Tests date picker functionality by opening the date picker, navigating to a specific month/year (March 2028), and selecting a specific date (28th)

Starting URL: https://testautomationpractice.blogspot.com/

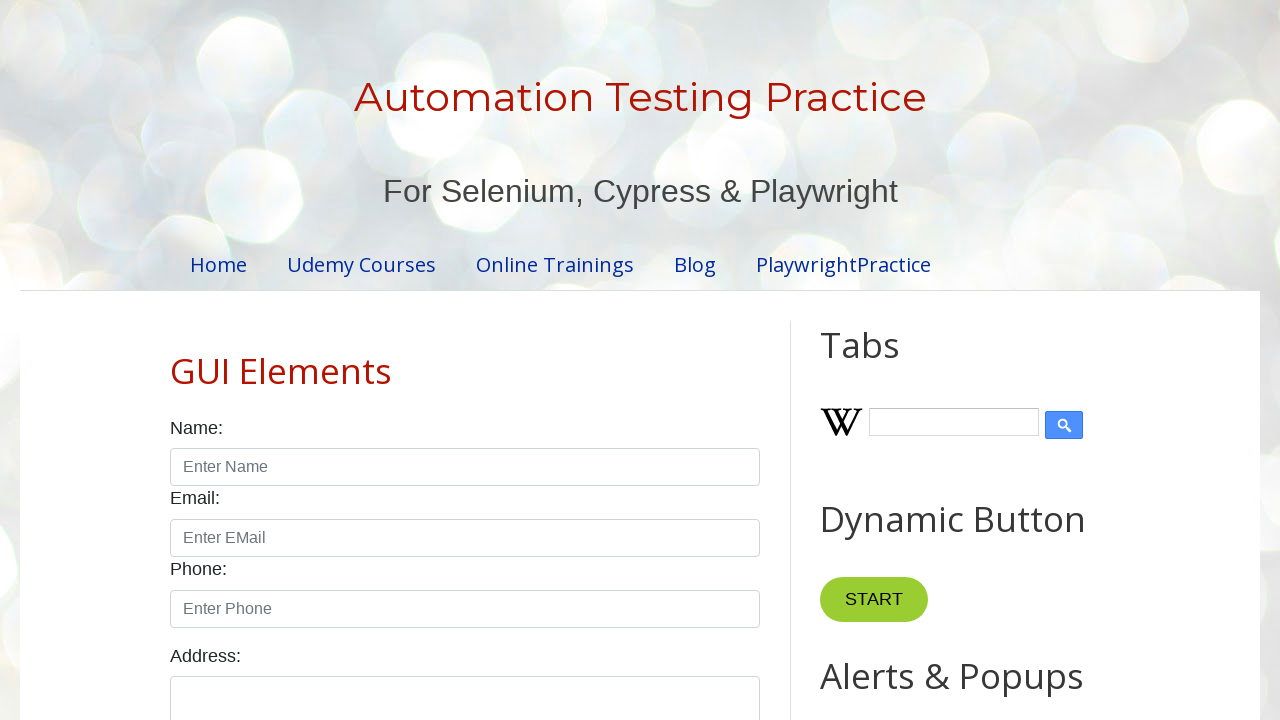

Clicked date picker to open it at (515, 360) on #datepicker
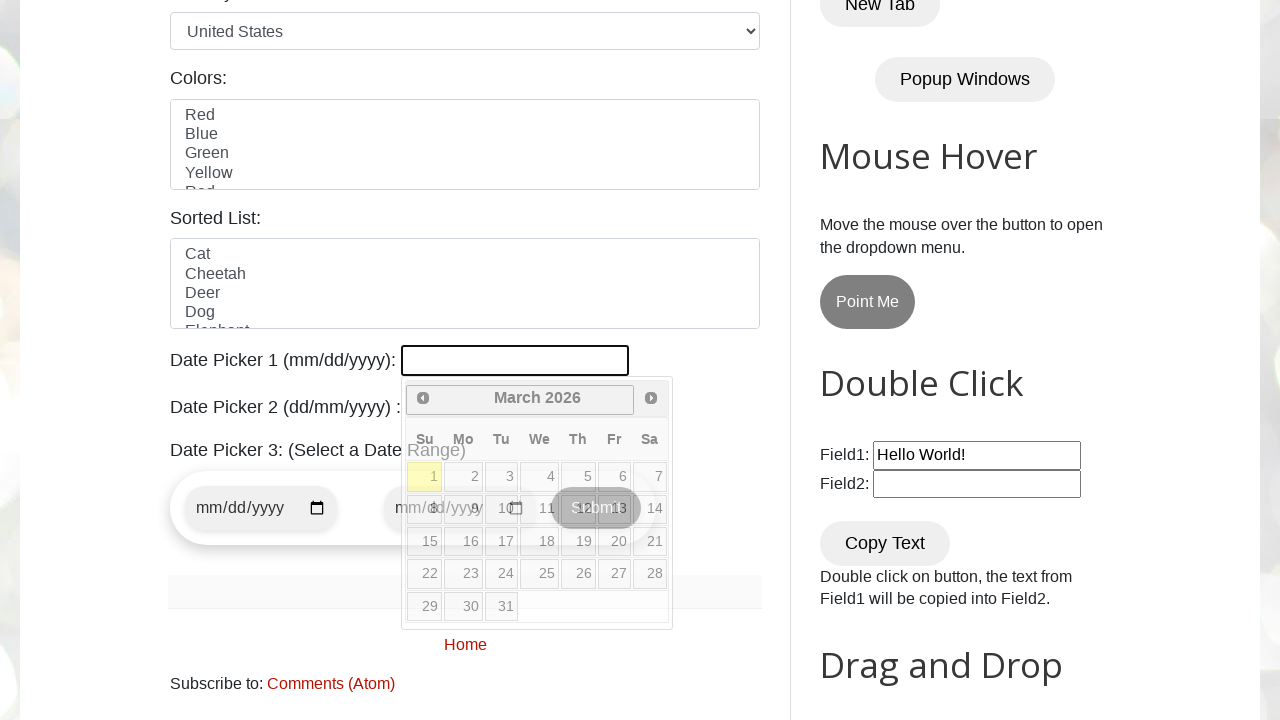

Retrieved current year from date picker
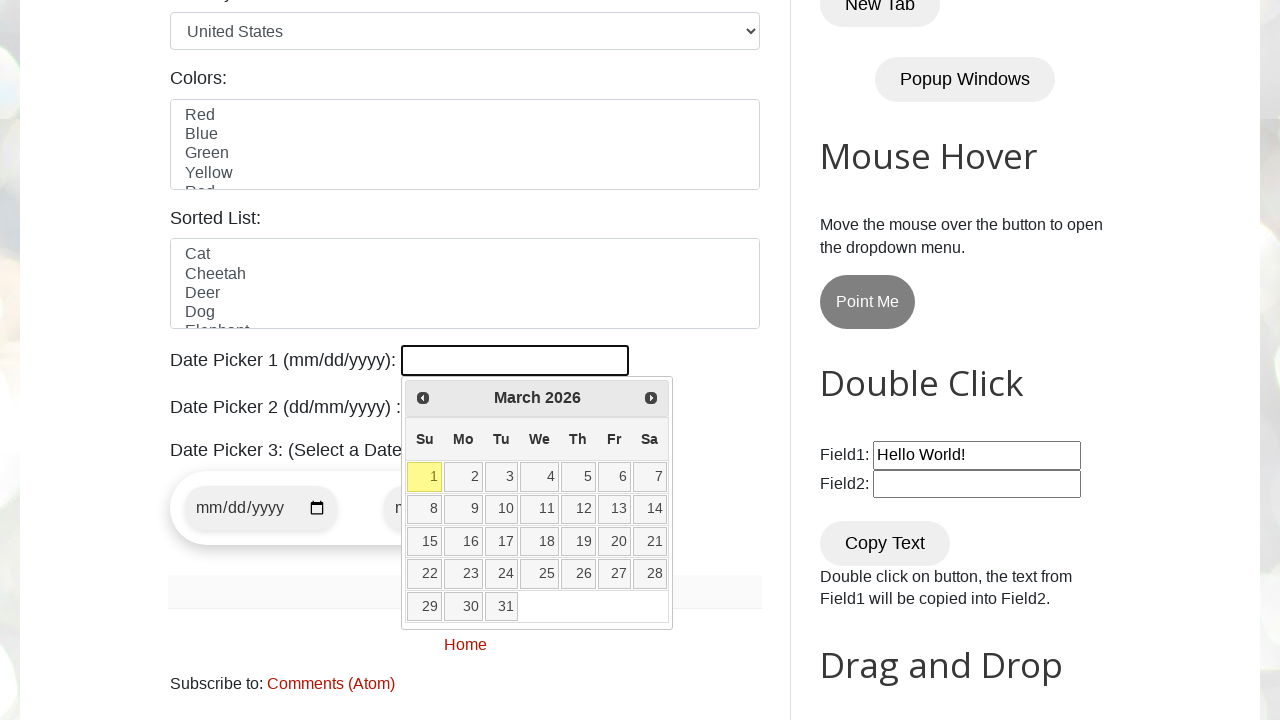

Retrieved current month from date picker
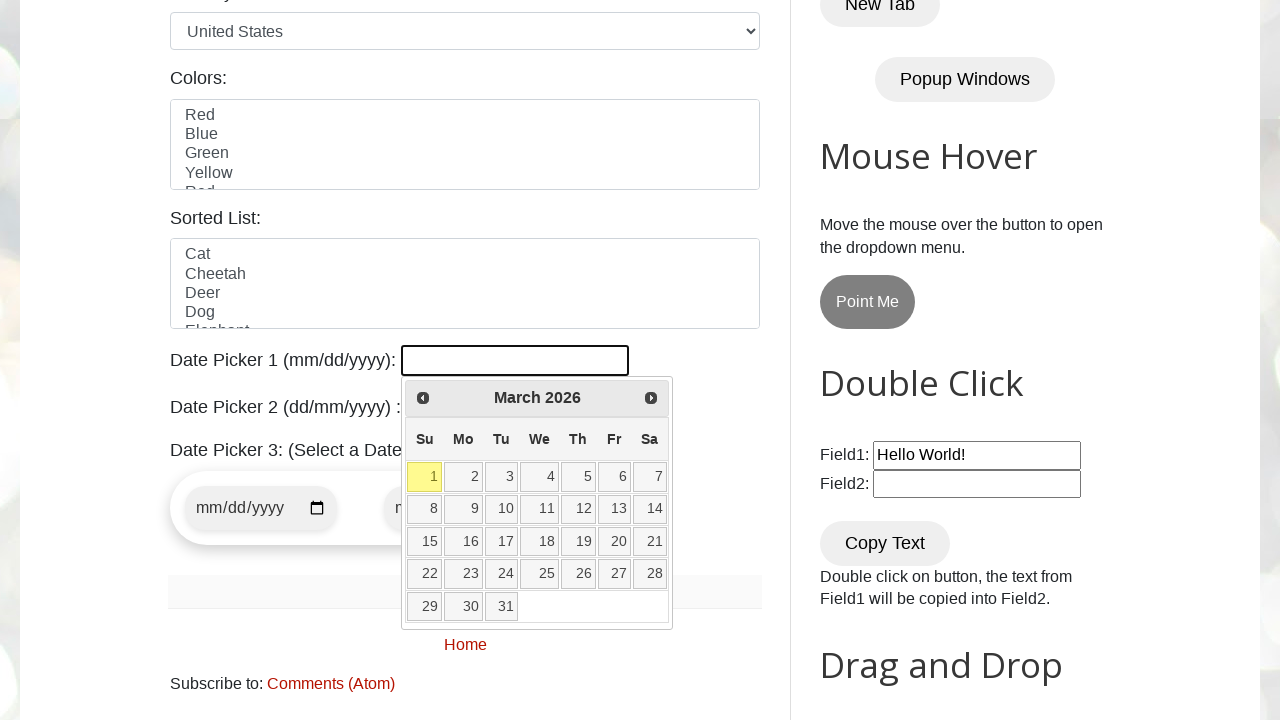

Clicked next button to advance to the next month at (651, 398) on [title="Next"]
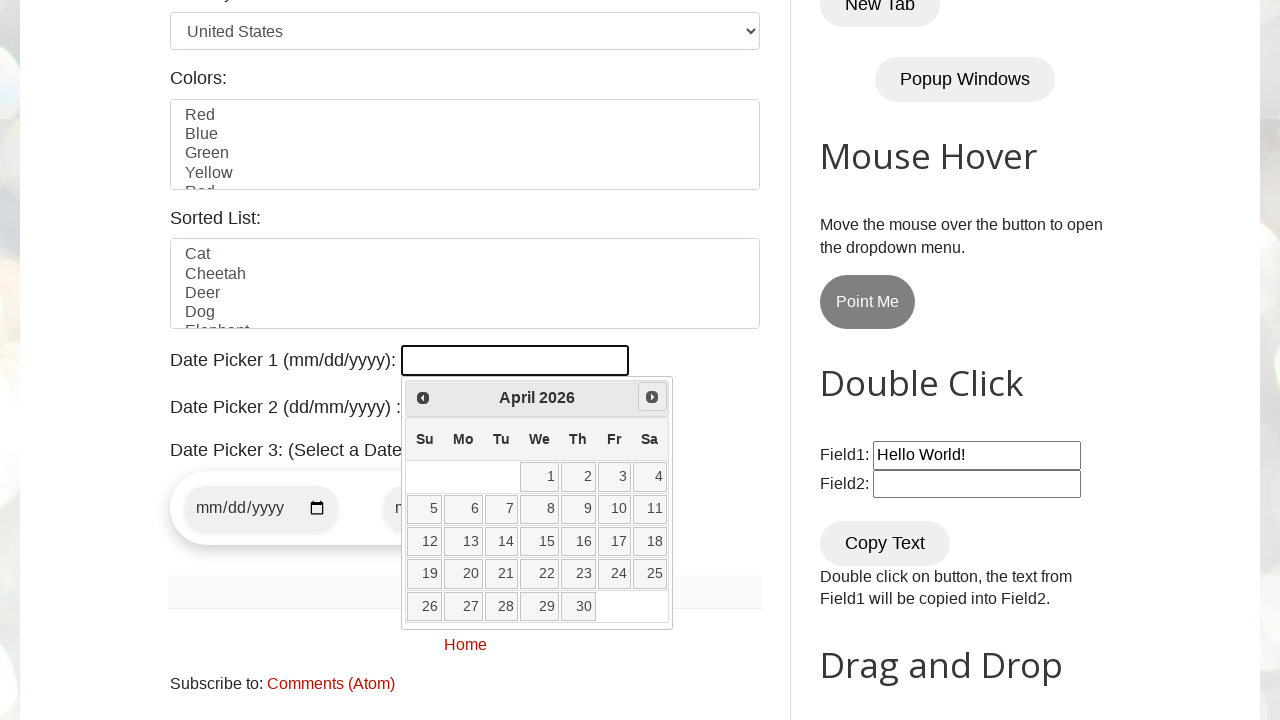

Retrieved current year from date picker
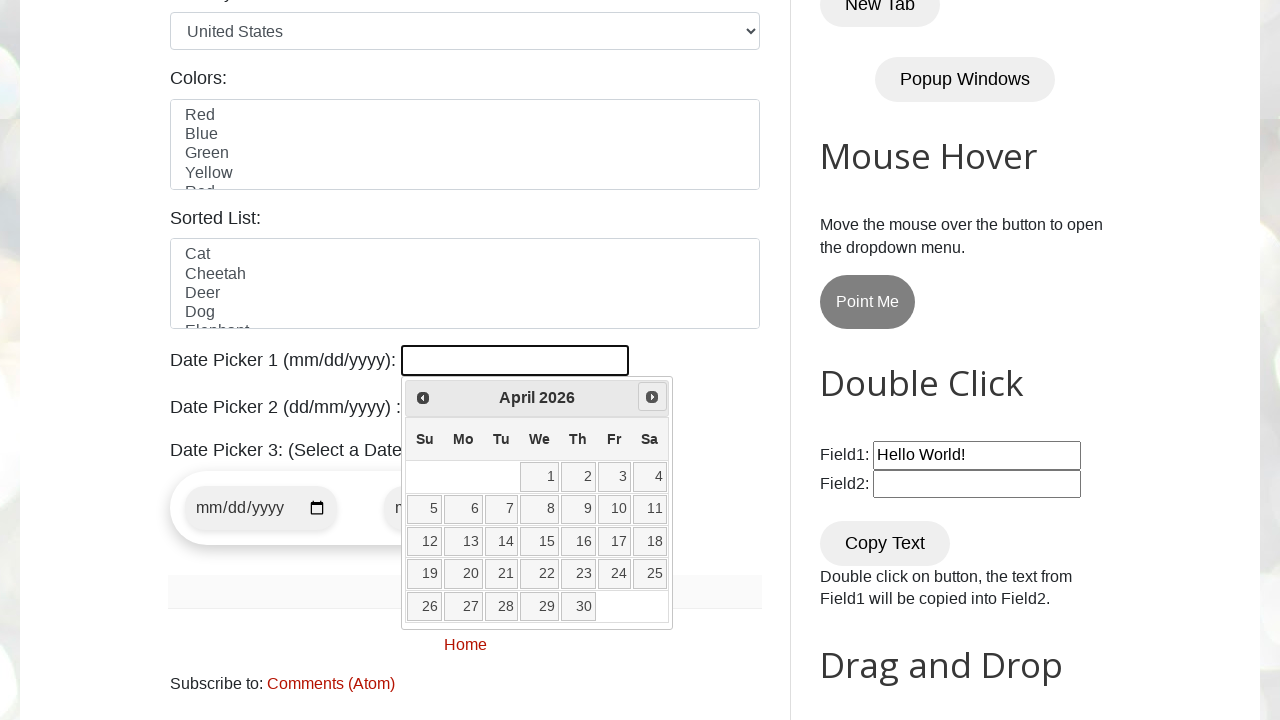

Retrieved current month from date picker
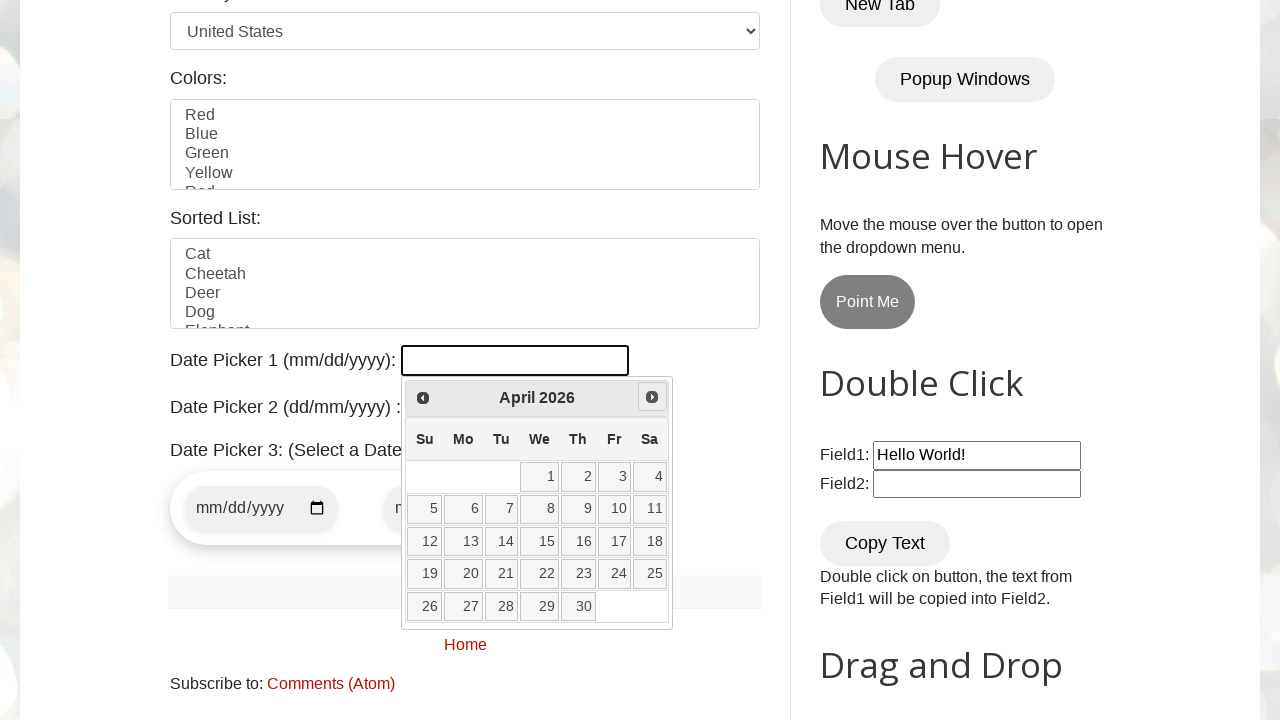

Clicked next button to advance to the next month at (652, 397) on [title="Next"]
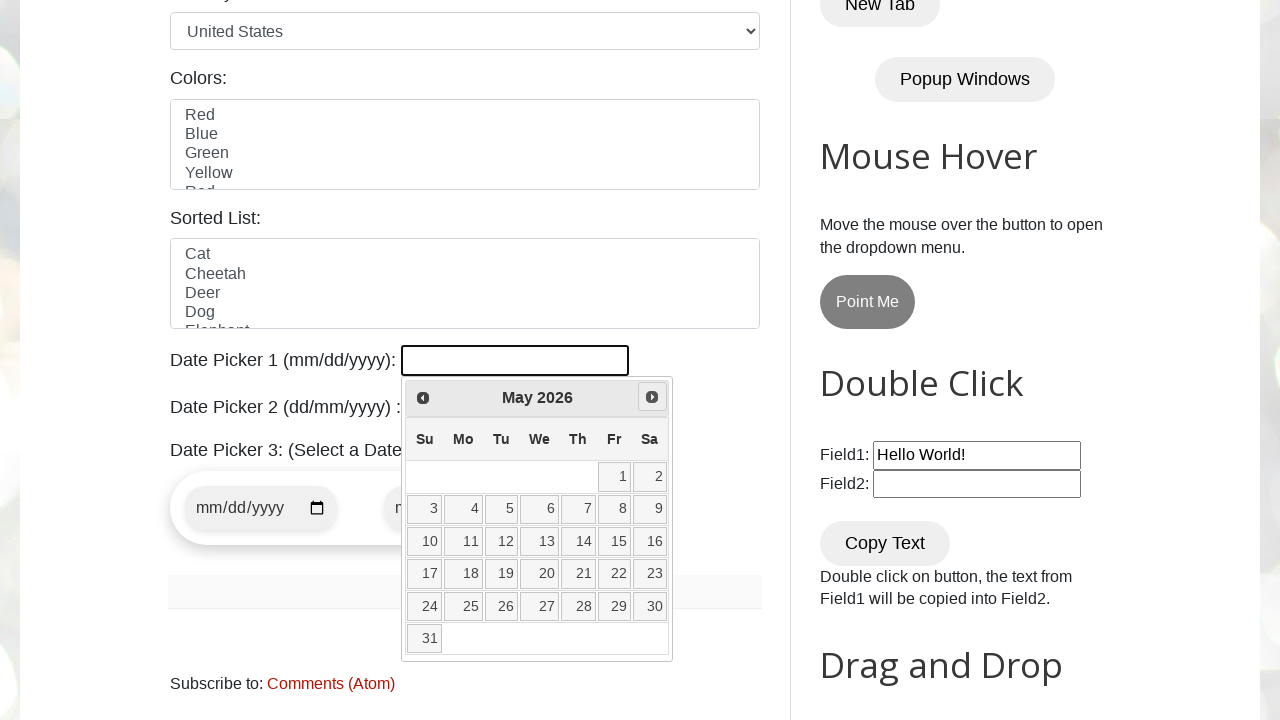

Retrieved current year from date picker
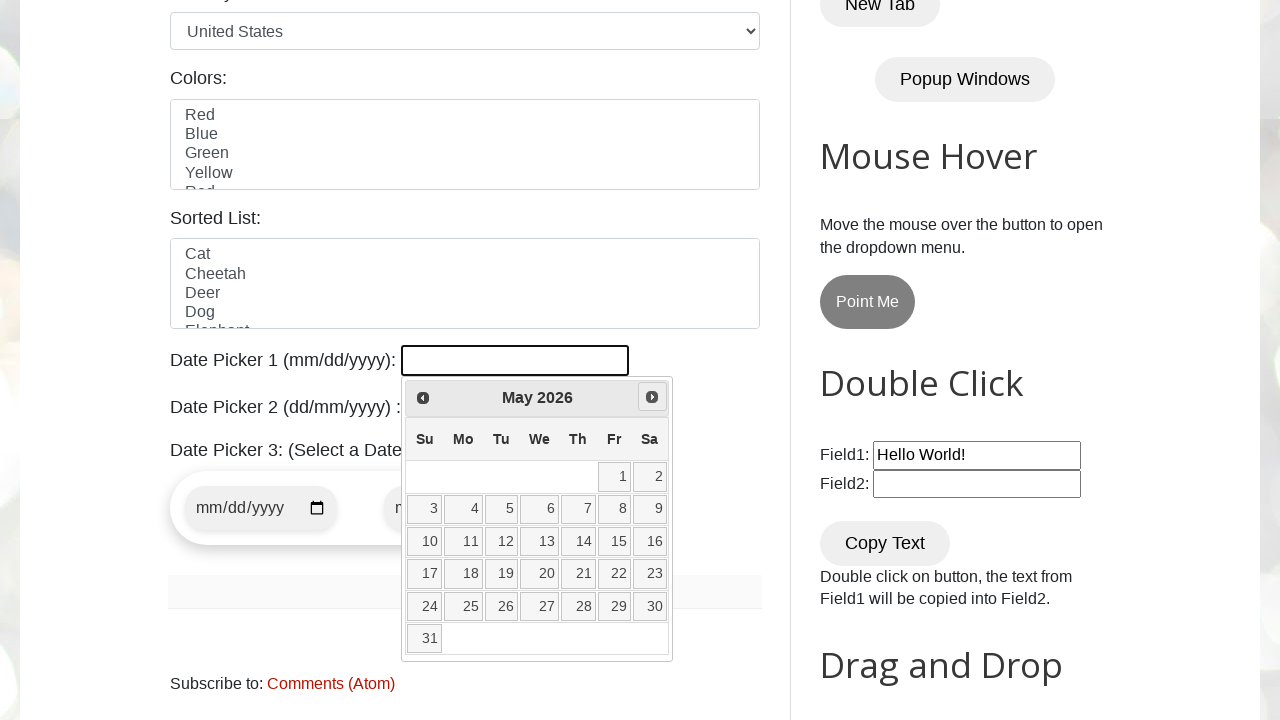

Retrieved current month from date picker
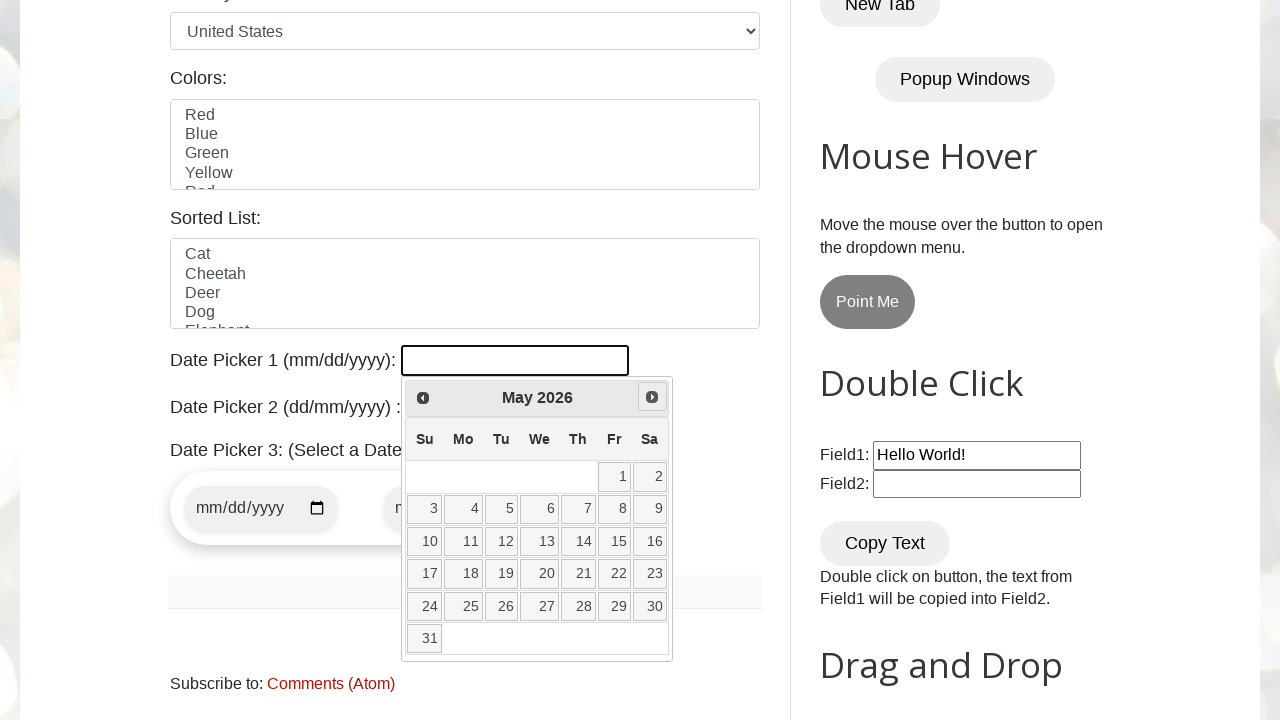

Clicked next button to advance to the next month at (652, 397) on [title="Next"]
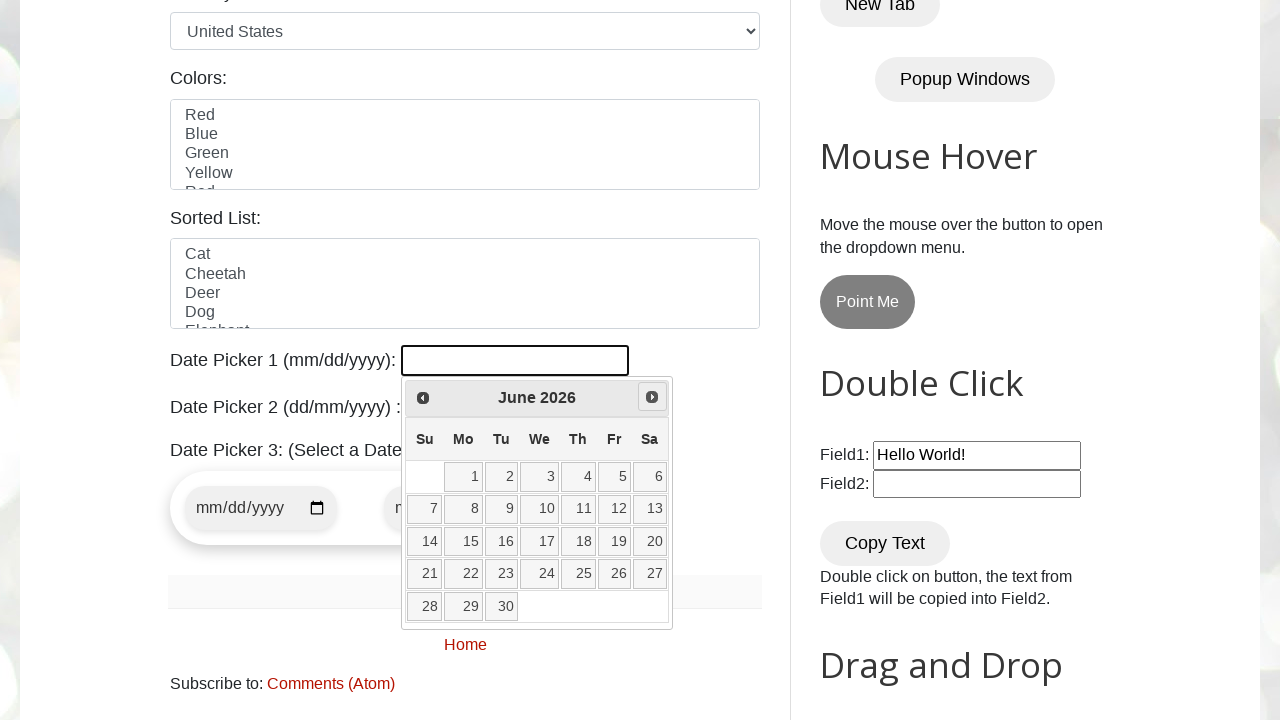

Retrieved current year from date picker
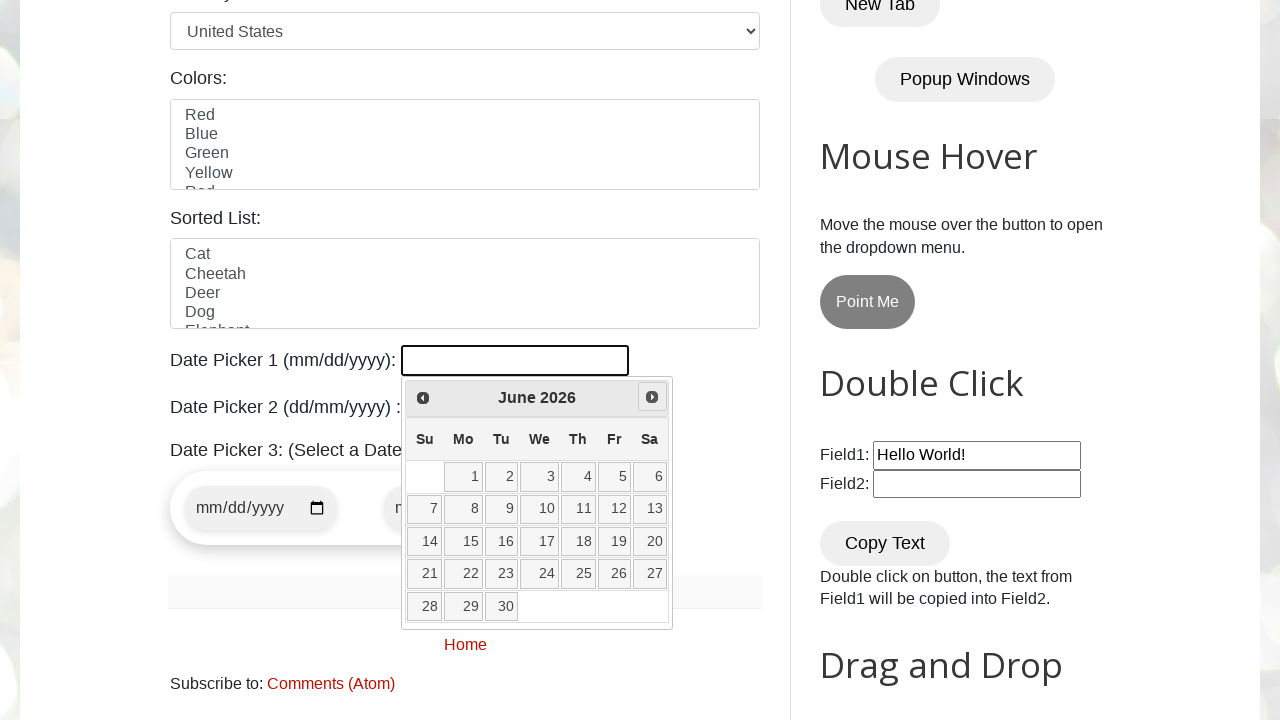

Retrieved current month from date picker
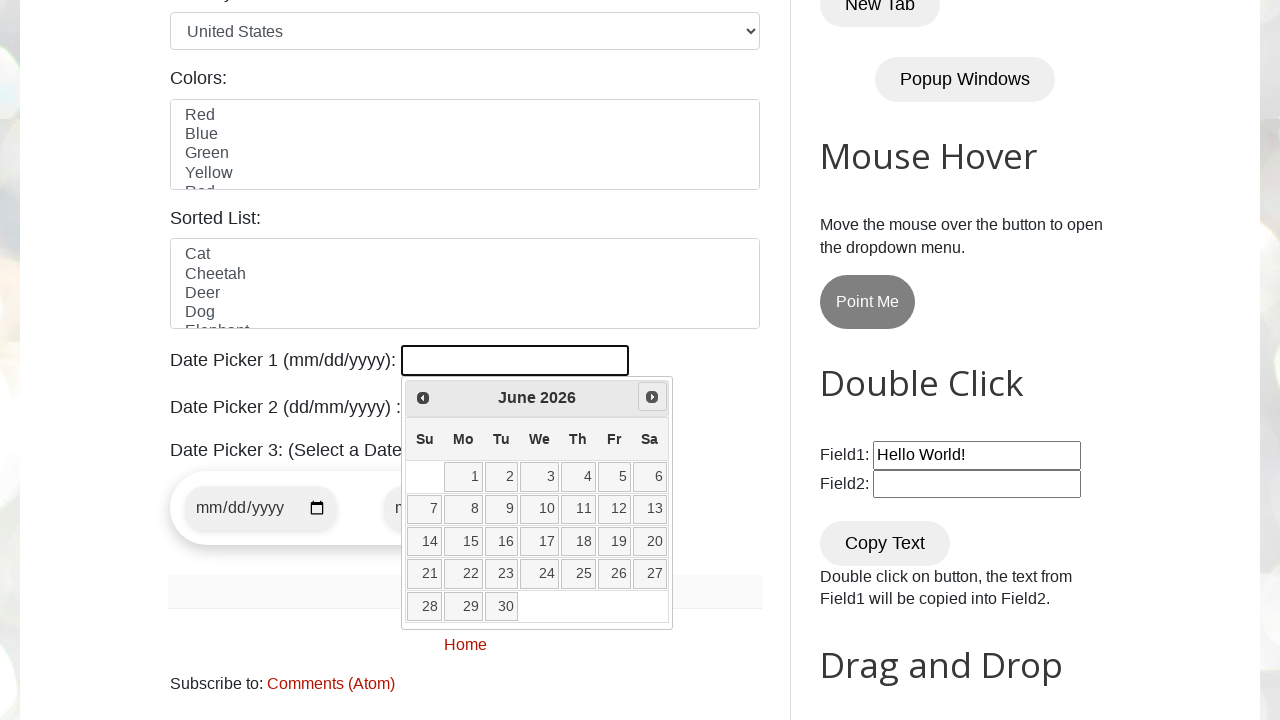

Clicked next button to advance to the next month at (652, 397) on [title="Next"]
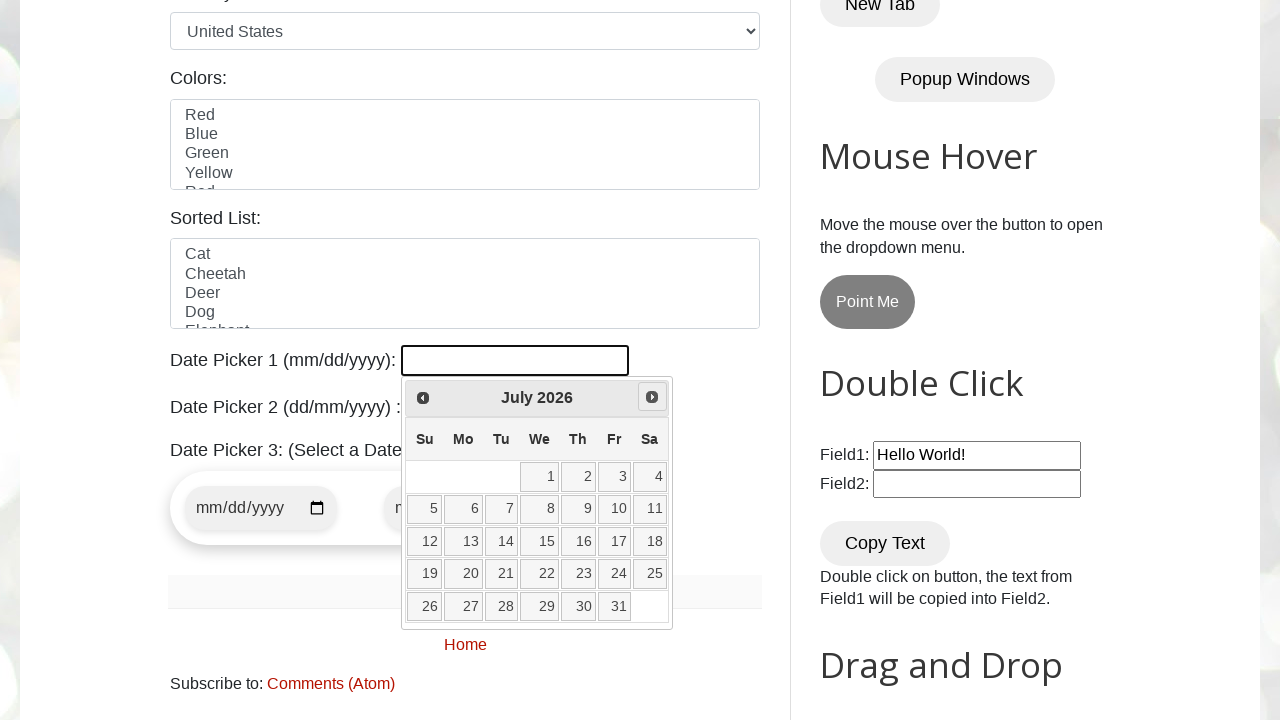

Retrieved current year from date picker
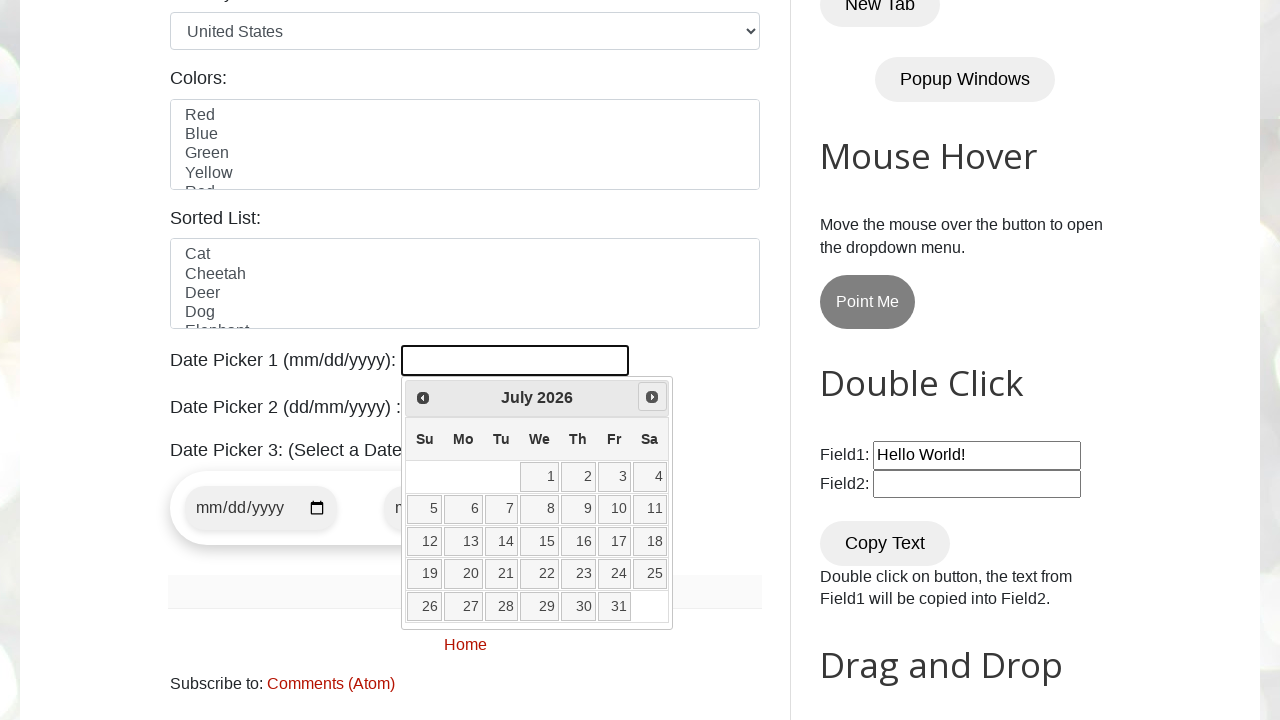

Retrieved current month from date picker
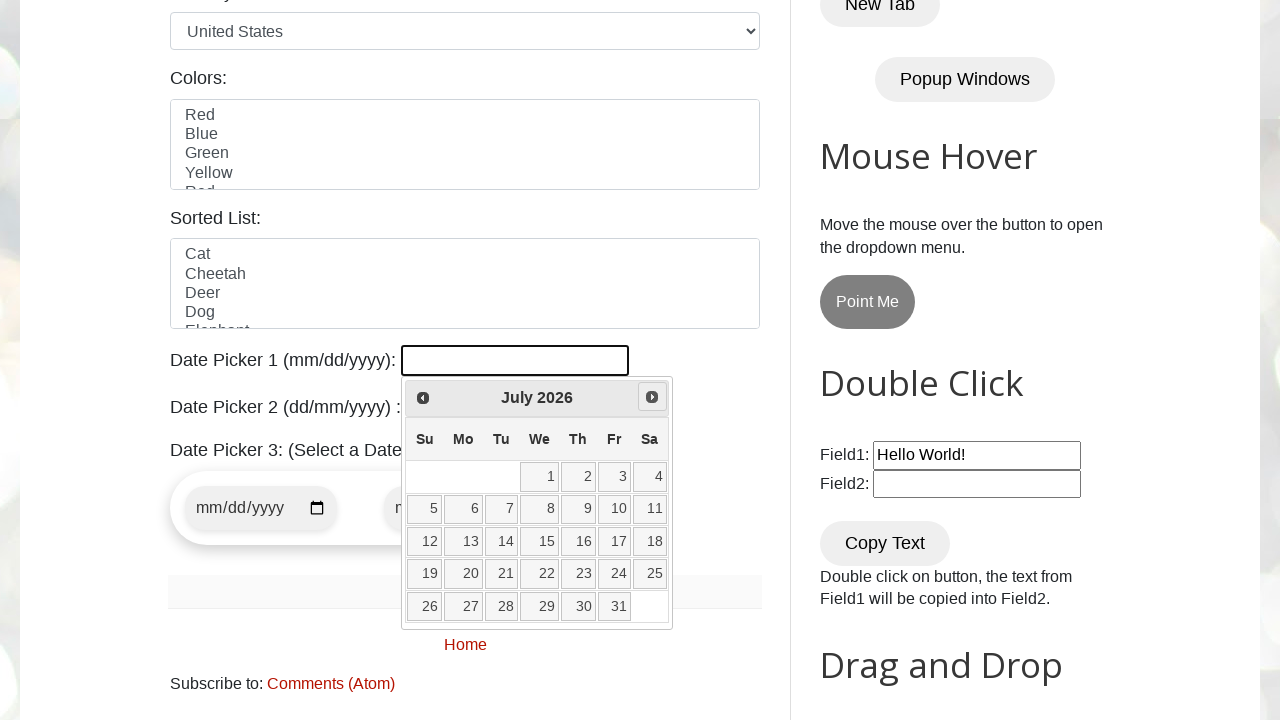

Clicked next button to advance to the next month at (652, 397) on [title="Next"]
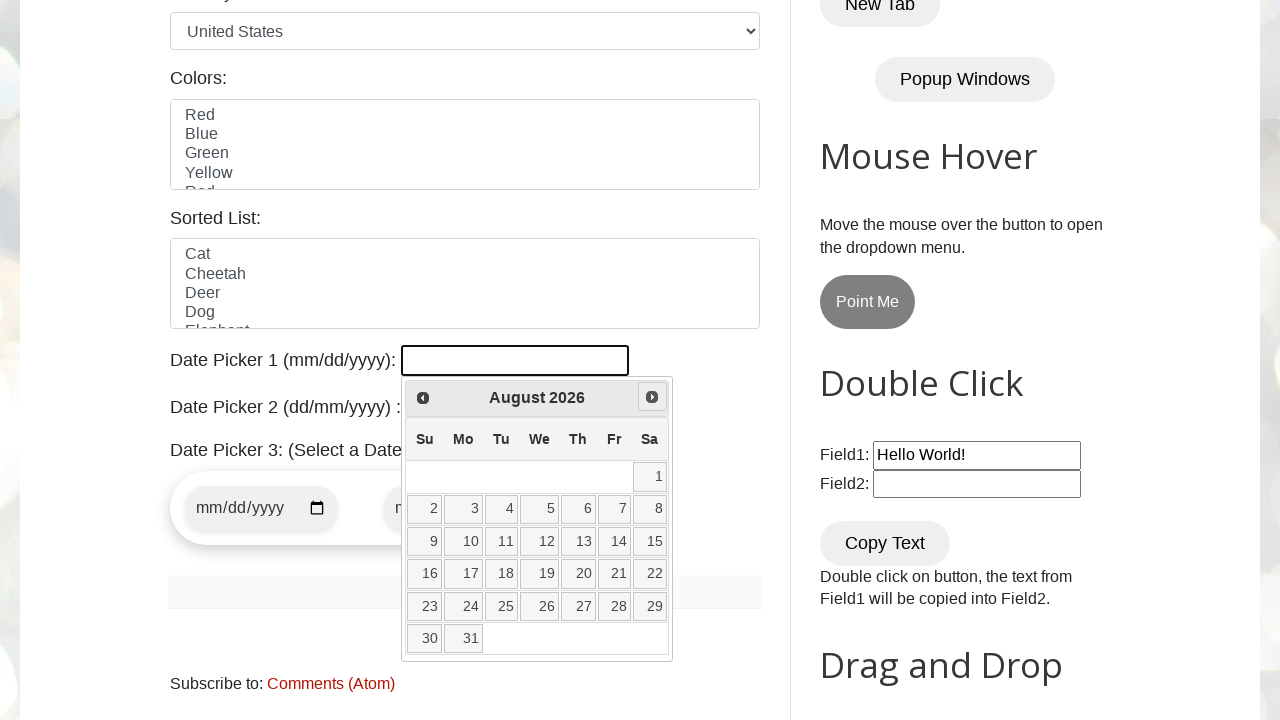

Retrieved current year from date picker
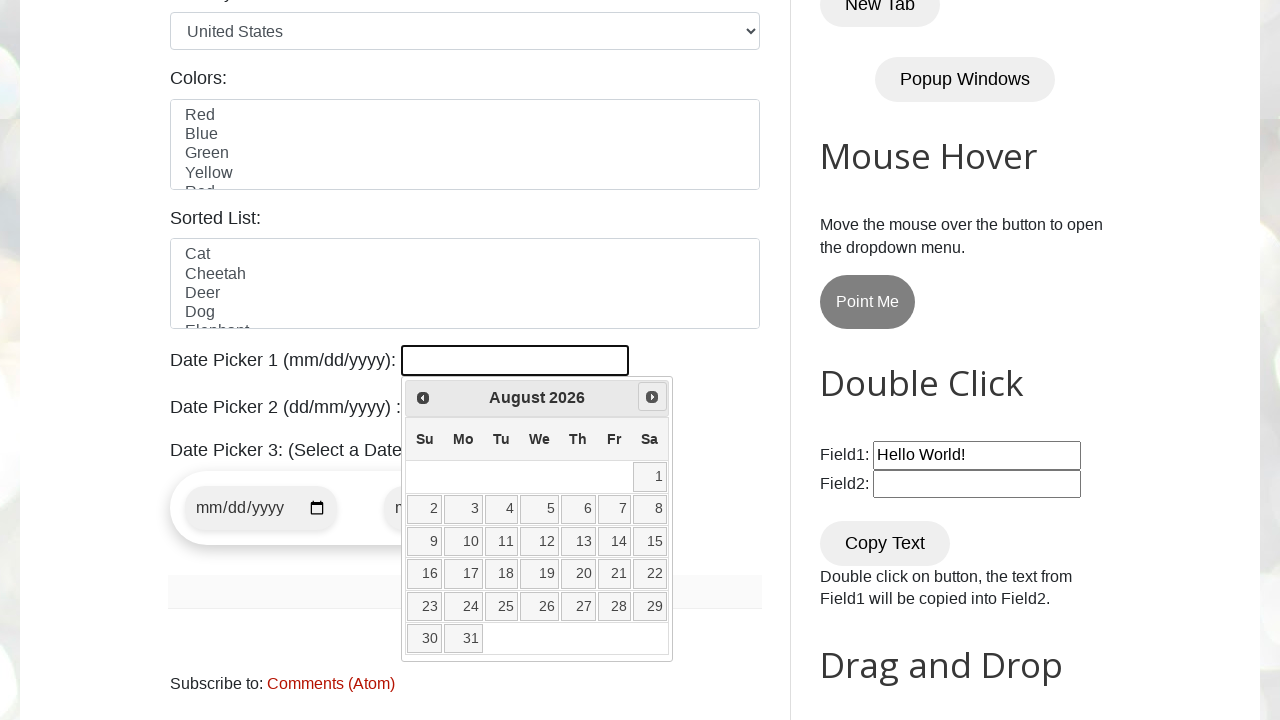

Retrieved current month from date picker
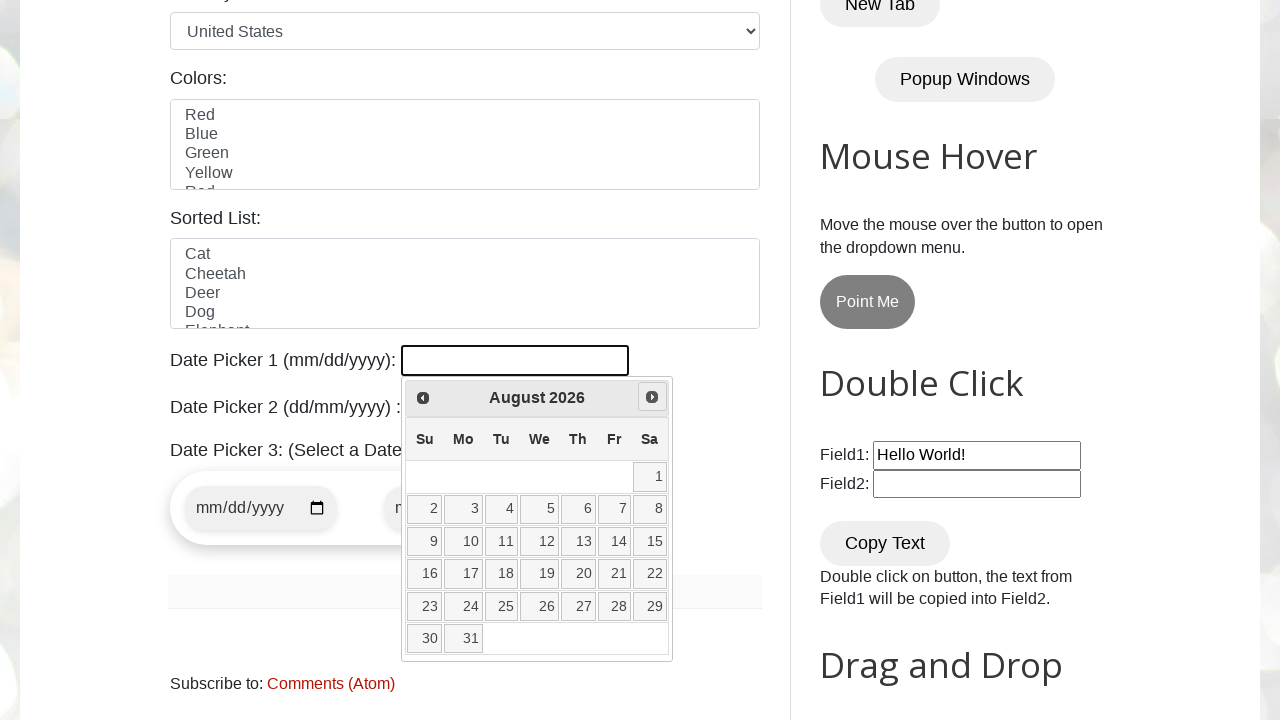

Clicked next button to advance to the next month at (652, 397) on [title="Next"]
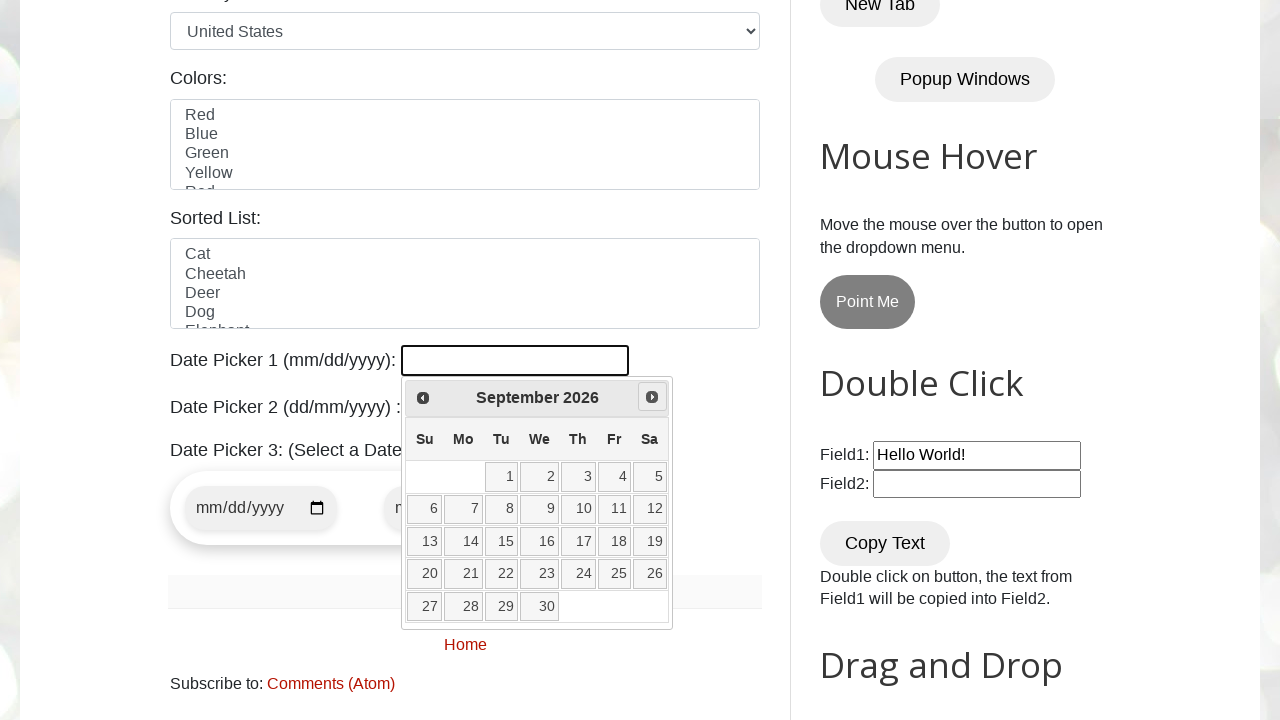

Retrieved current year from date picker
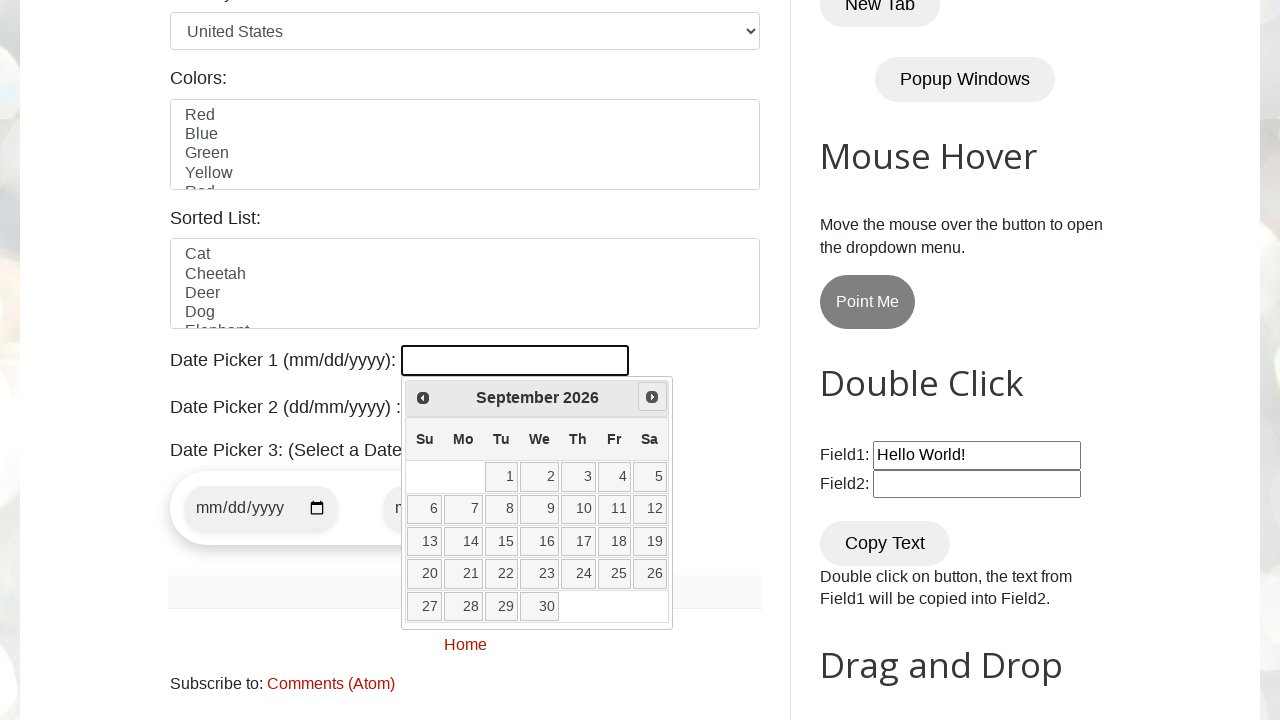

Retrieved current month from date picker
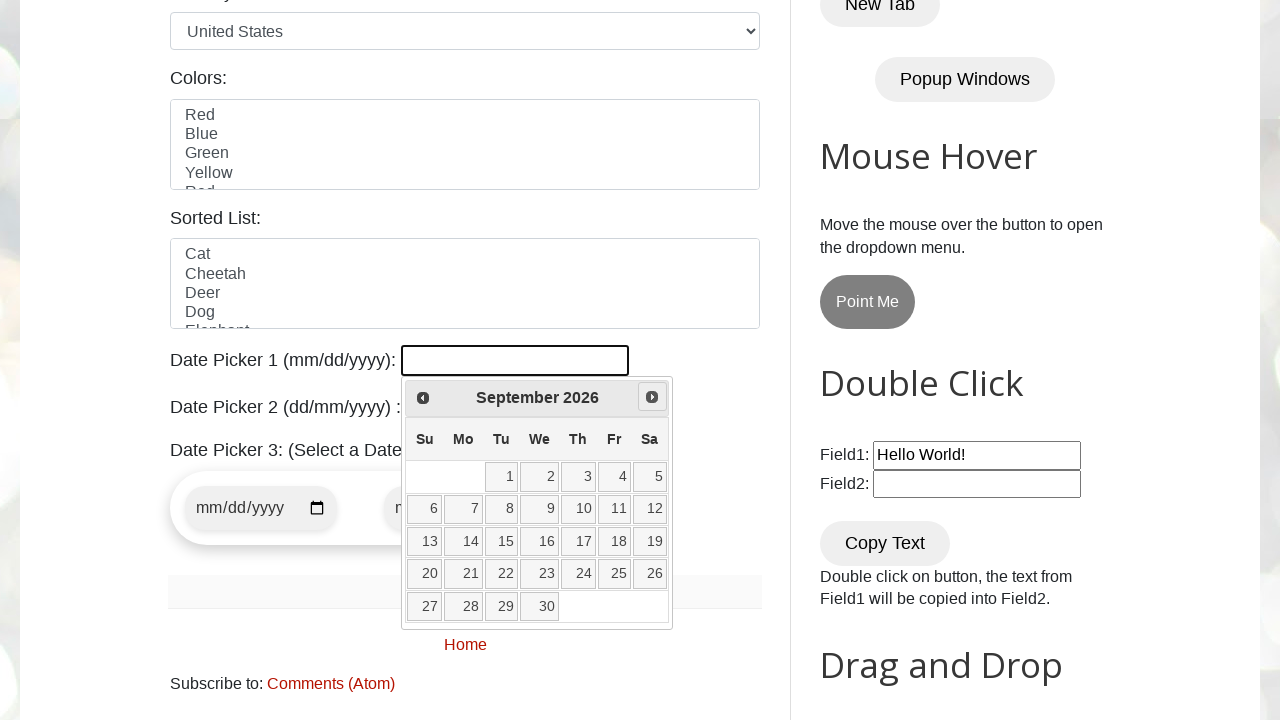

Clicked next button to advance to the next month at (652, 397) on [title="Next"]
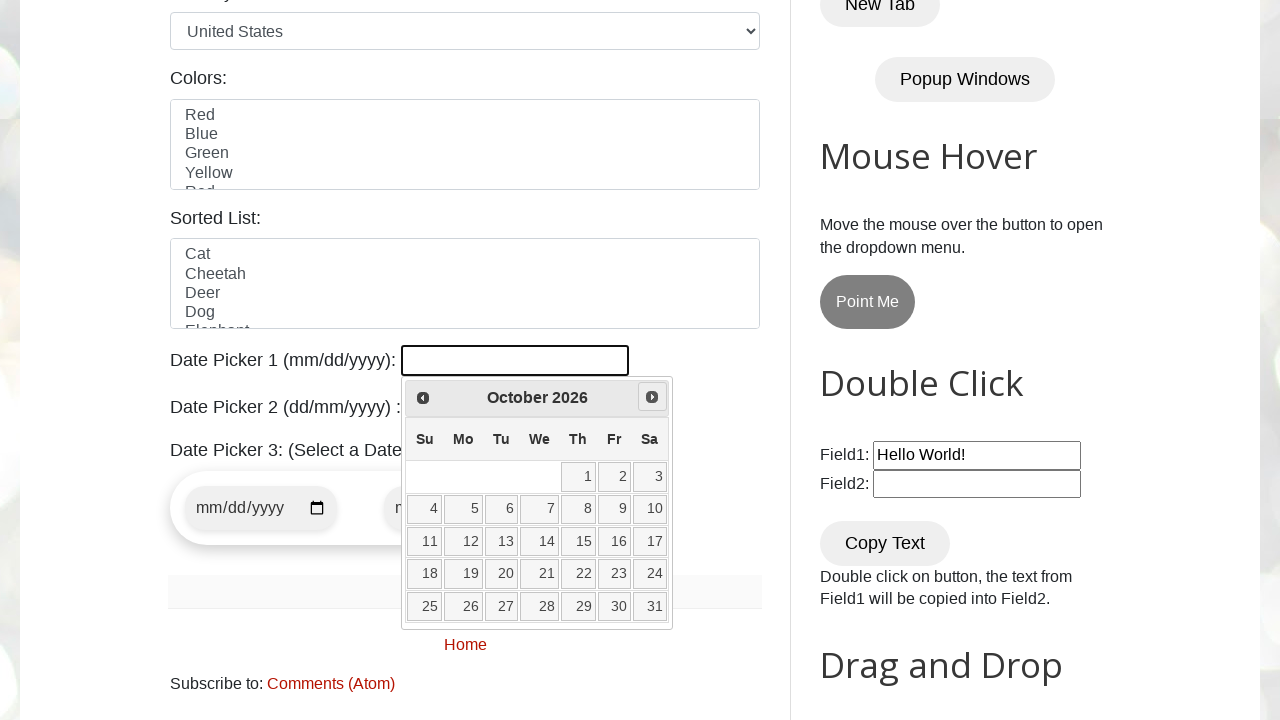

Retrieved current year from date picker
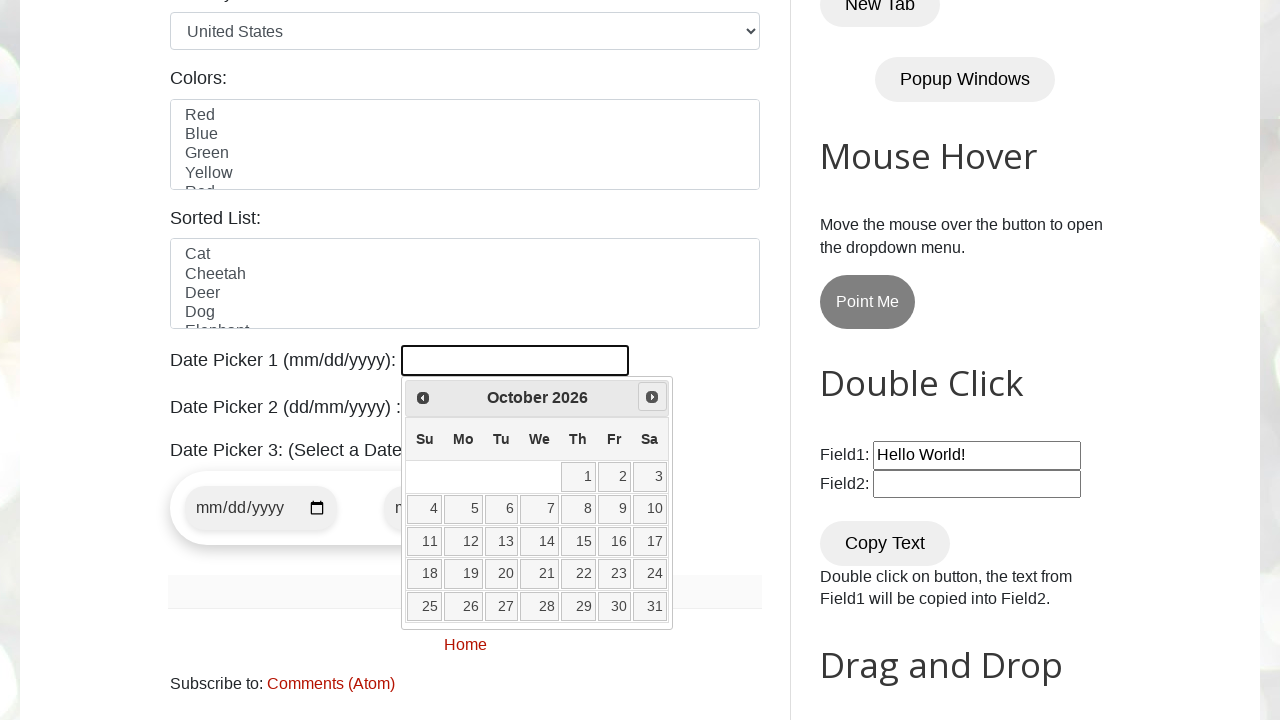

Retrieved current month from date picker
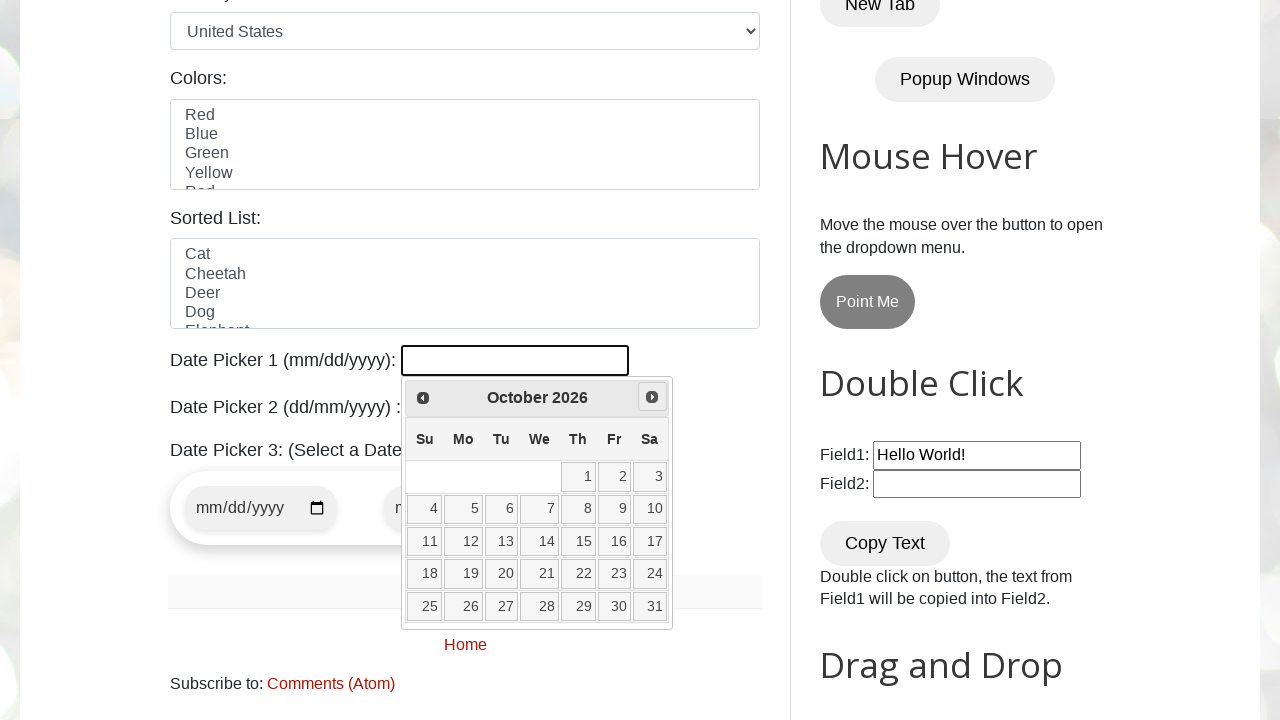

Clicked next button to advance to the next month at (652, 397) on [title="Next"]
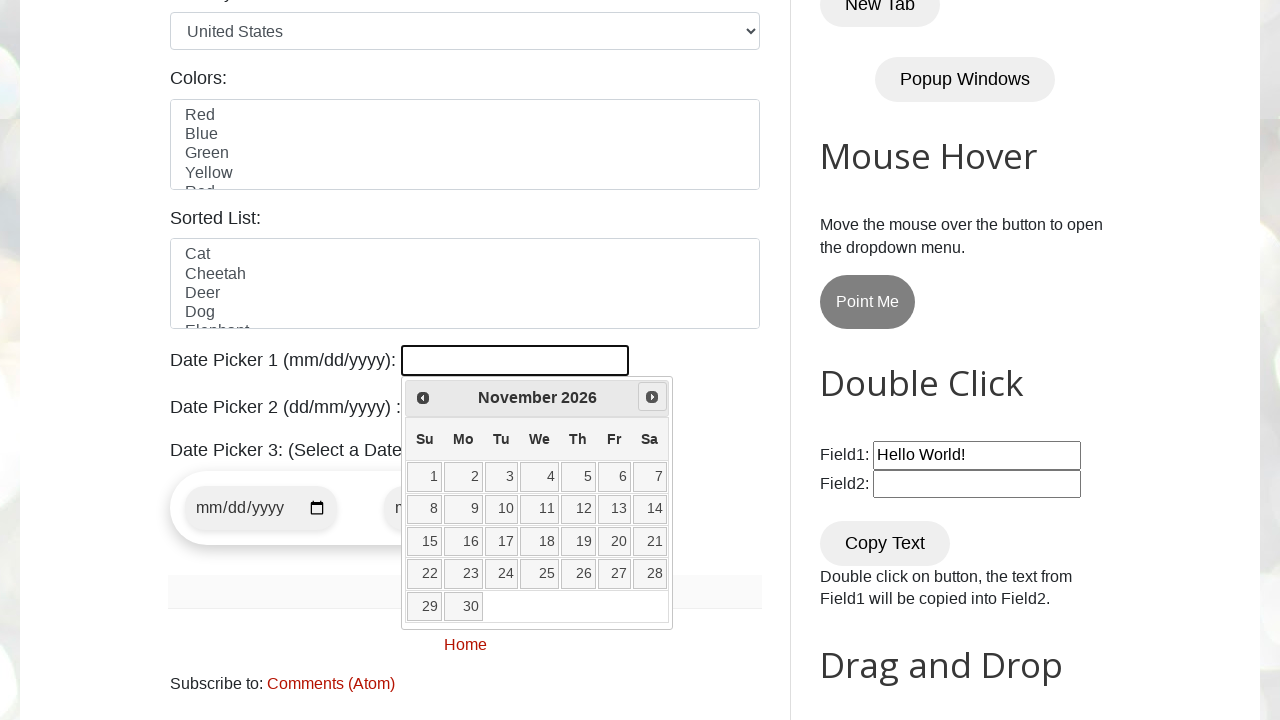

Retrieved current year from date picker
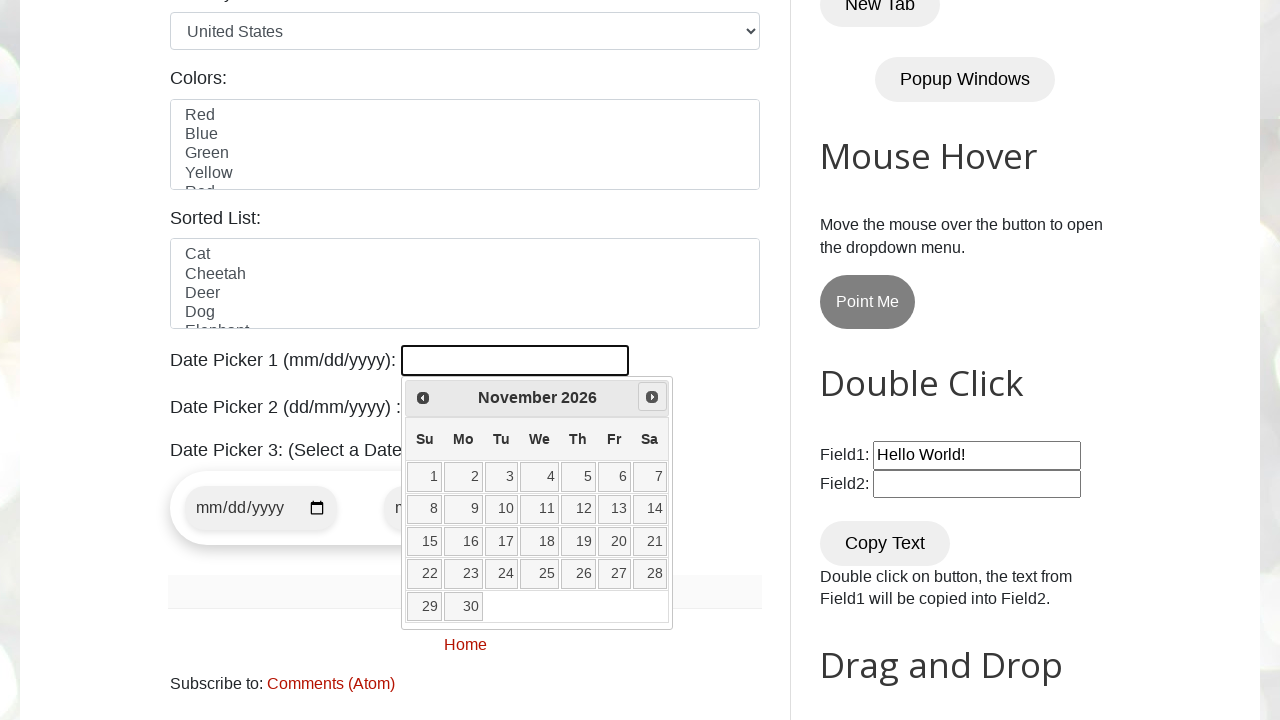

Retrieved current month from date picker
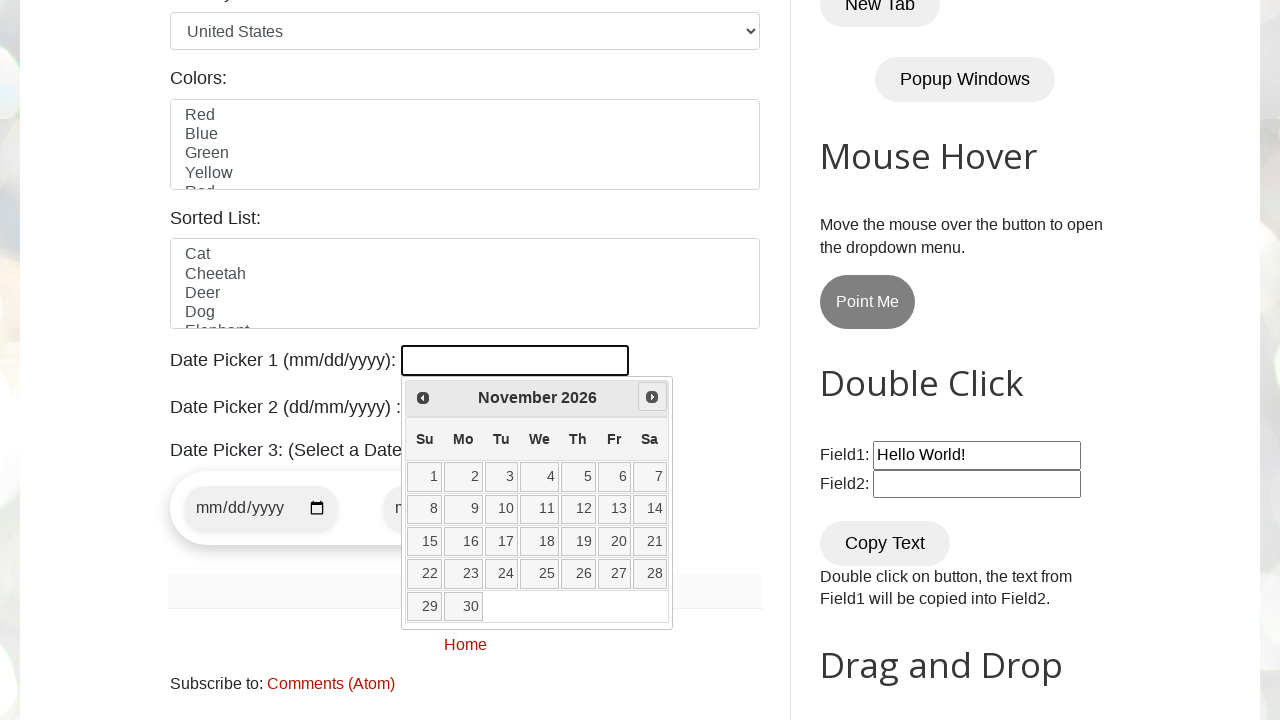

Clicked next button to advance to the next month at (652, 397) on [title="Next"]
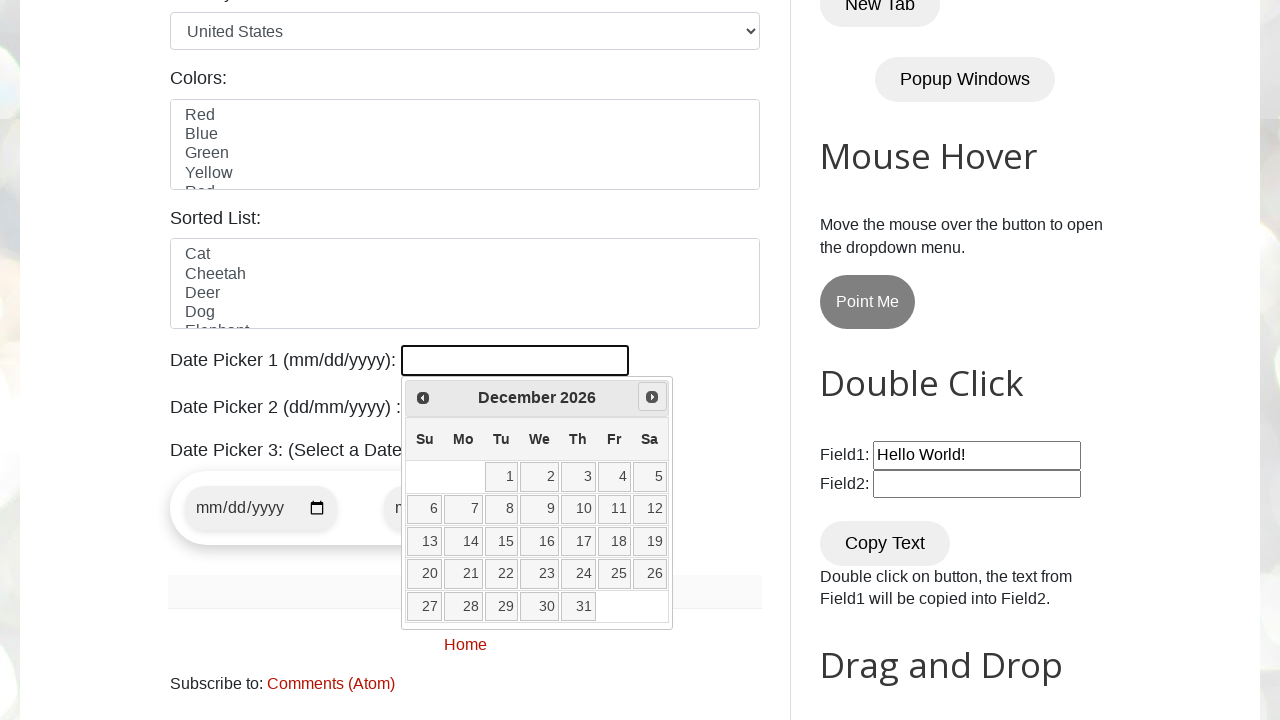

Retrieved current year from date picker
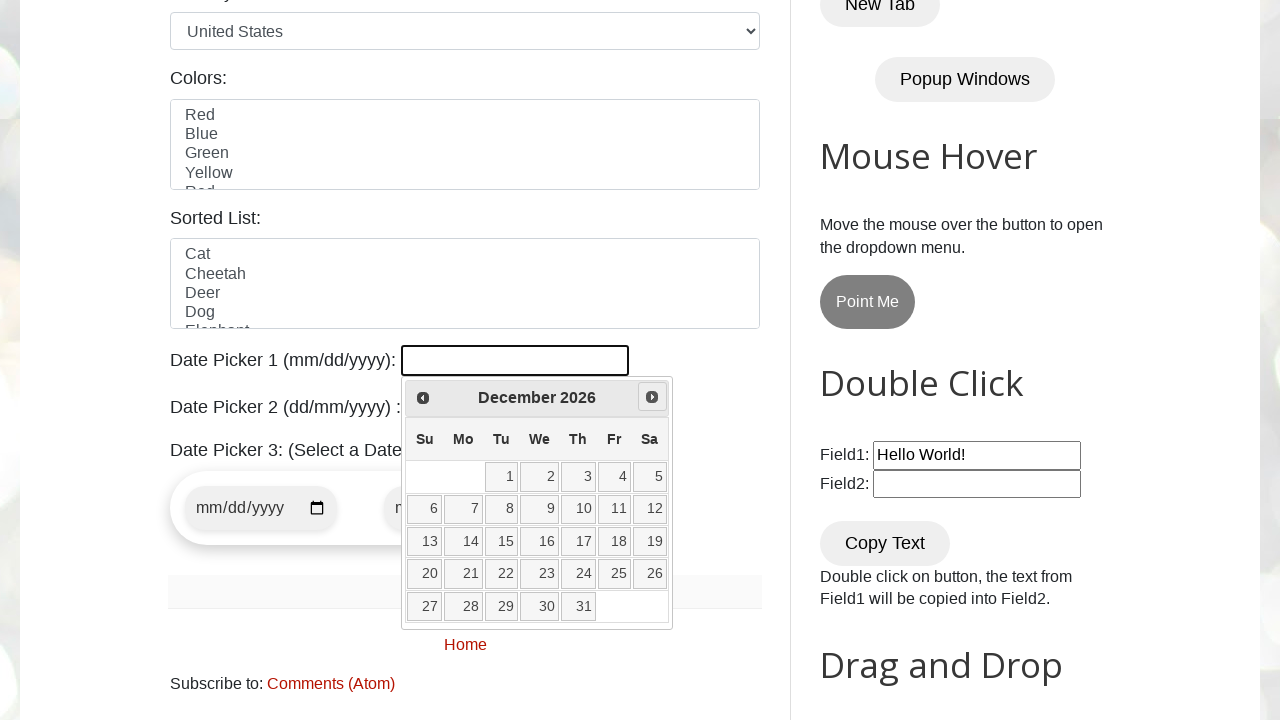

Retrieved current month from date picker
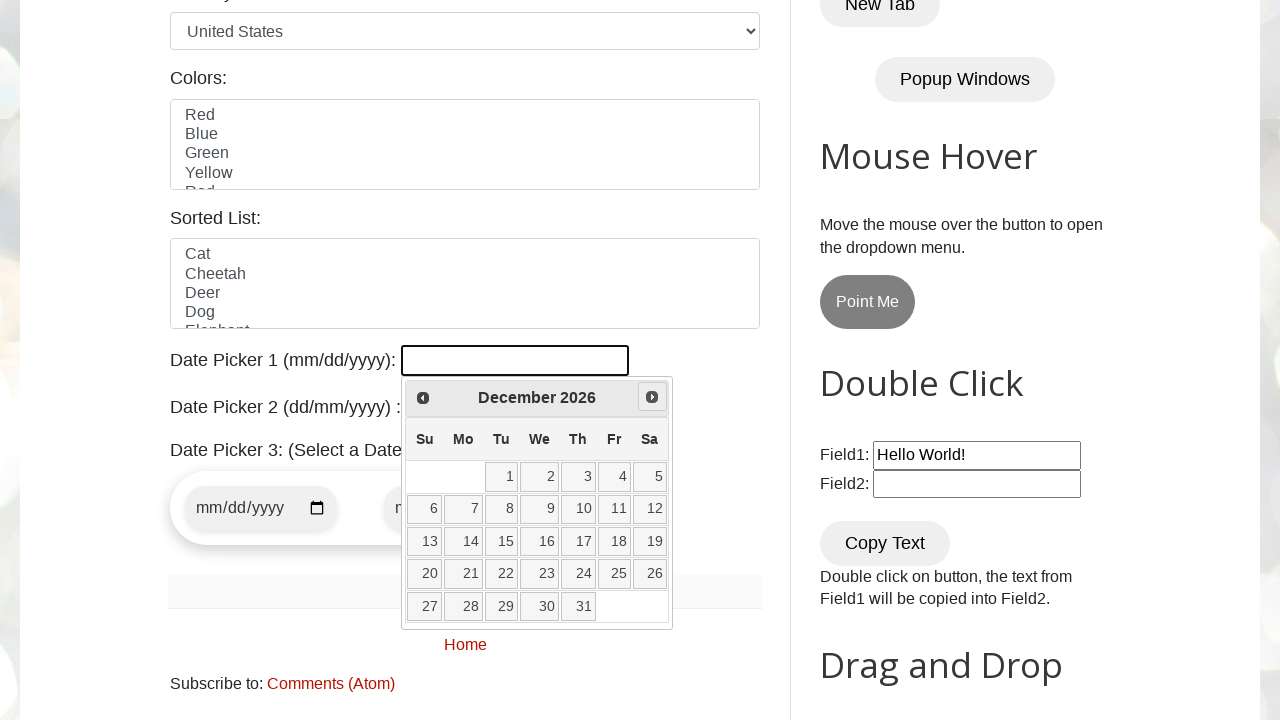

Clicked next button to advance to the next month at (652, 397) on [title="Next"]
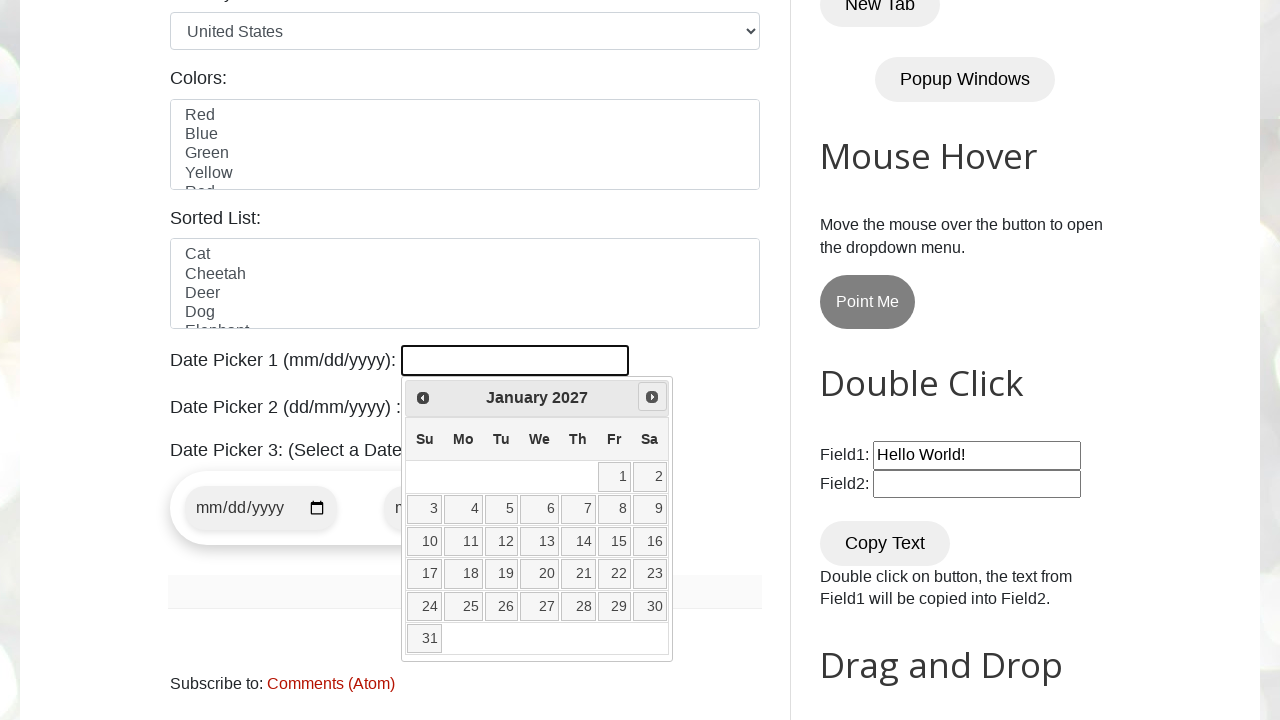

Retrieved current year from date picker
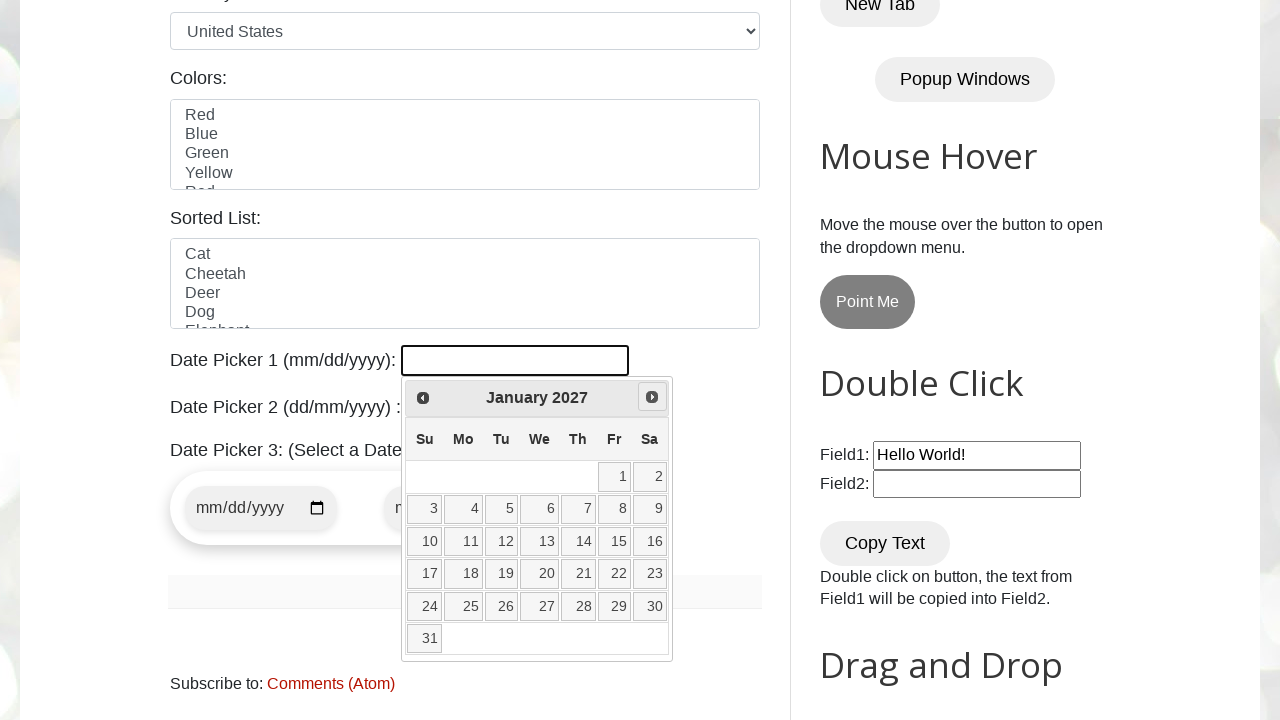

Retrieved current month from date picker
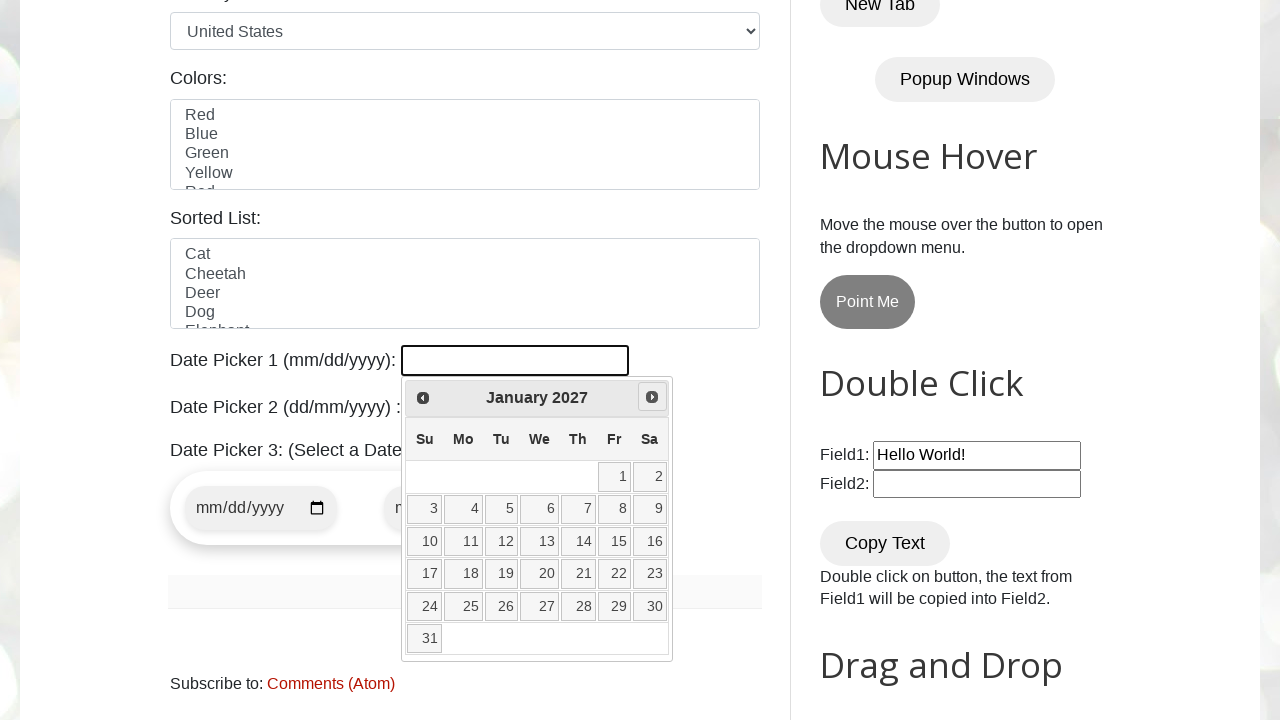

Clicked next button to advance to the next month at (652, 397) on [title="Next"]
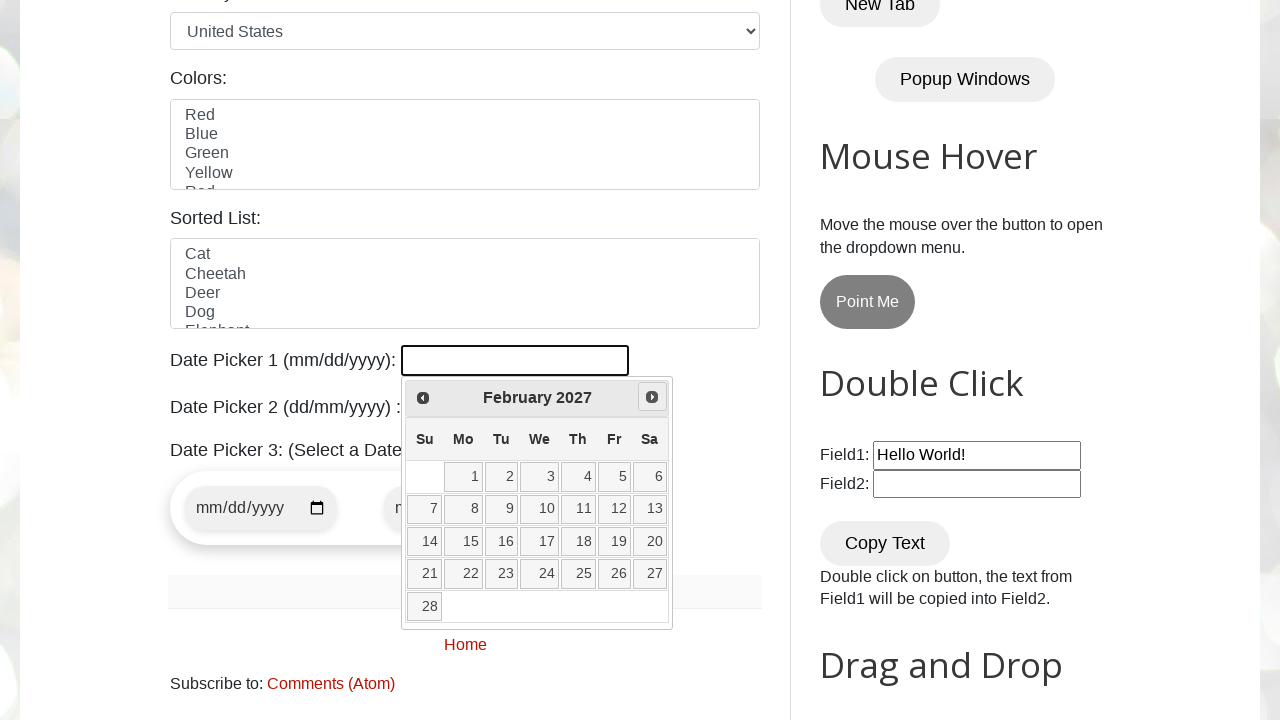

Retrieved current year from date picker
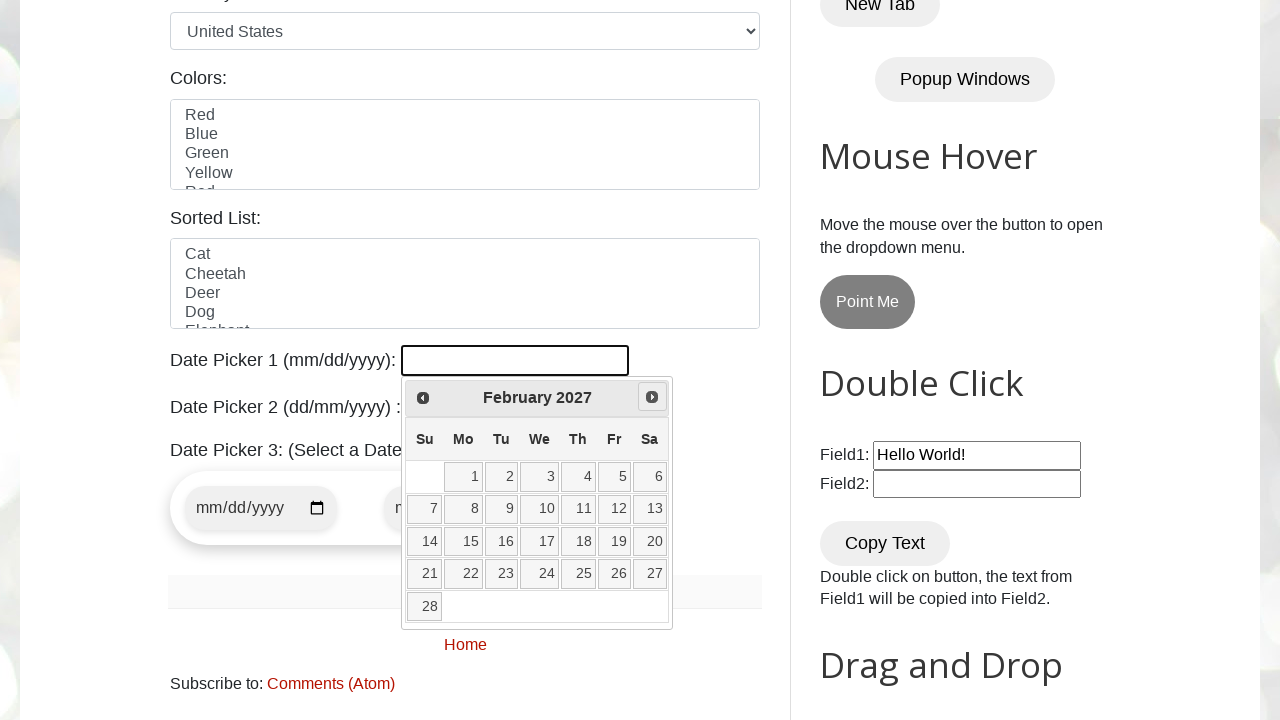

Retrieved current month from date picker
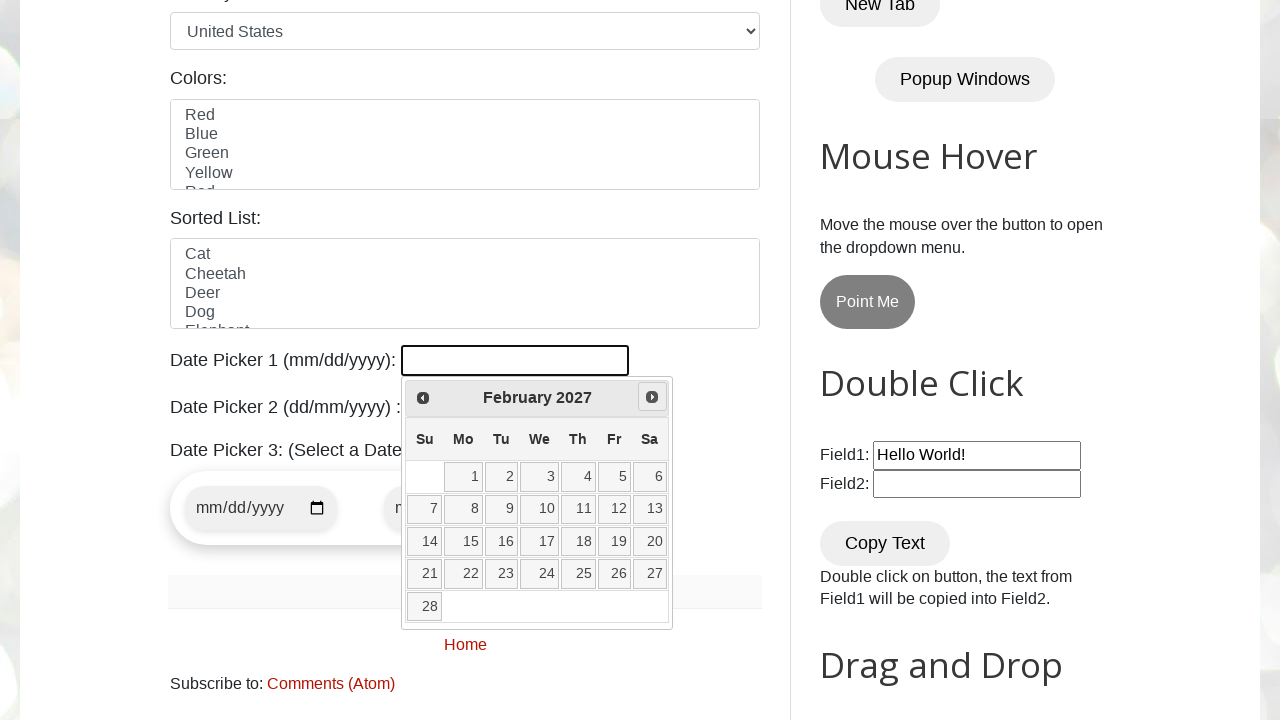

Clicked next button to advance to the next month at (652, 397) on [title="Next"]
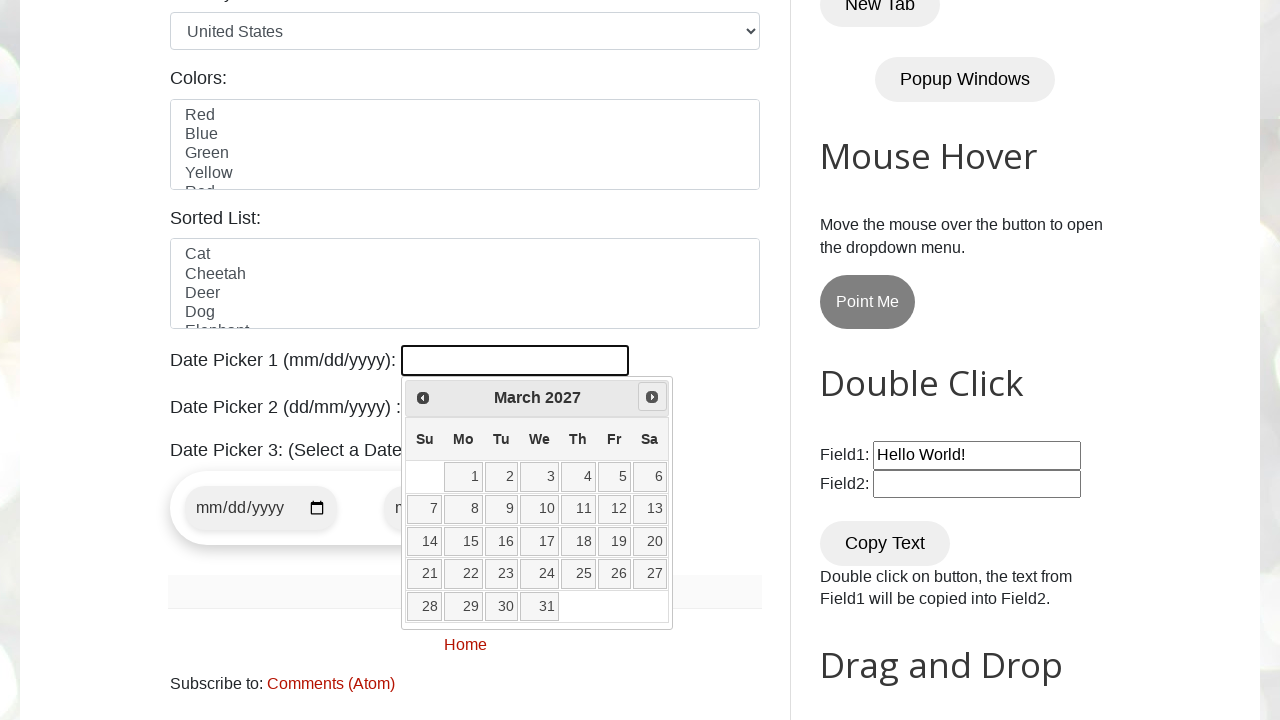

Retrieved current year from date picker
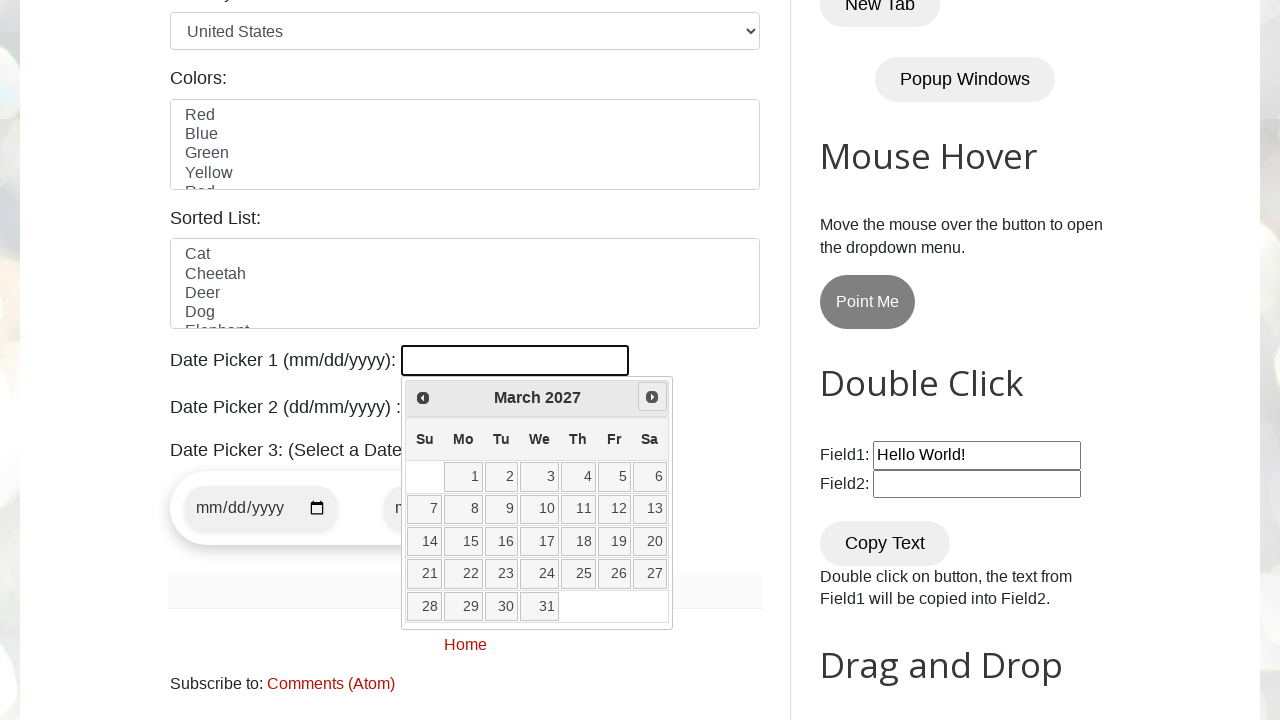

Retrieved current month from date picker
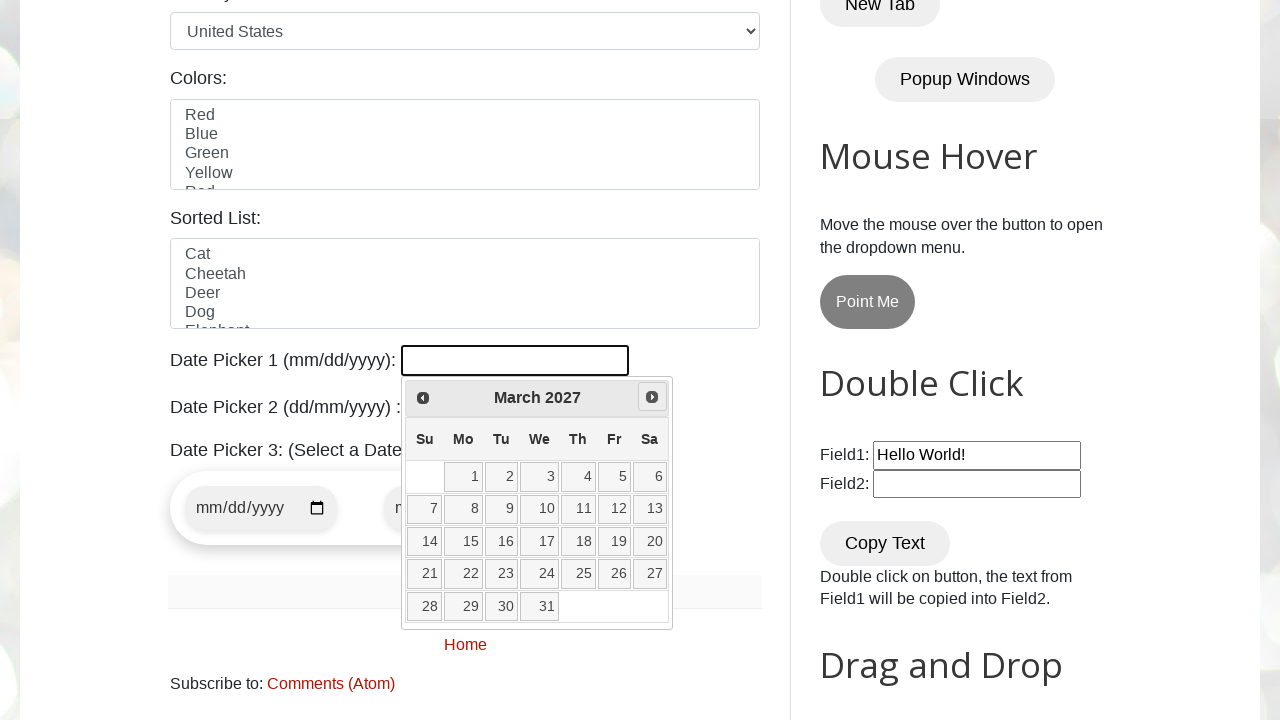

Clicked next button to advance to the next month at (652, 397) on [title="Next"]
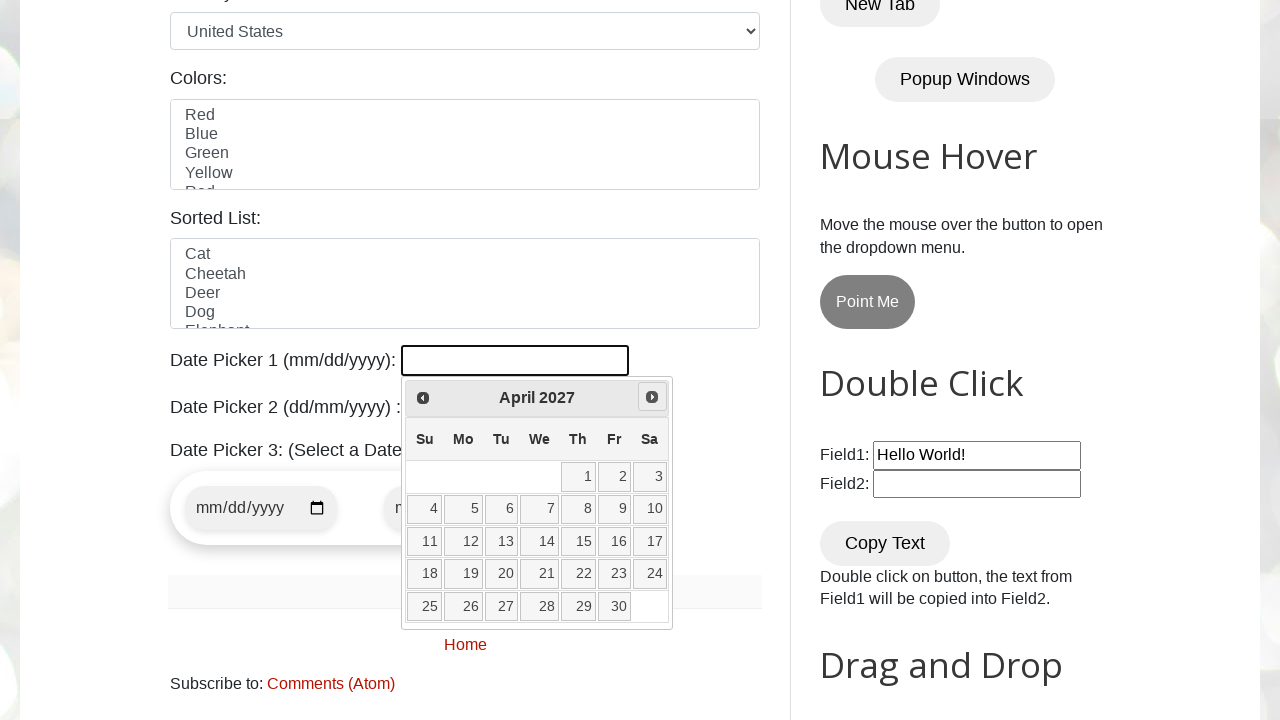

Retrieved current year from date picker
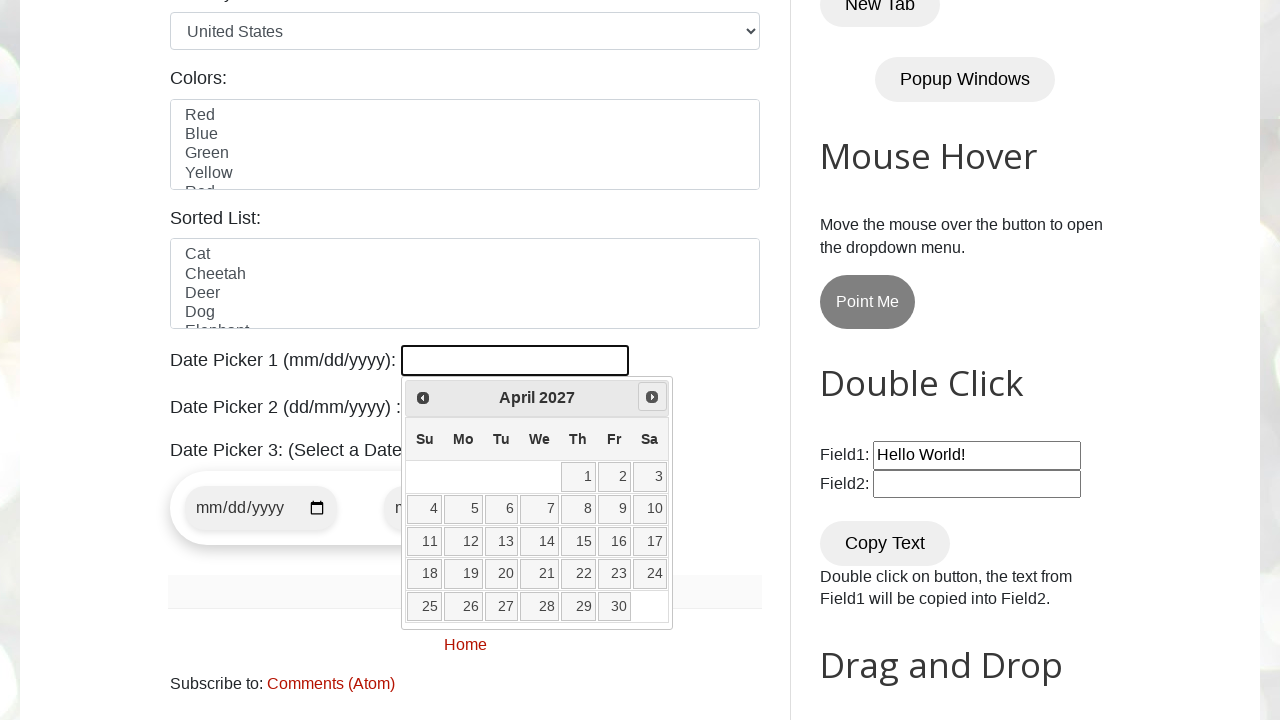

Retrieved current month from date picker
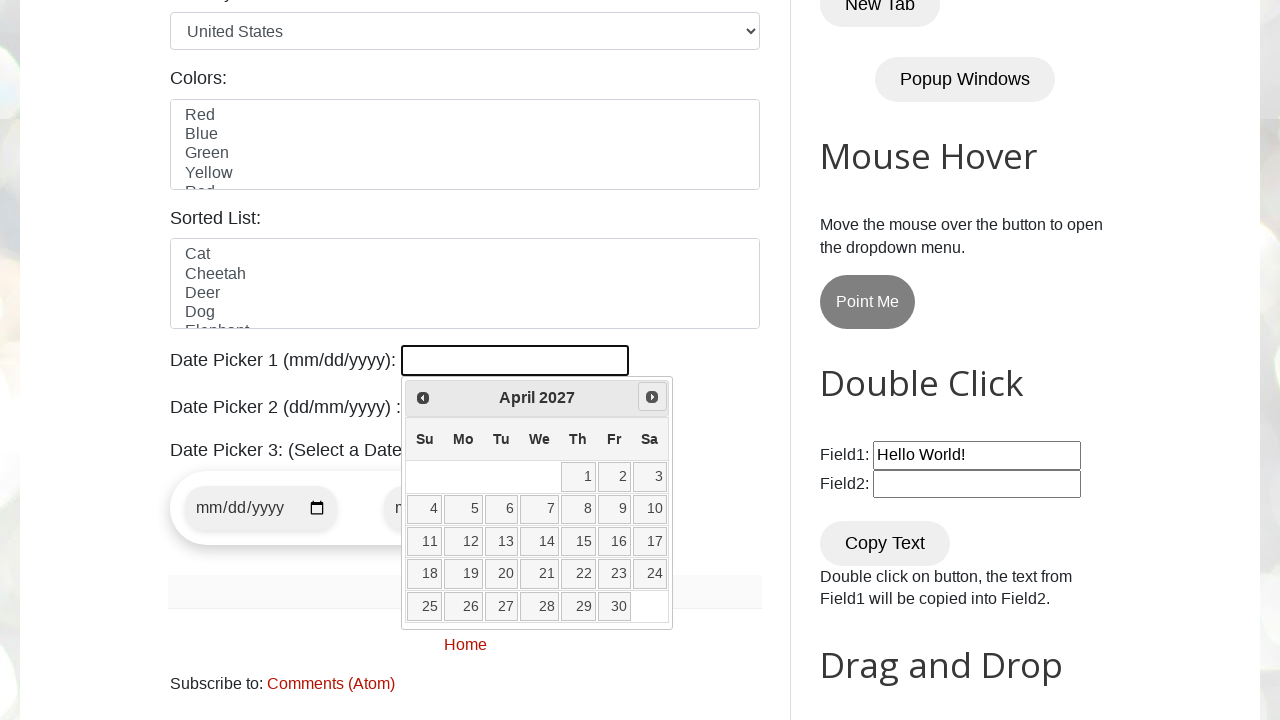

Clicked next button to advance to the next month at (652, 397) on [title="Next"]
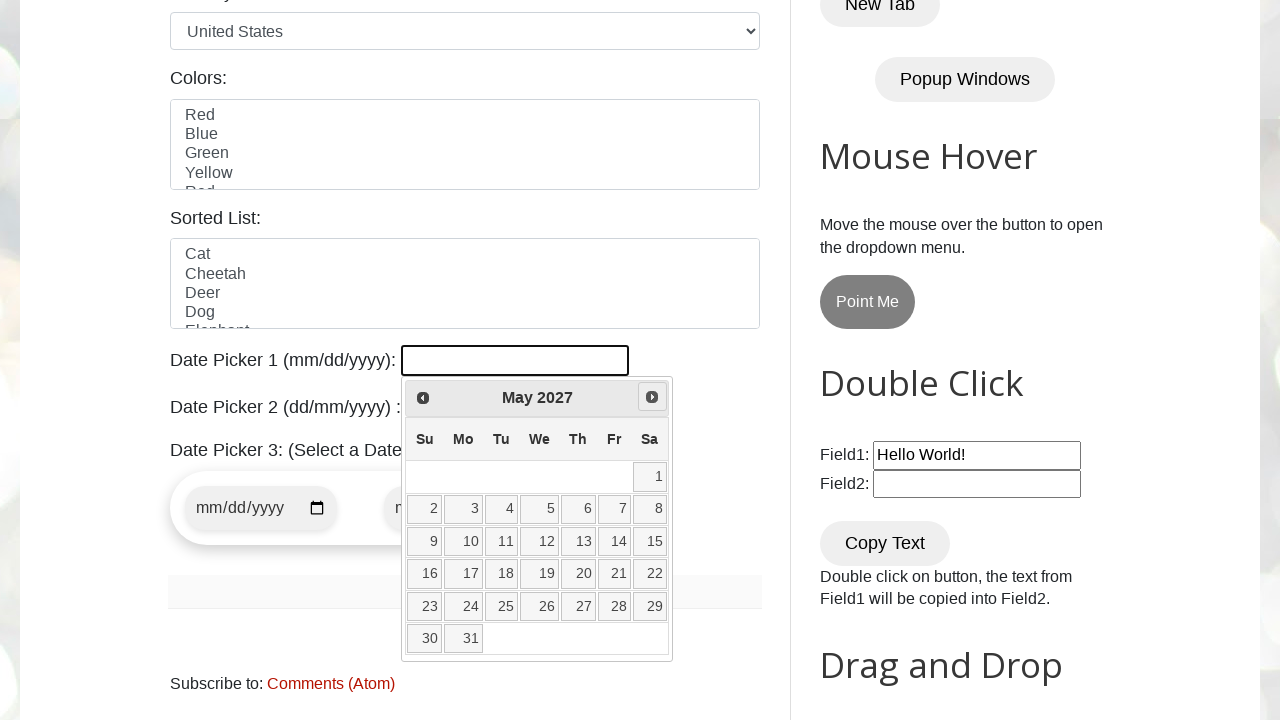

Retrieved current year from date picker
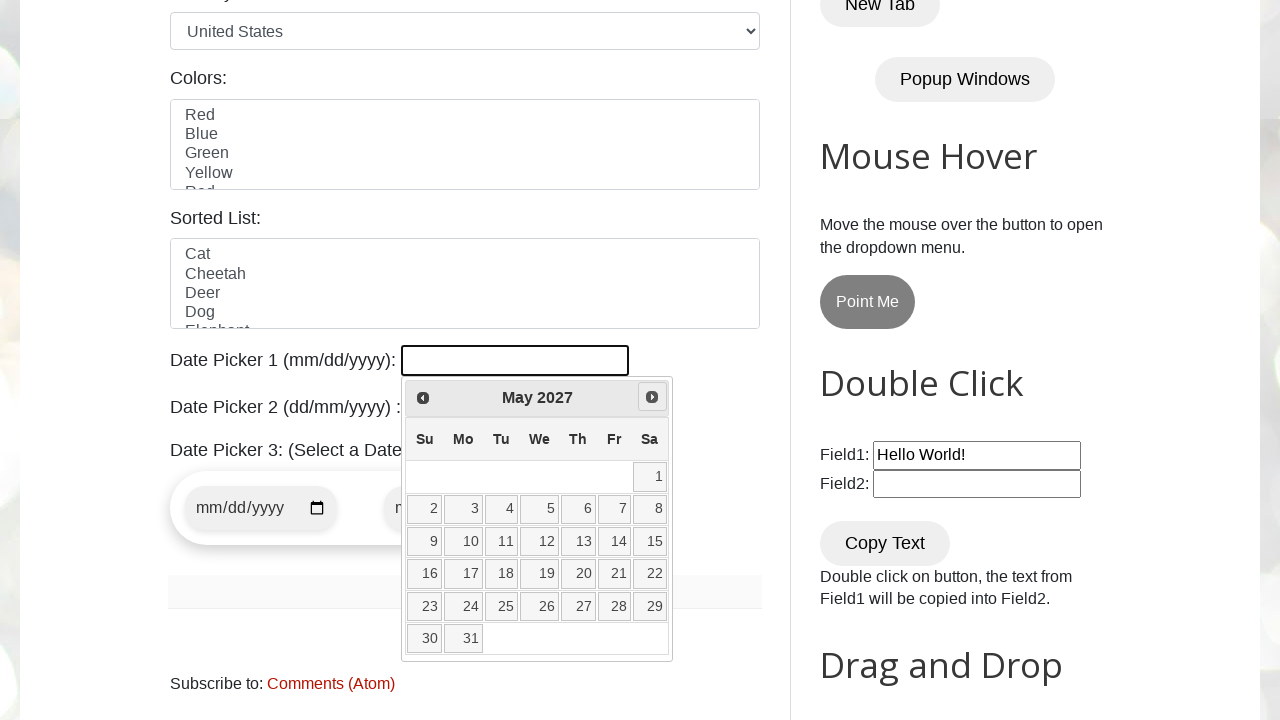

Retrieved current month from date picker
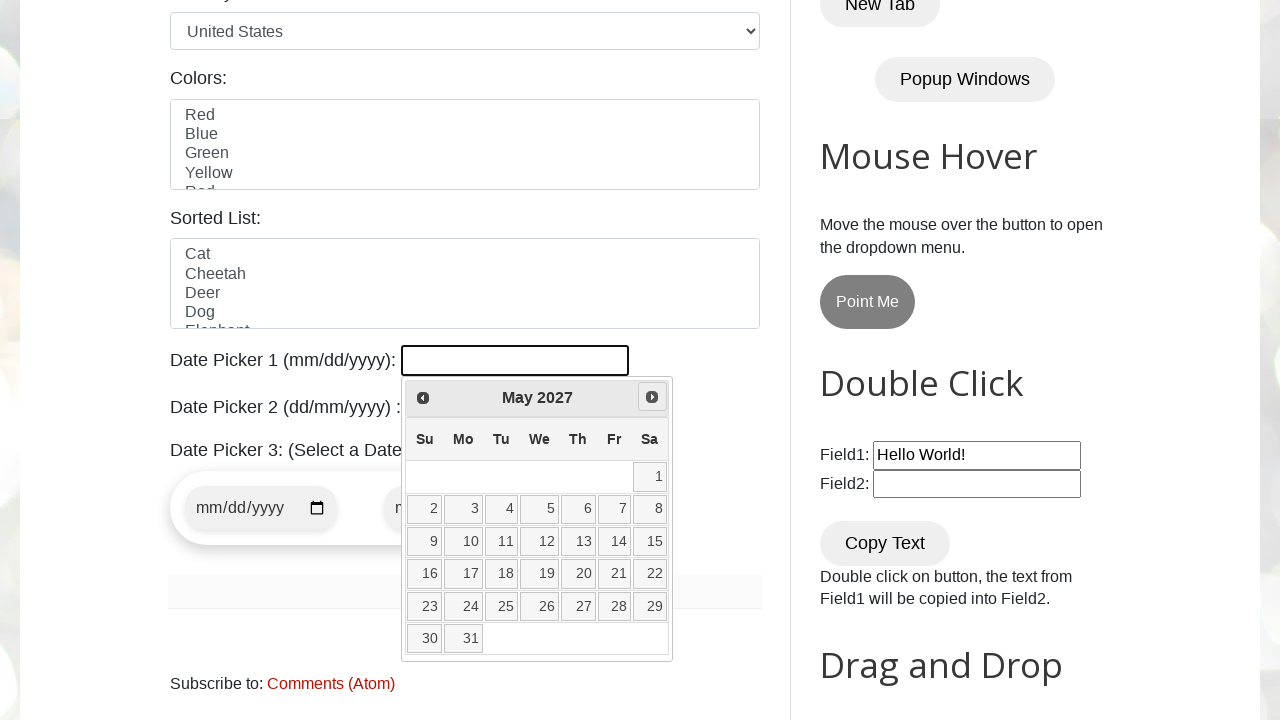

Clicked next button to advance to the next month at (652, 397) on [title="Next"]
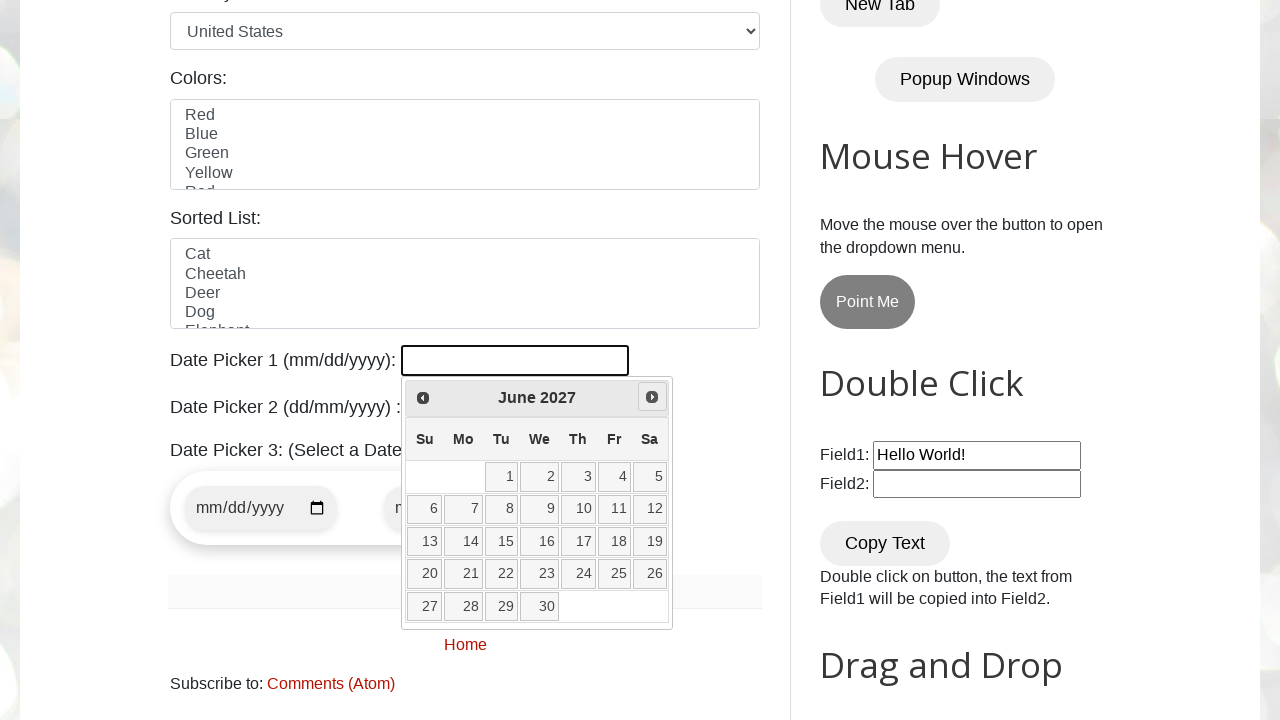

Retrieved current year from date picker
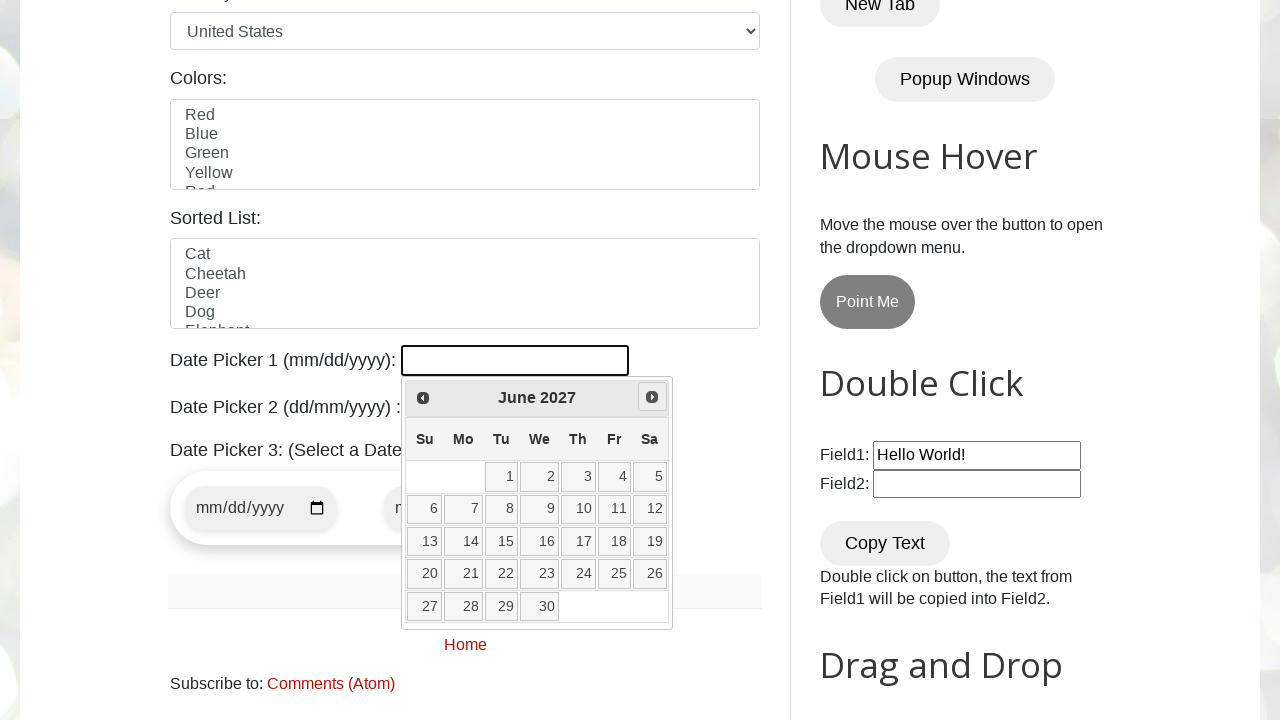

Retrieved current month from date picker
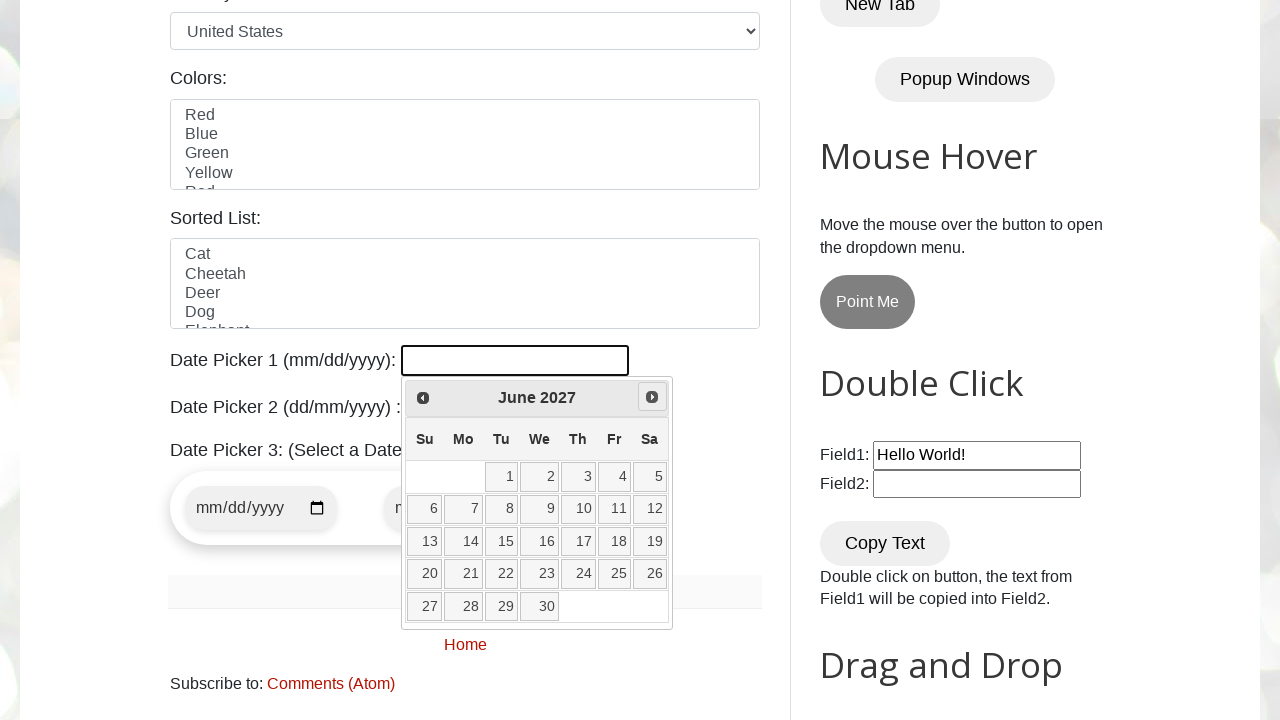

Clicked next button to advance to the next month at (652, 397) on [title="Next"]
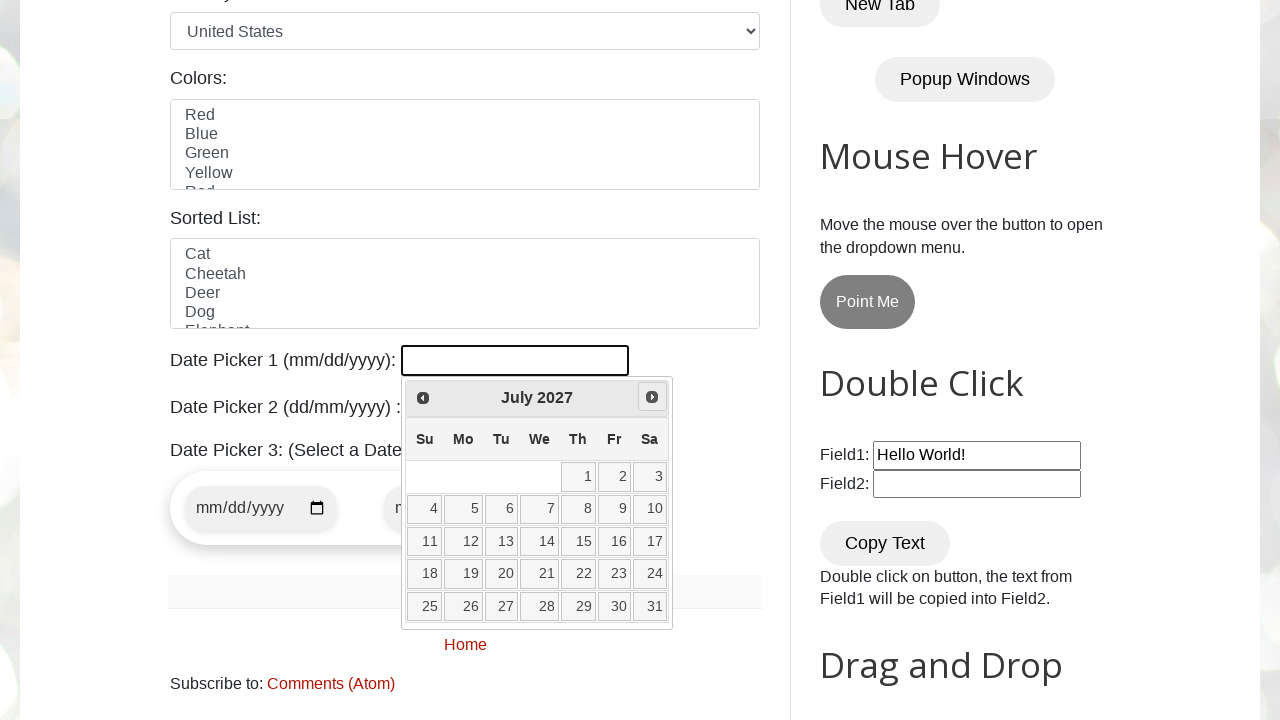

Retrieved current year from date picker
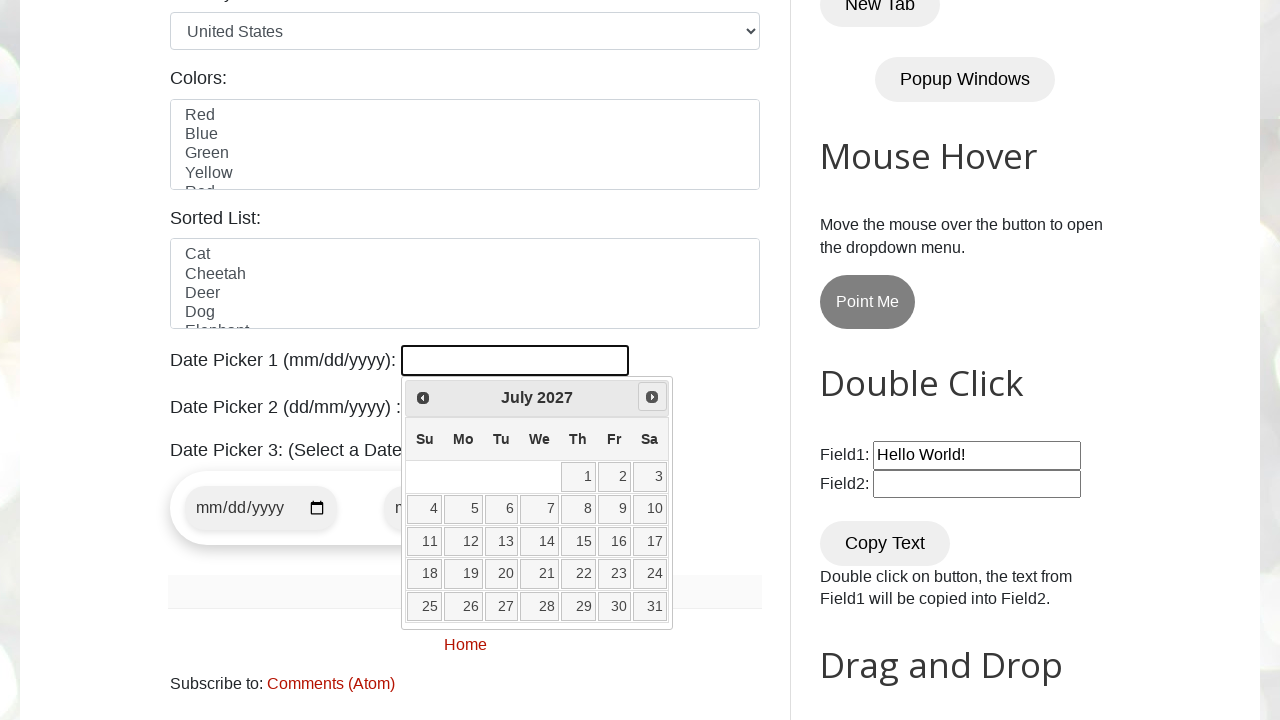

Retrieved current month from date picker
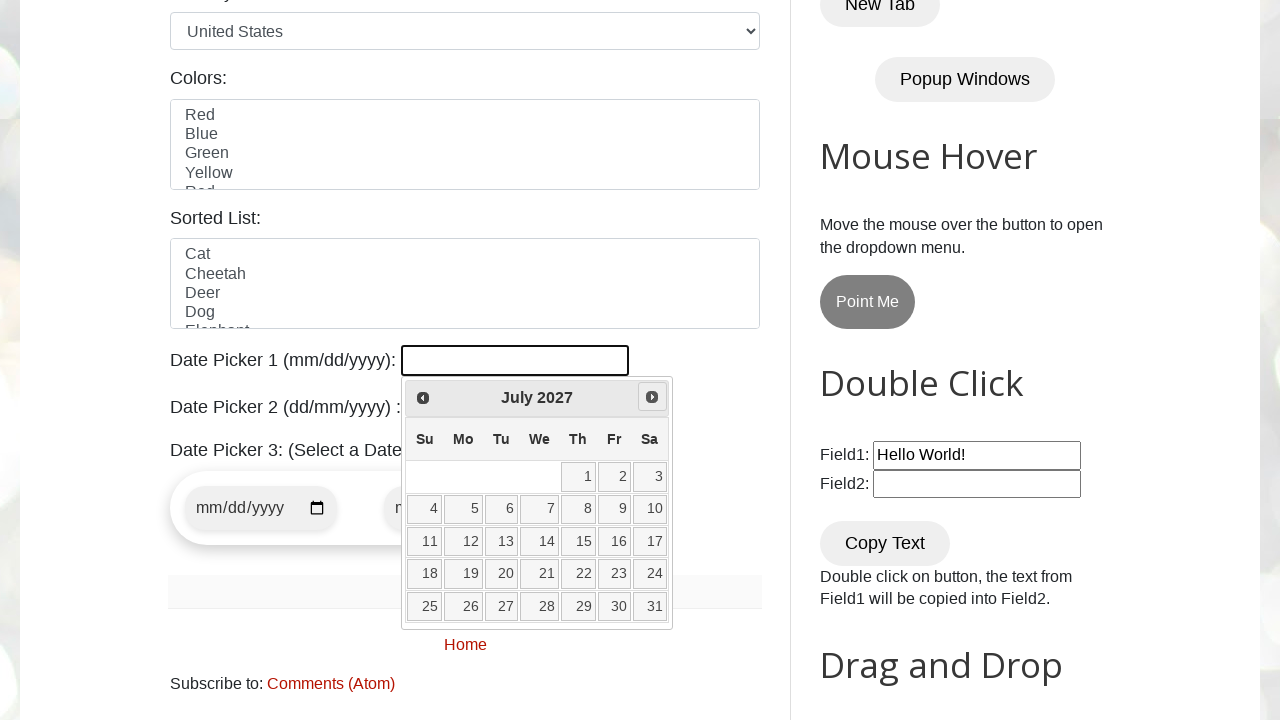

Clicked next button to advance to the next month at (652, 397) on [title="Next"]
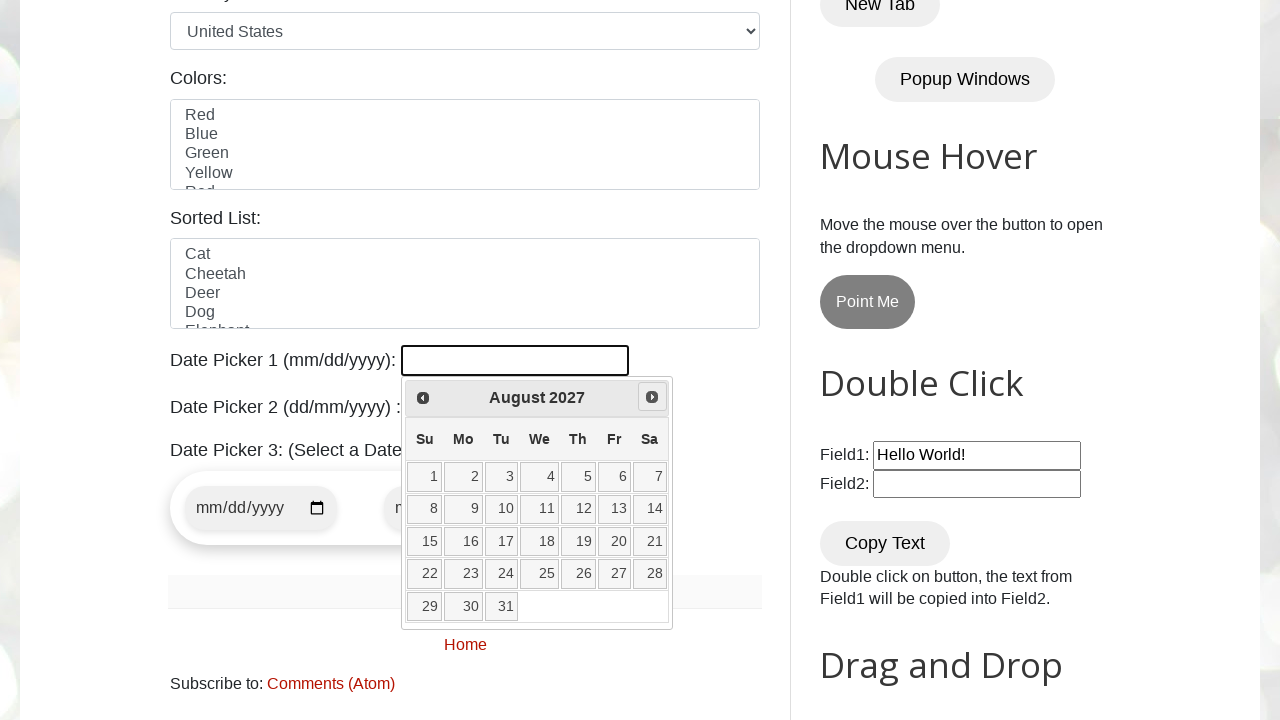

Retrieved current year from date picker
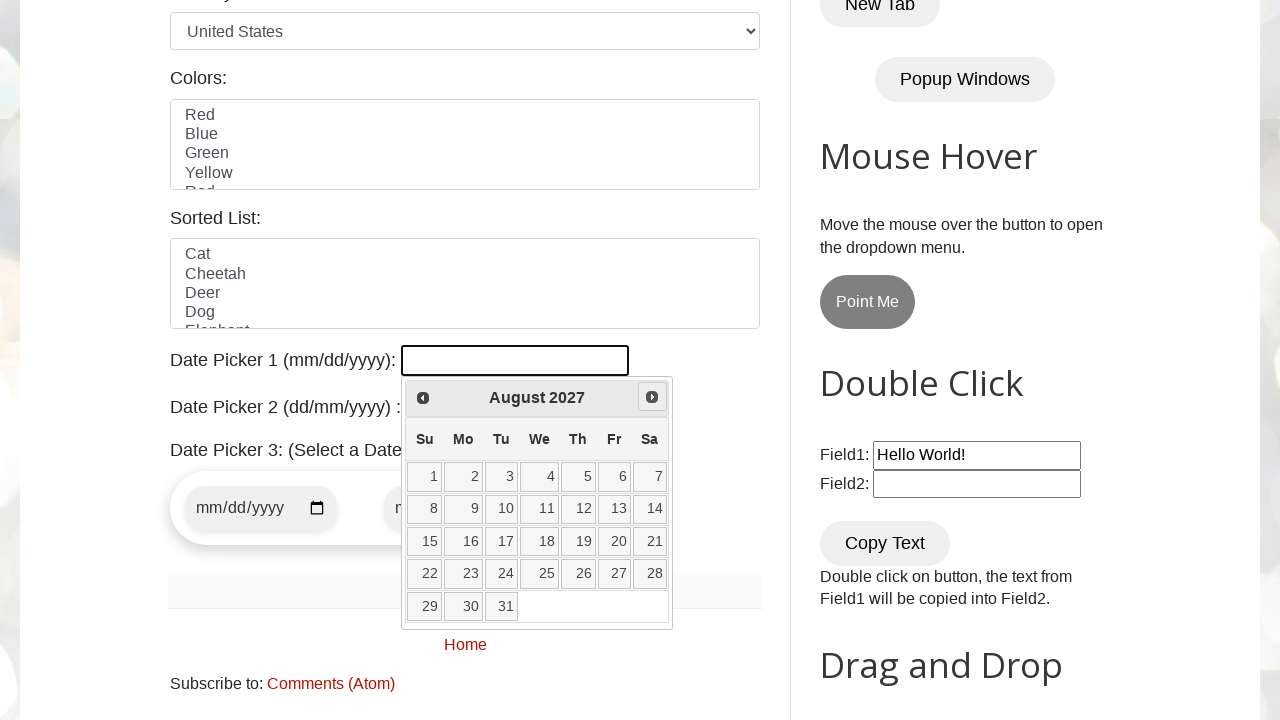

Retrieved current month from date picker
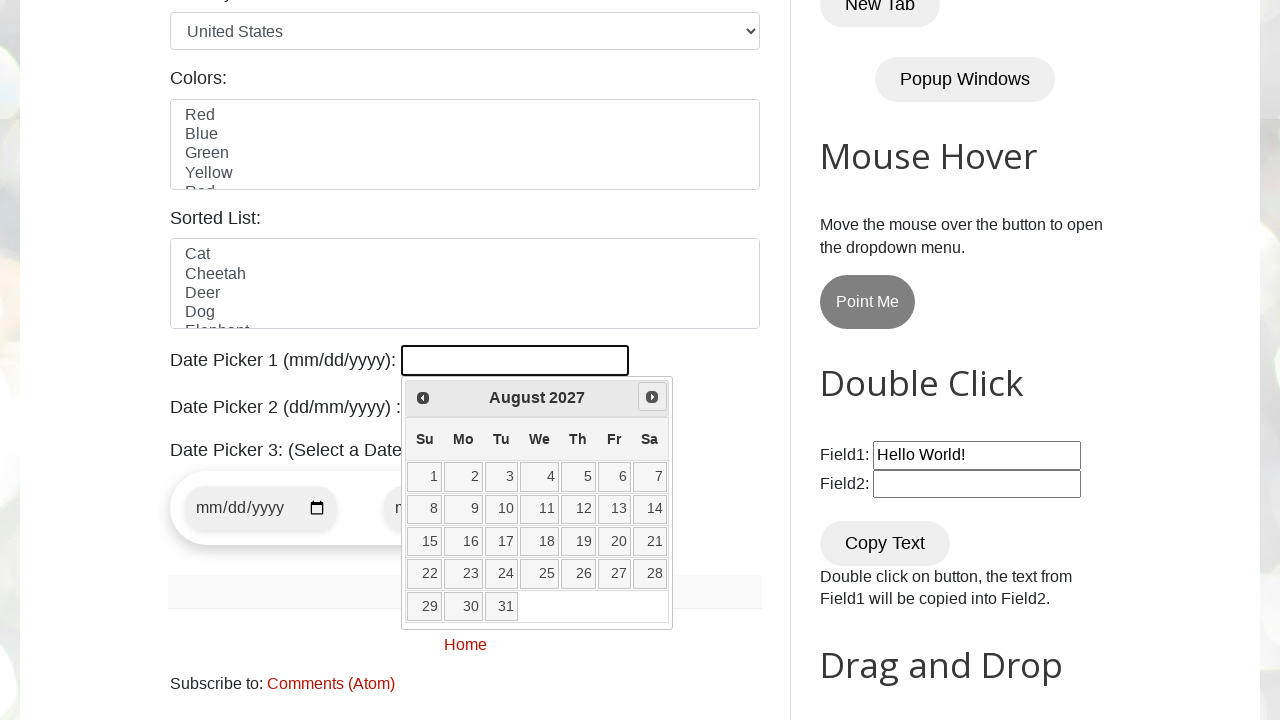

Clicked next button to advance to the next month at (652, 397) on [title="Next"]
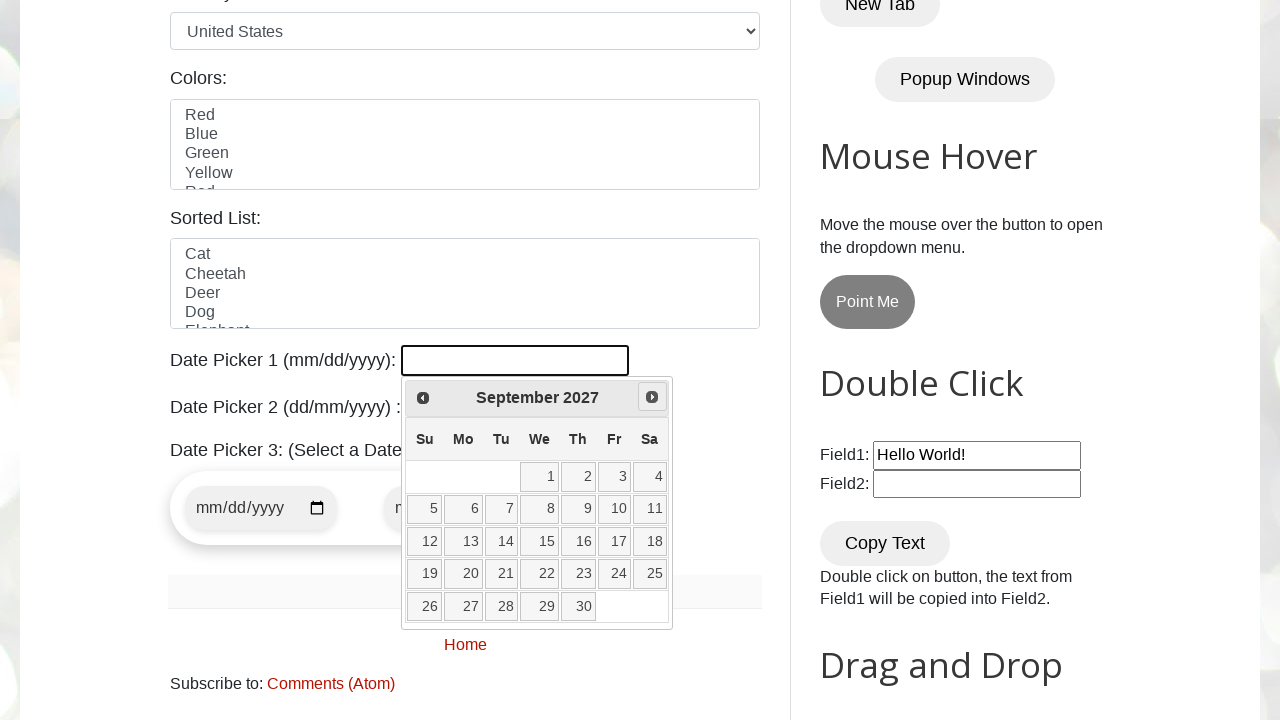

Retrieved current year from date picker
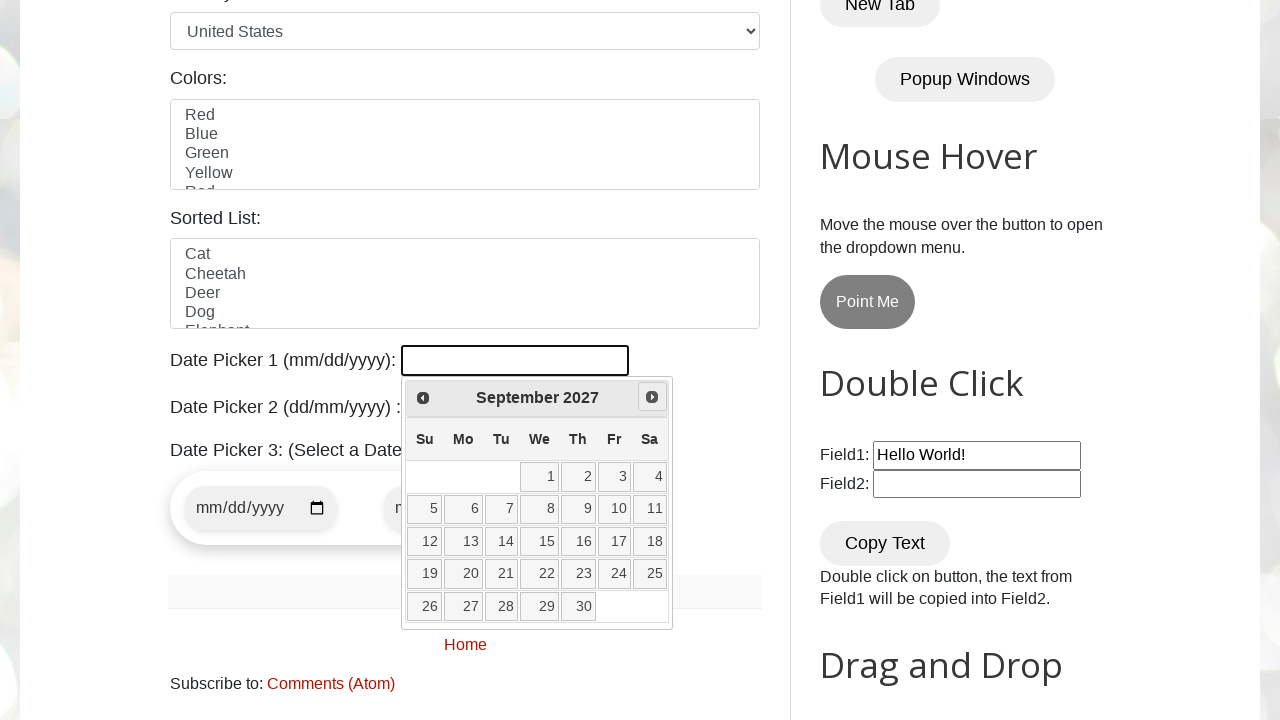

Retrieved current month from date picker
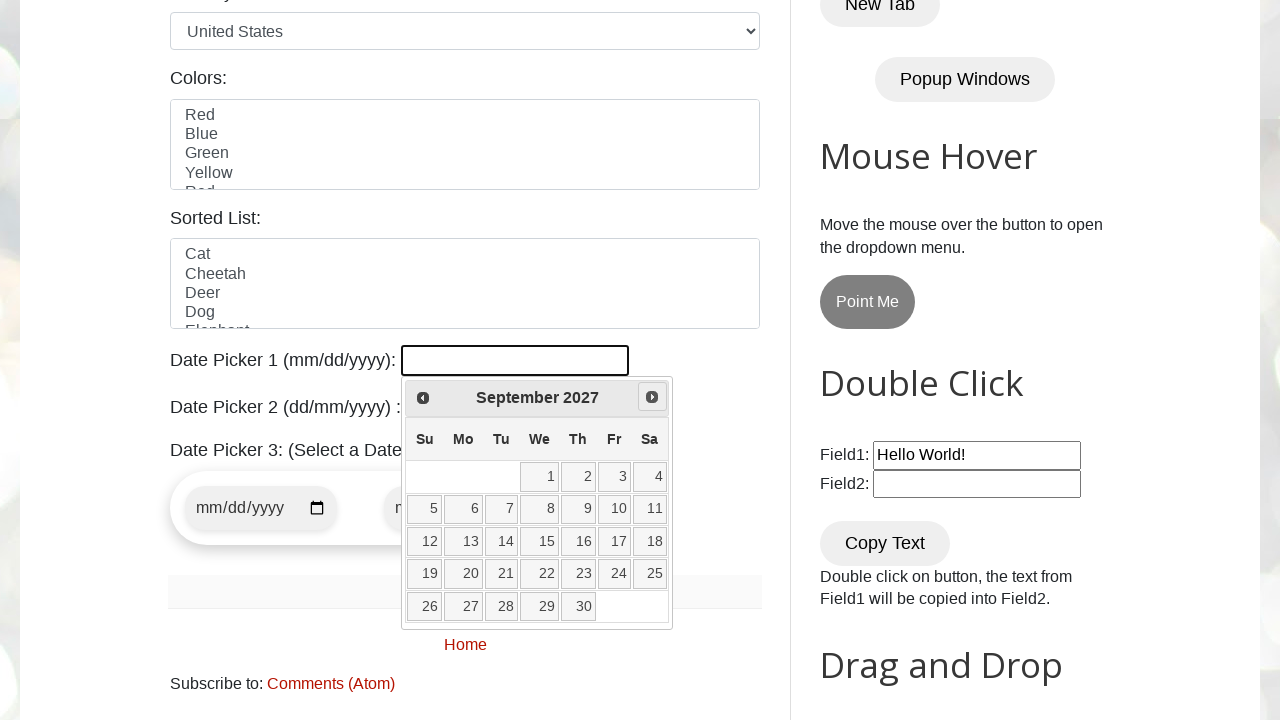

Clicked next button to advance to the next month at (652, 397) on [title="Next"]
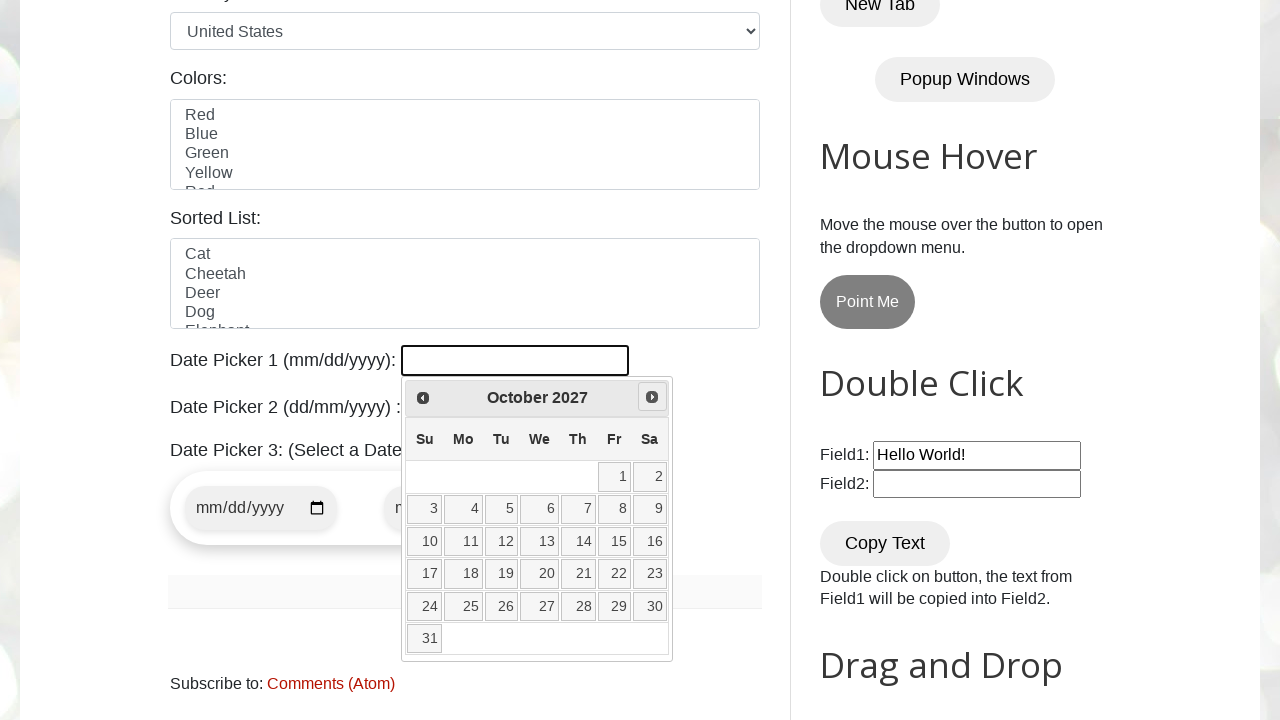

Retrieved current year from date picker
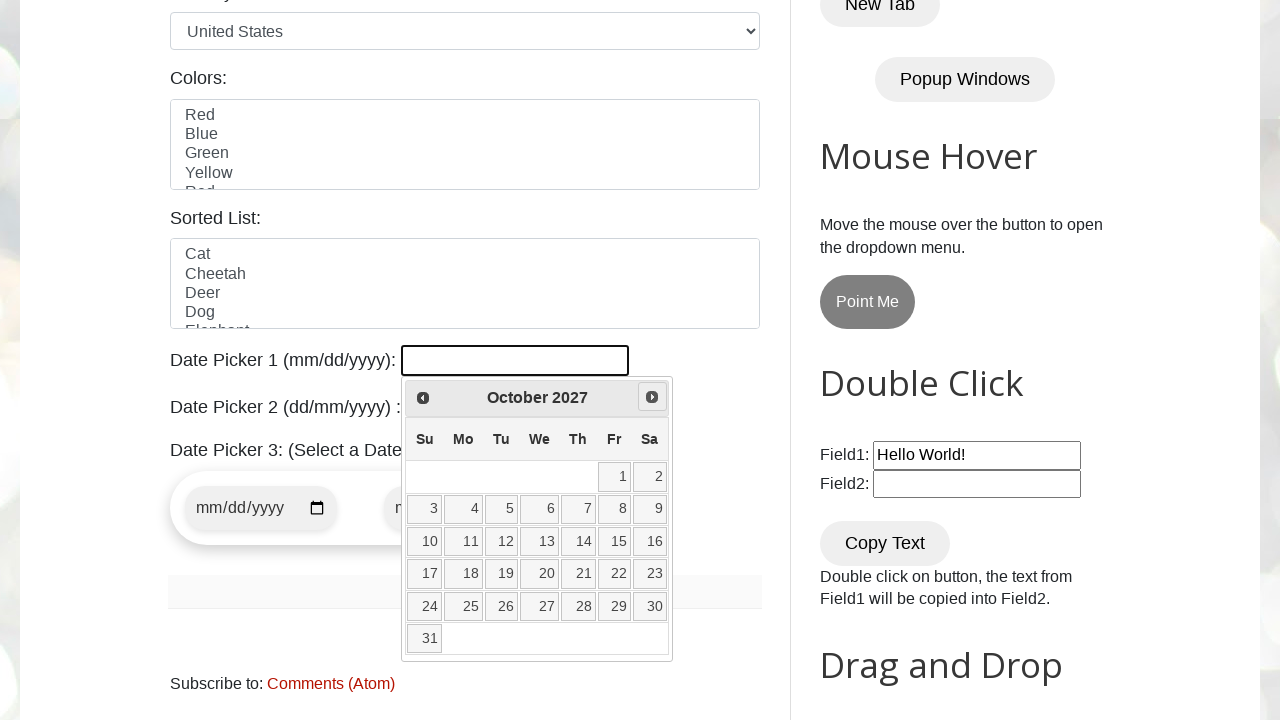

Retrieved current month from date picker
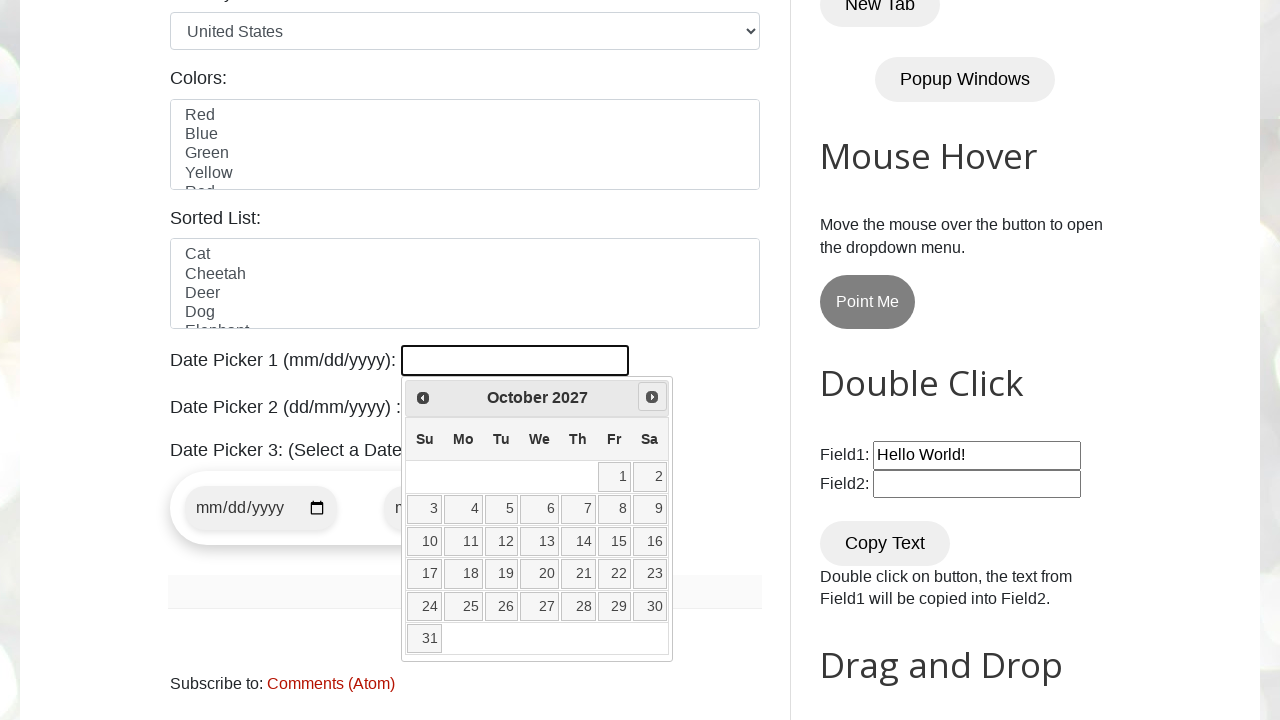

Clicked next button to advance to the next month at (652, 397) on [title="Next"]
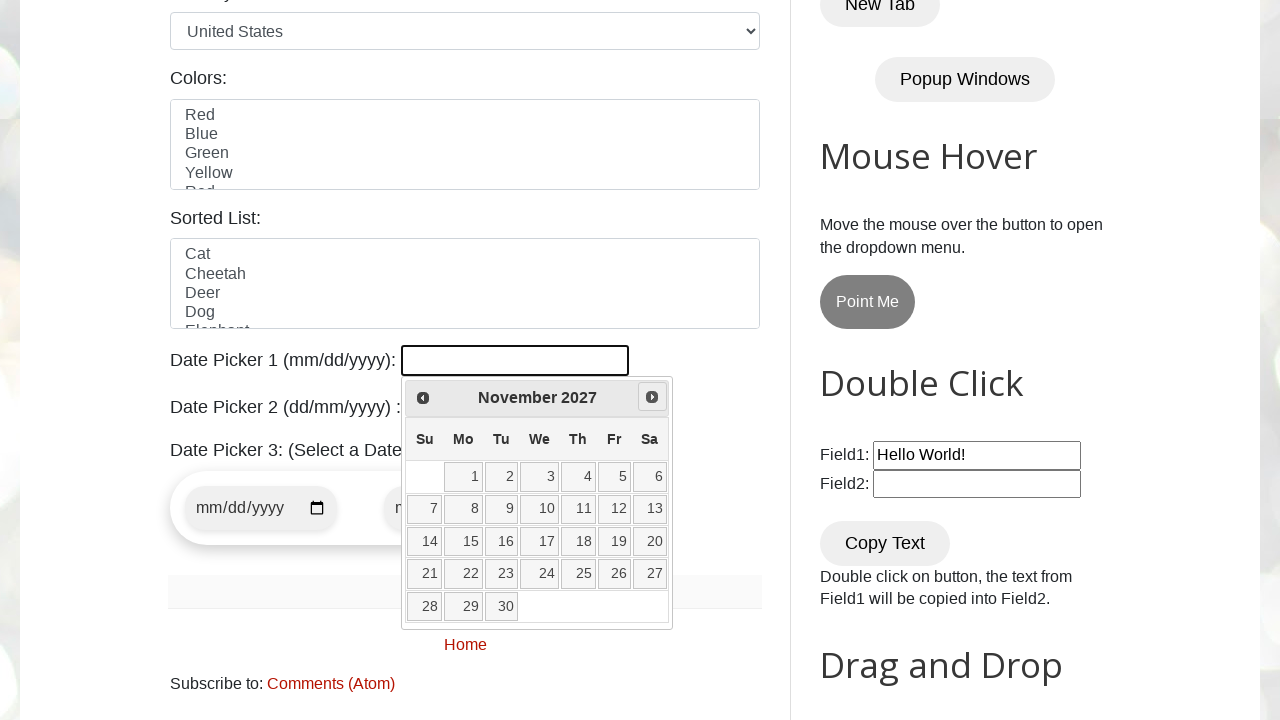

Retrieved current year from date picker
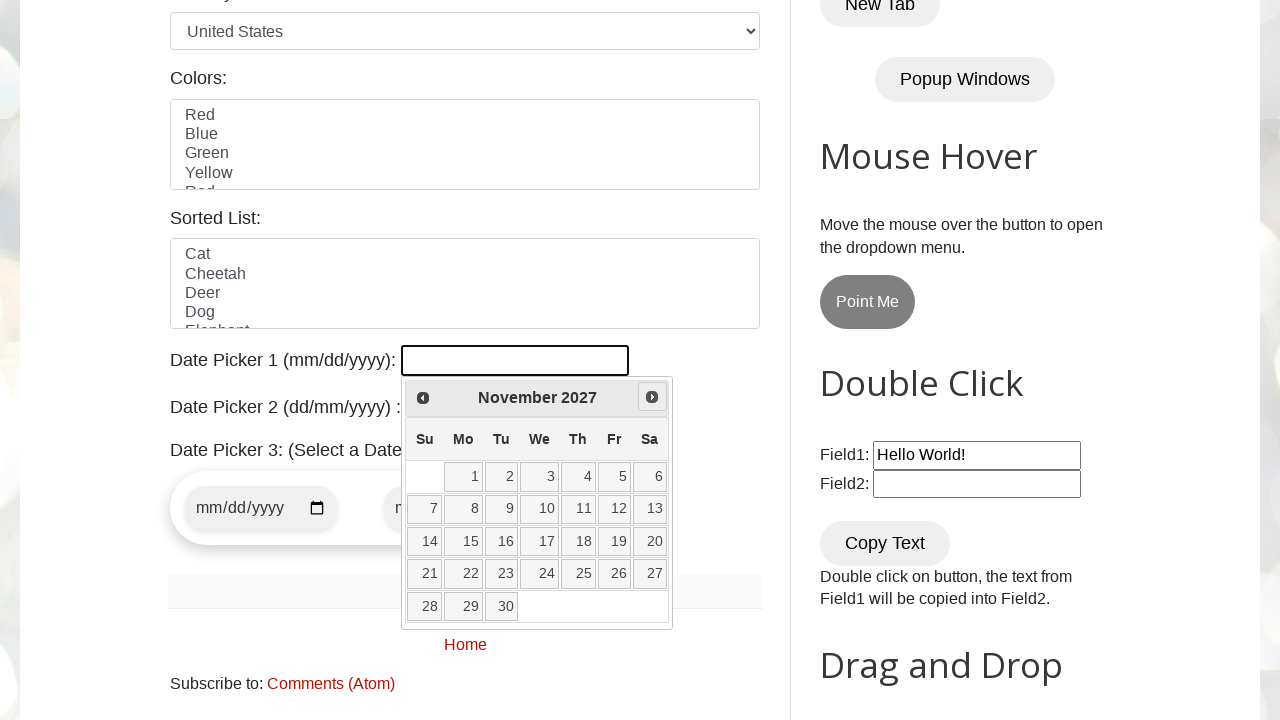

Retrieved current month from date picker
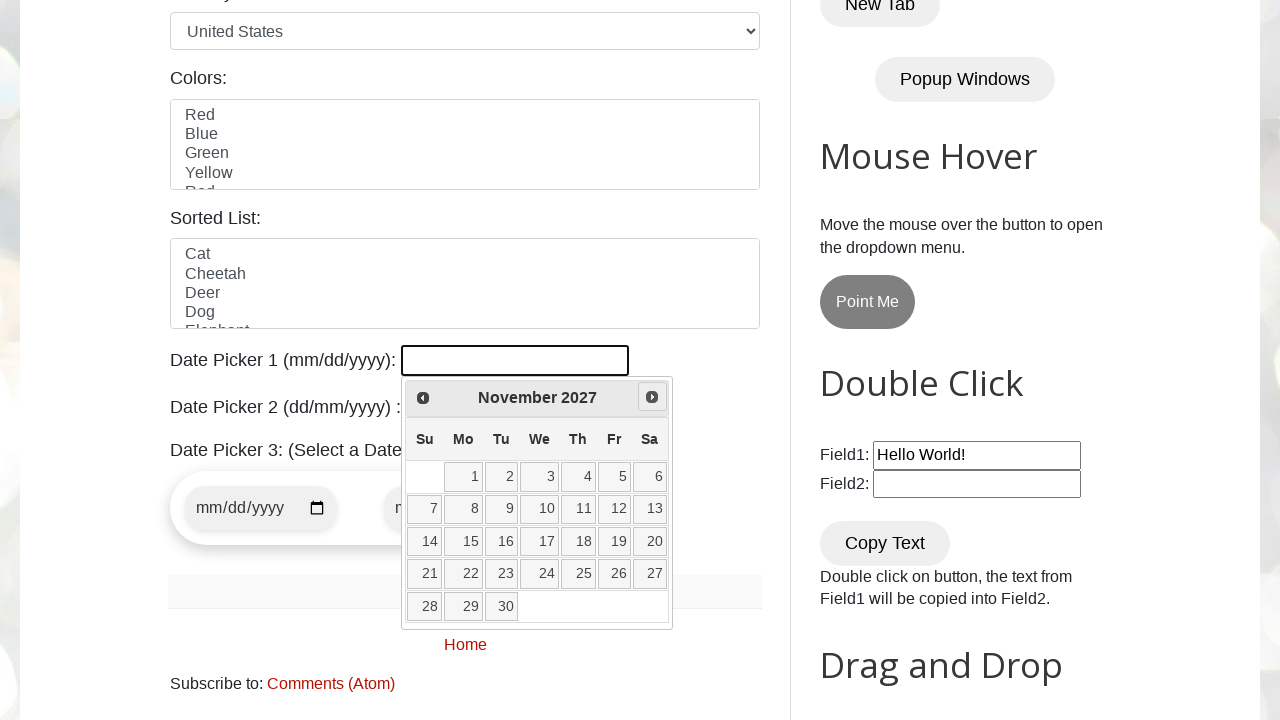

Clicked next button to advance to the next month at (652, 397) on [title="Next"]
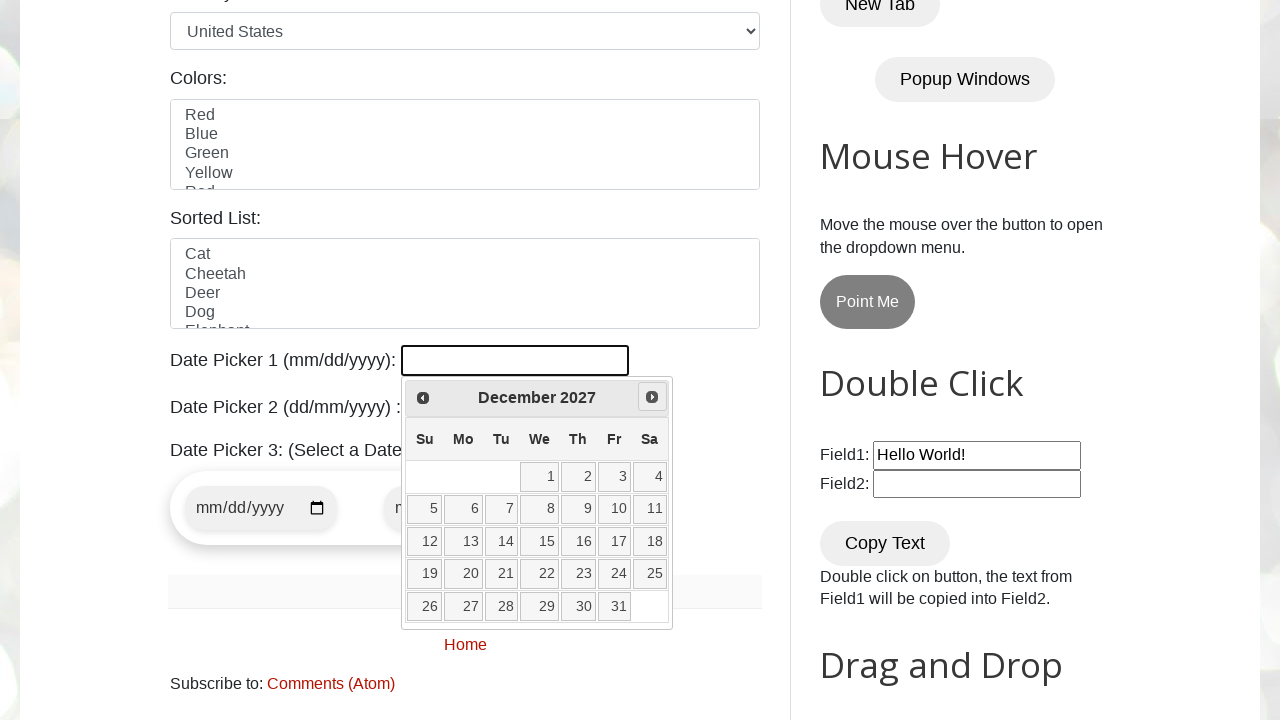

Retrieved current year from date picker
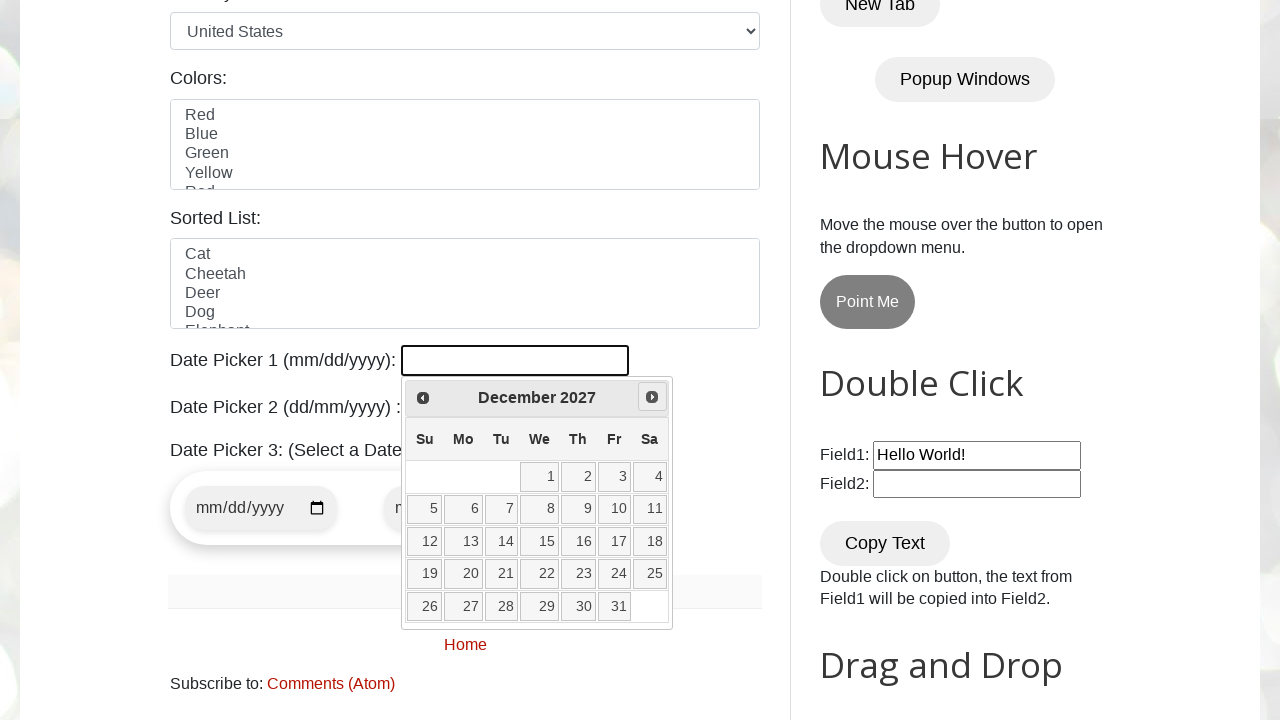

Retrieved current month from date picker
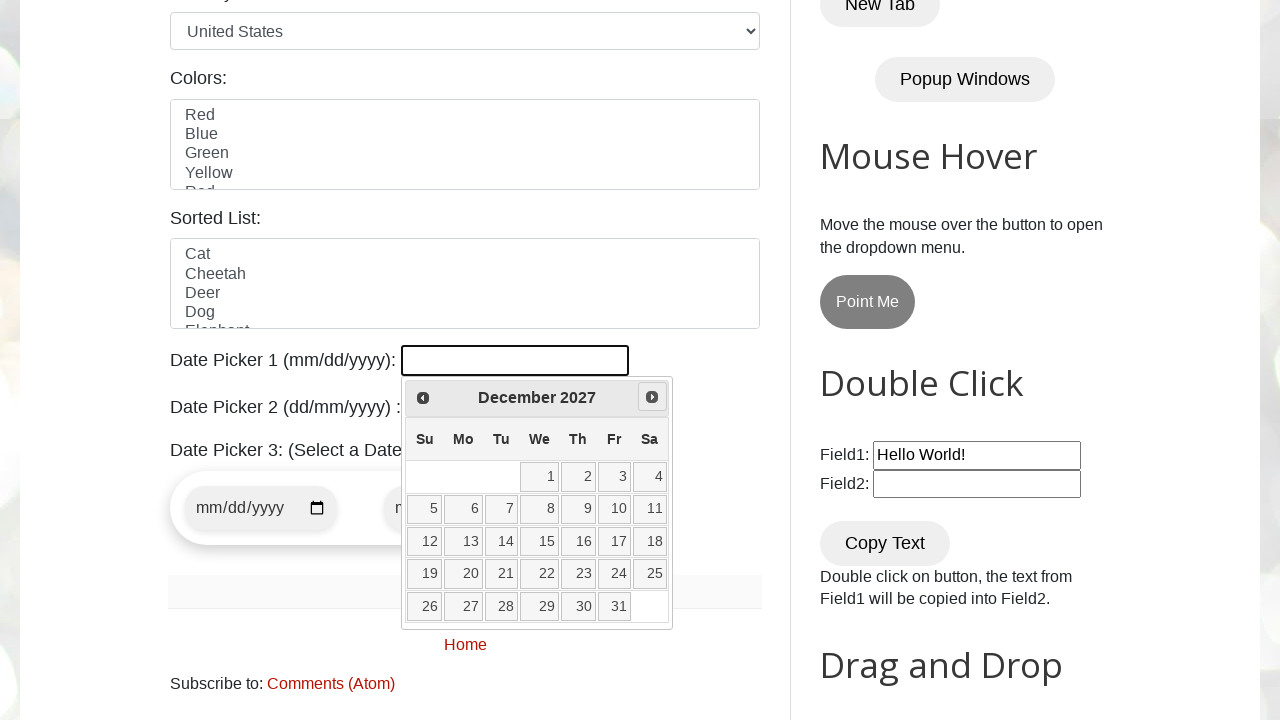

Clicked next button to advance to the next month at (652, 397) on [title="Next"]
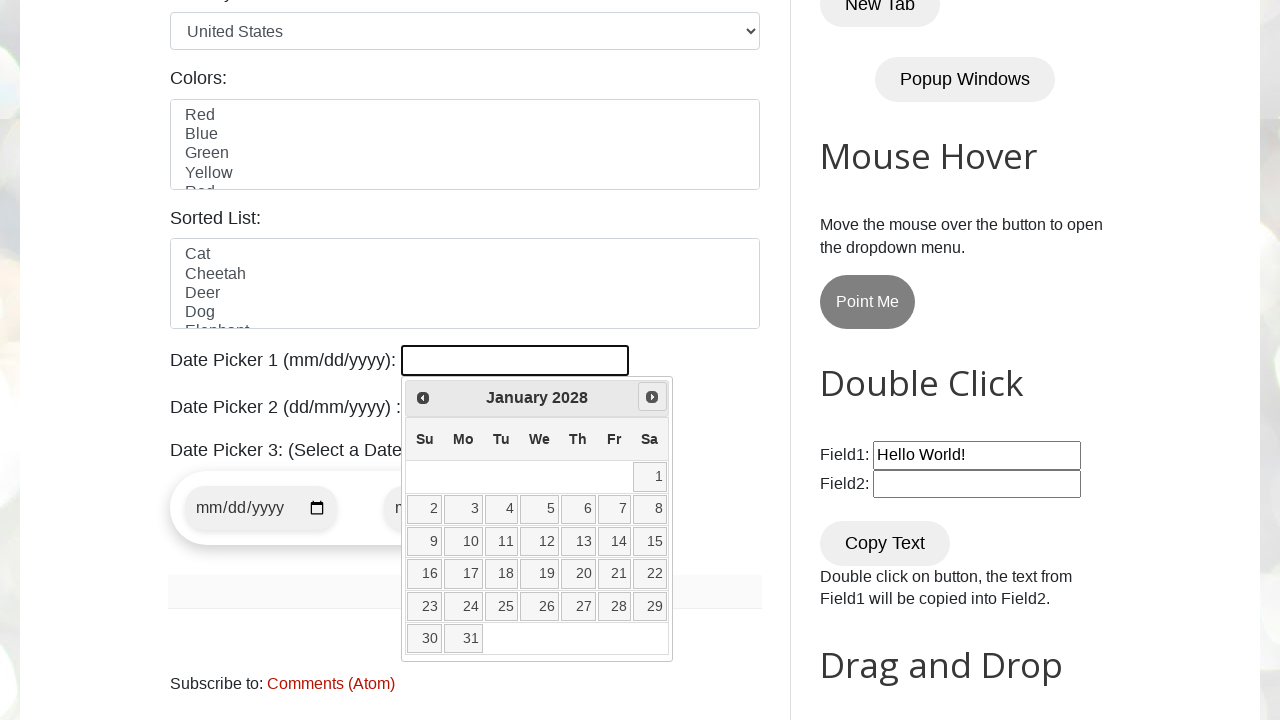

Retrieved current year from date picker
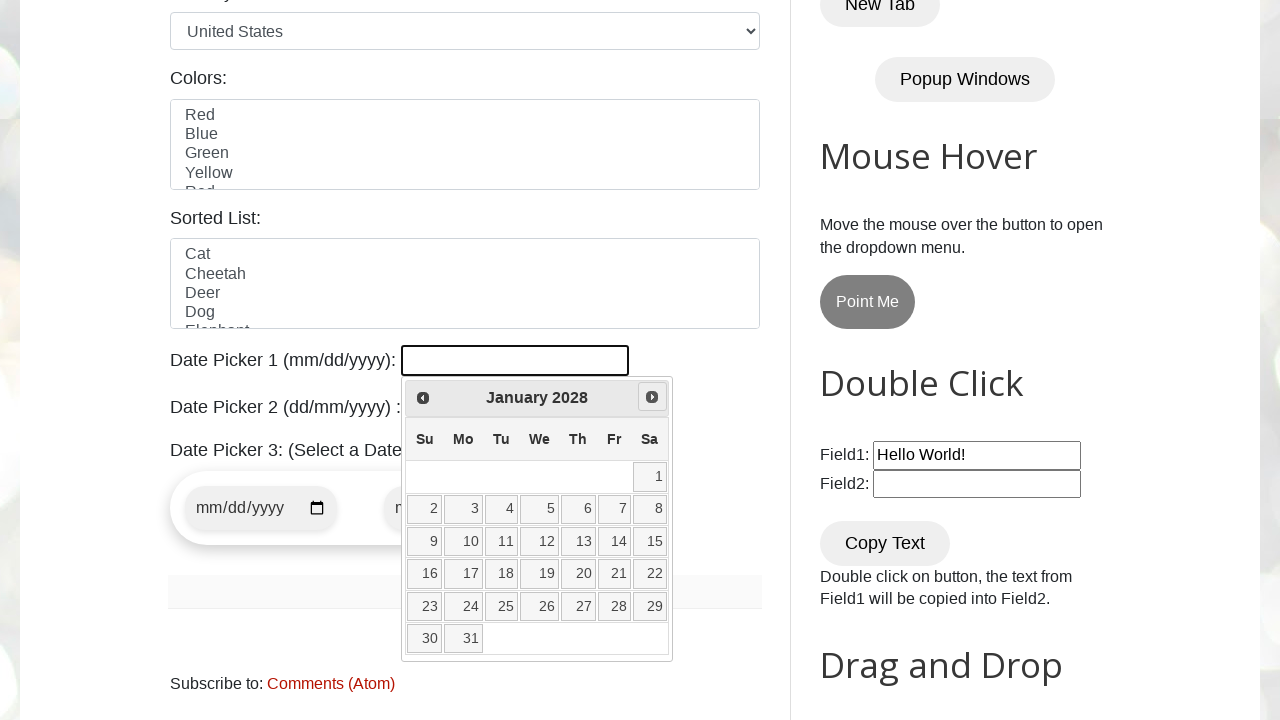

Retrieved current month from date picker
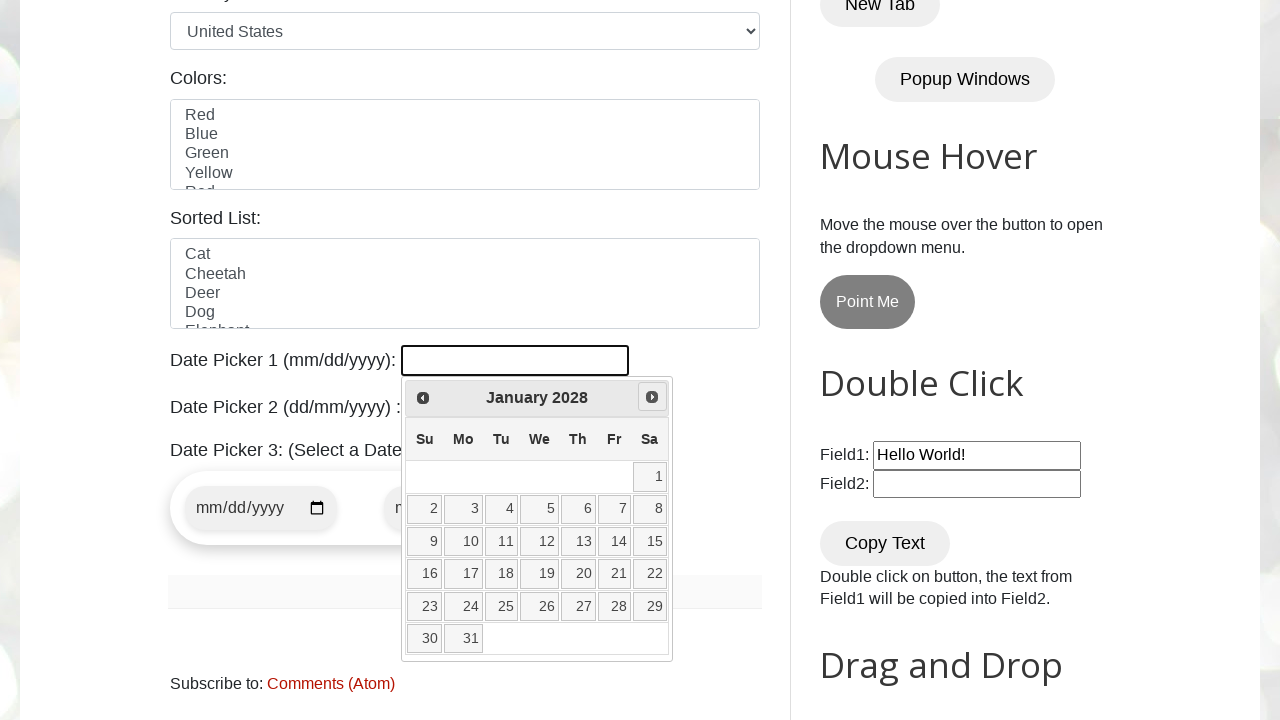

Clicked next button to advance to the next month at (652, 397) on [title="Next"]
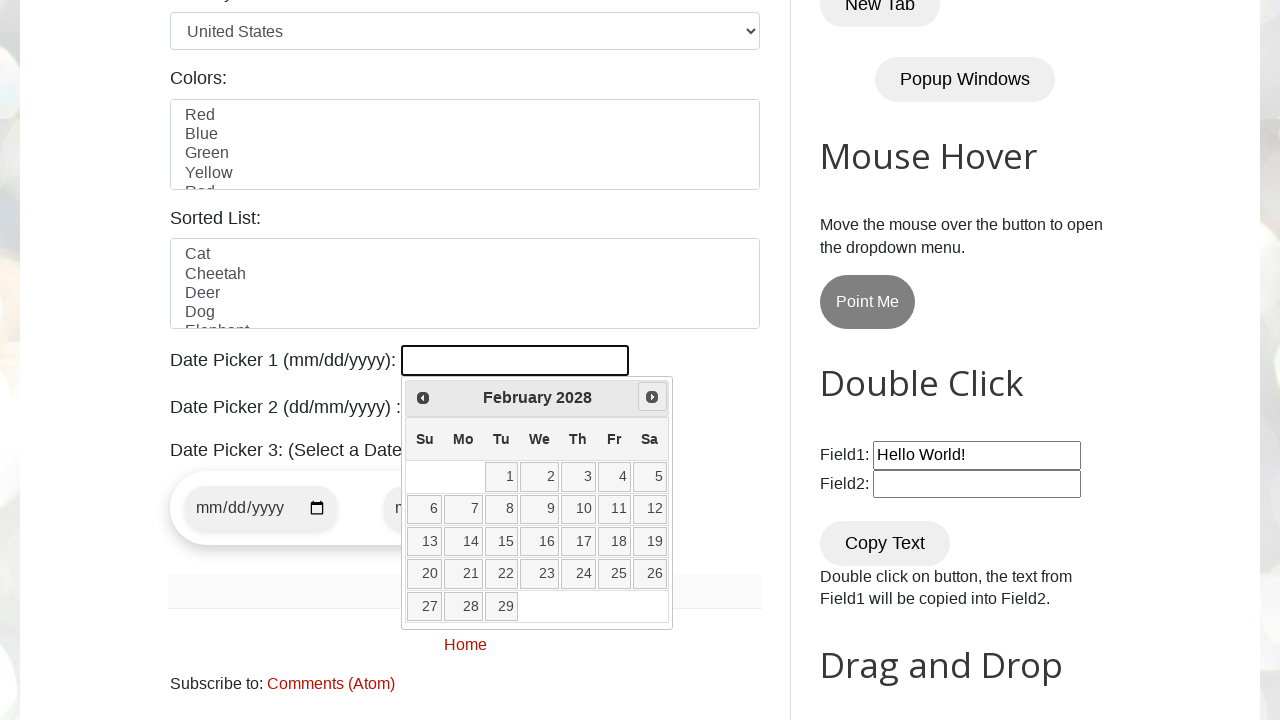

Retrieved current year from date picker
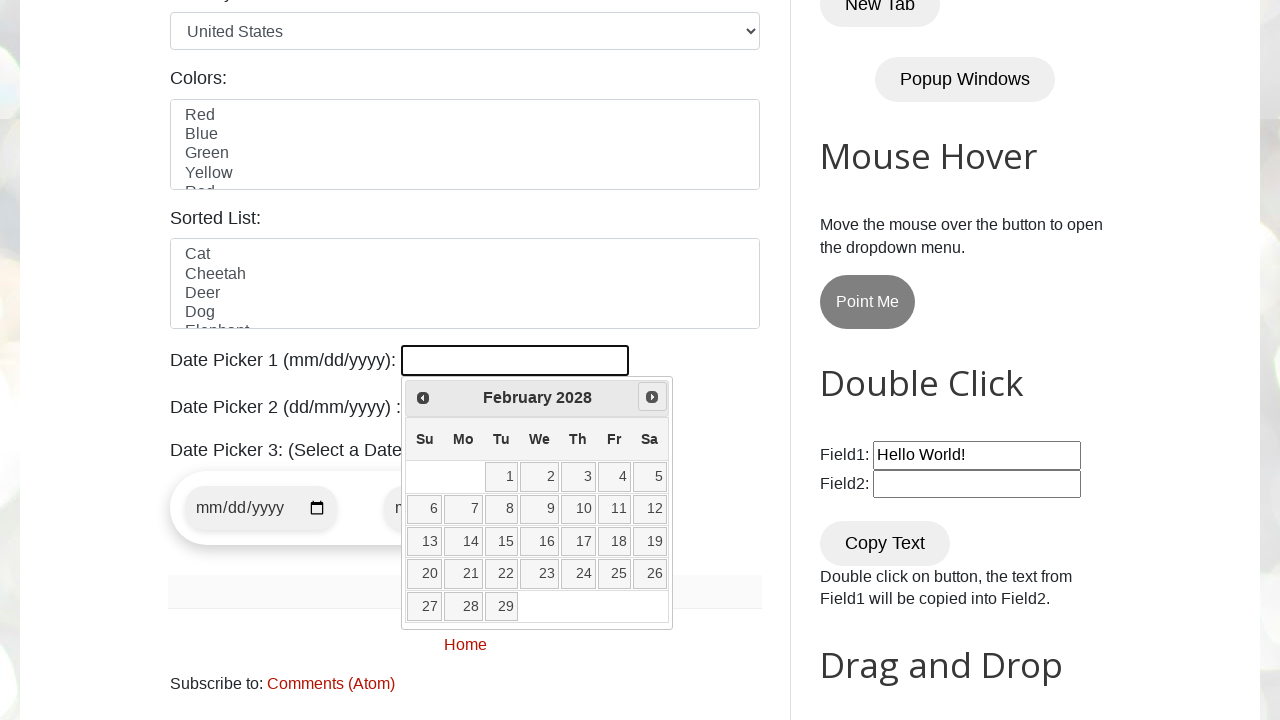

Retrieved current month from date picker
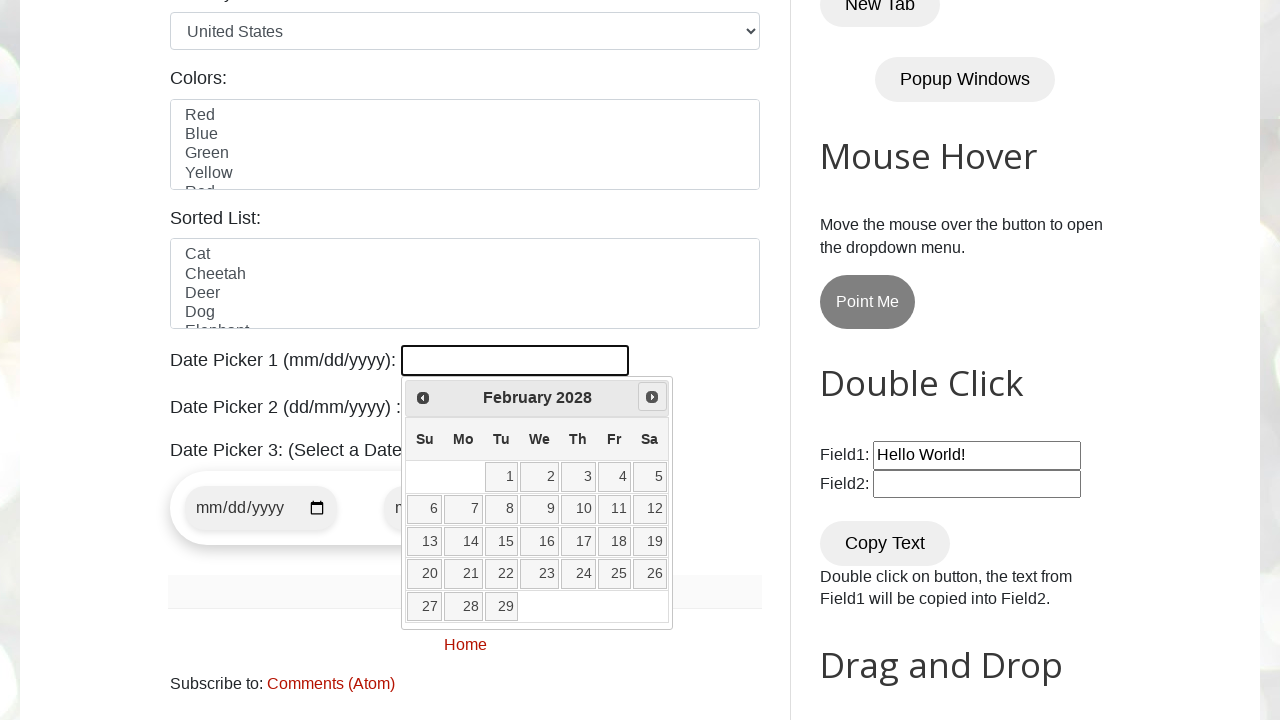

Clicked next button to advance to the next month at (652, 397) on [title="Next"]
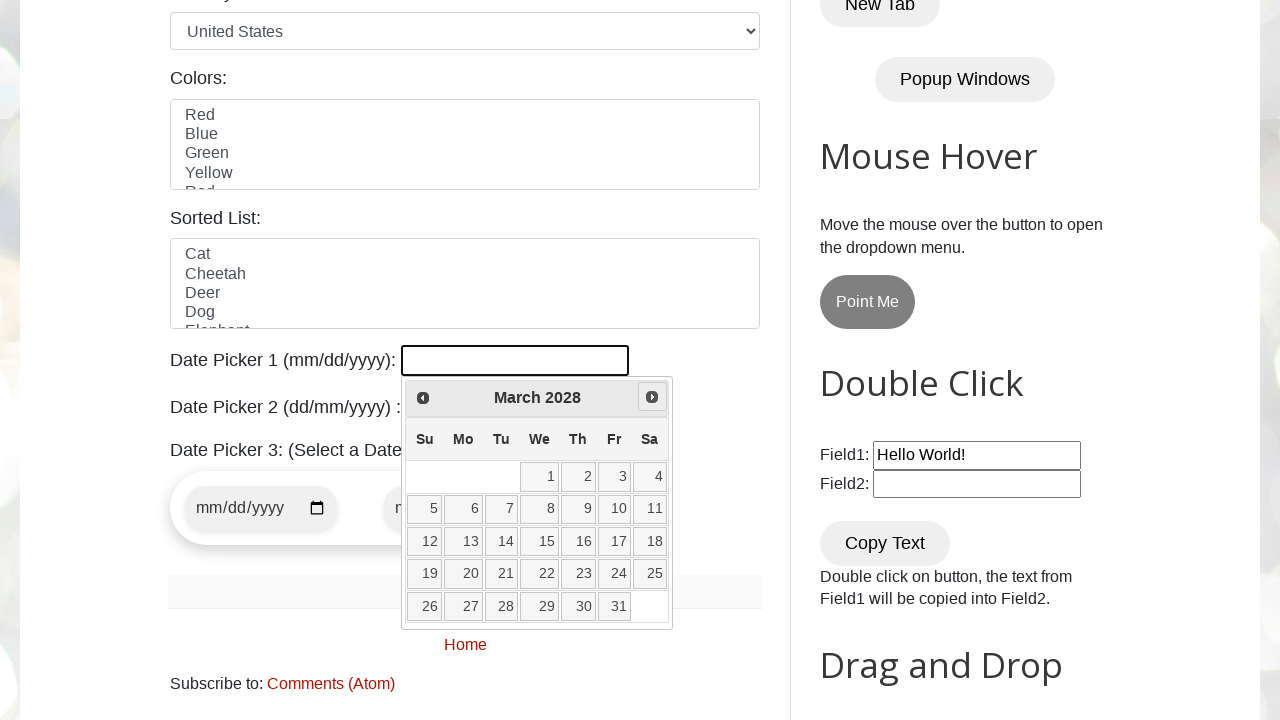

Retrieved current year from date picker
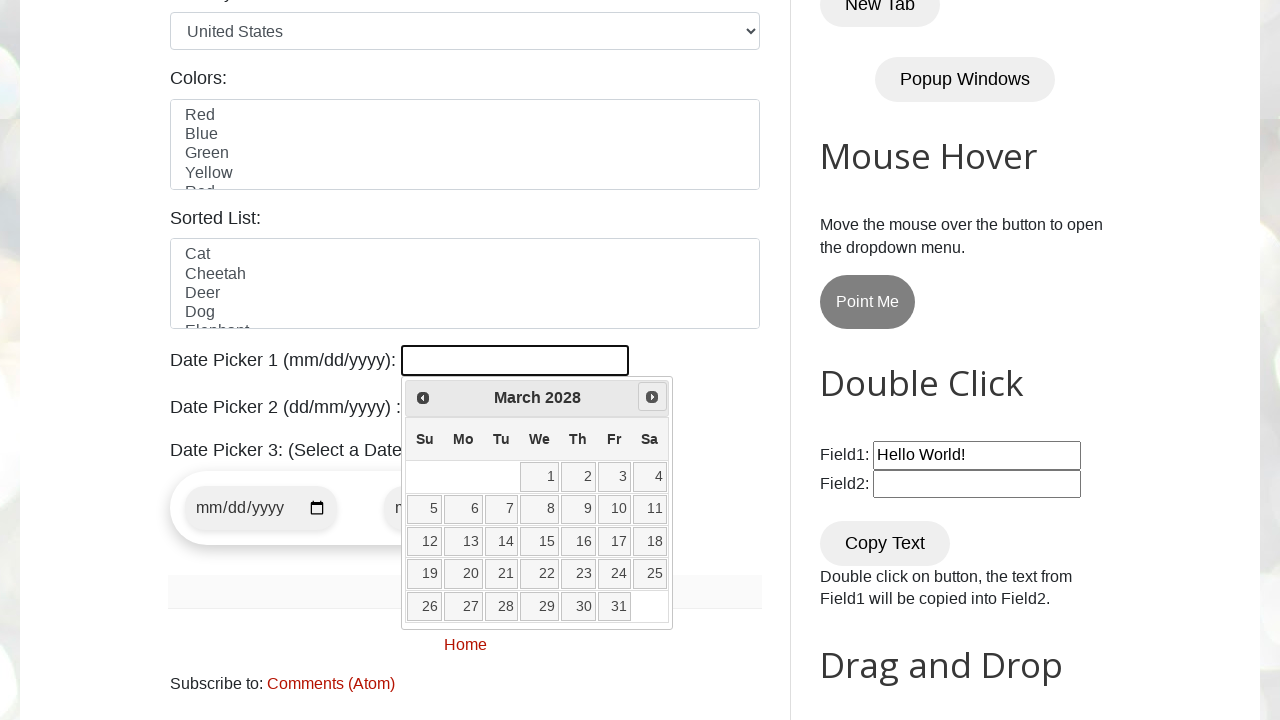

Retrieved current month from date picker
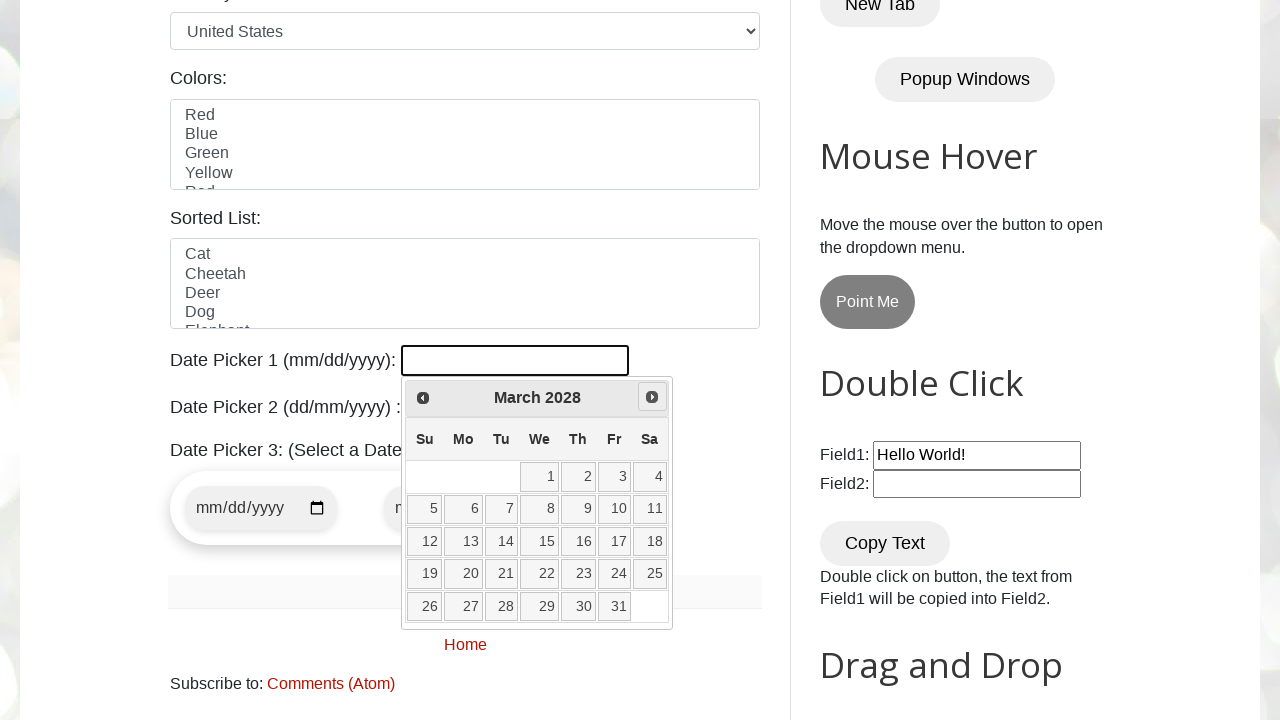

Reached target month/year: March 2028
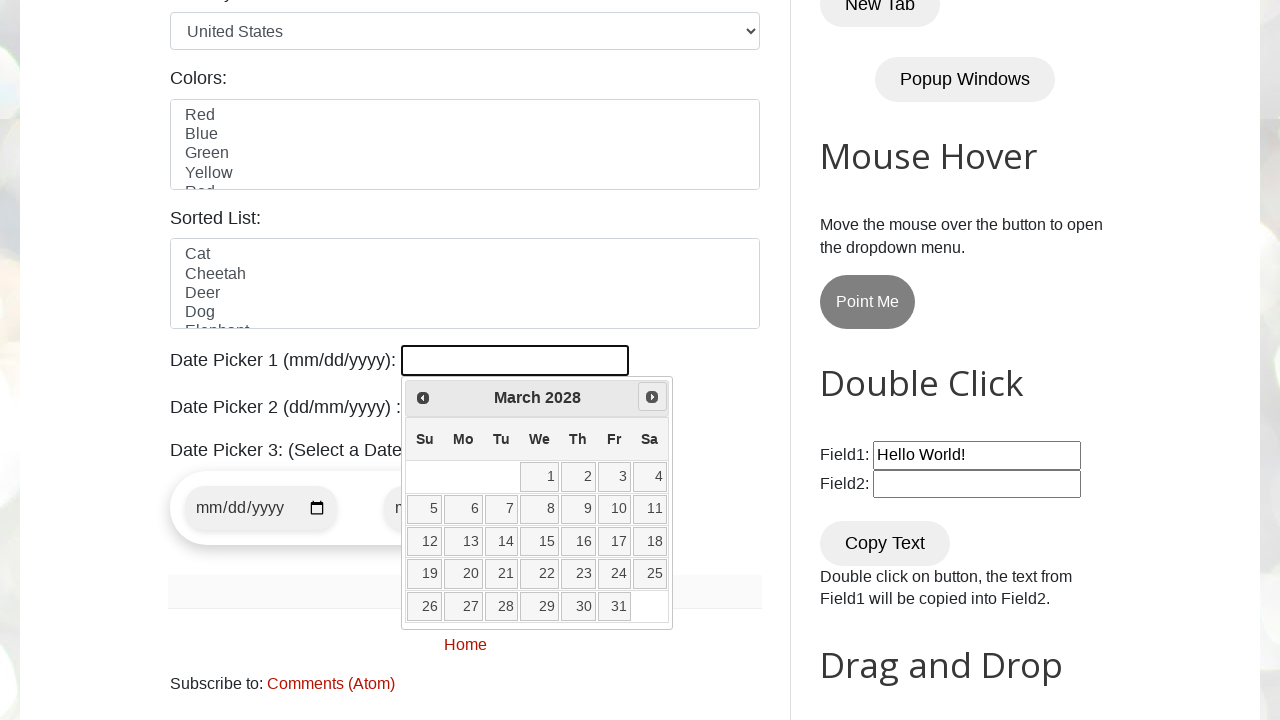

Selected date 28 from the date picker at (502, 606) on .ui-state-default >> internal:has-text="28"i
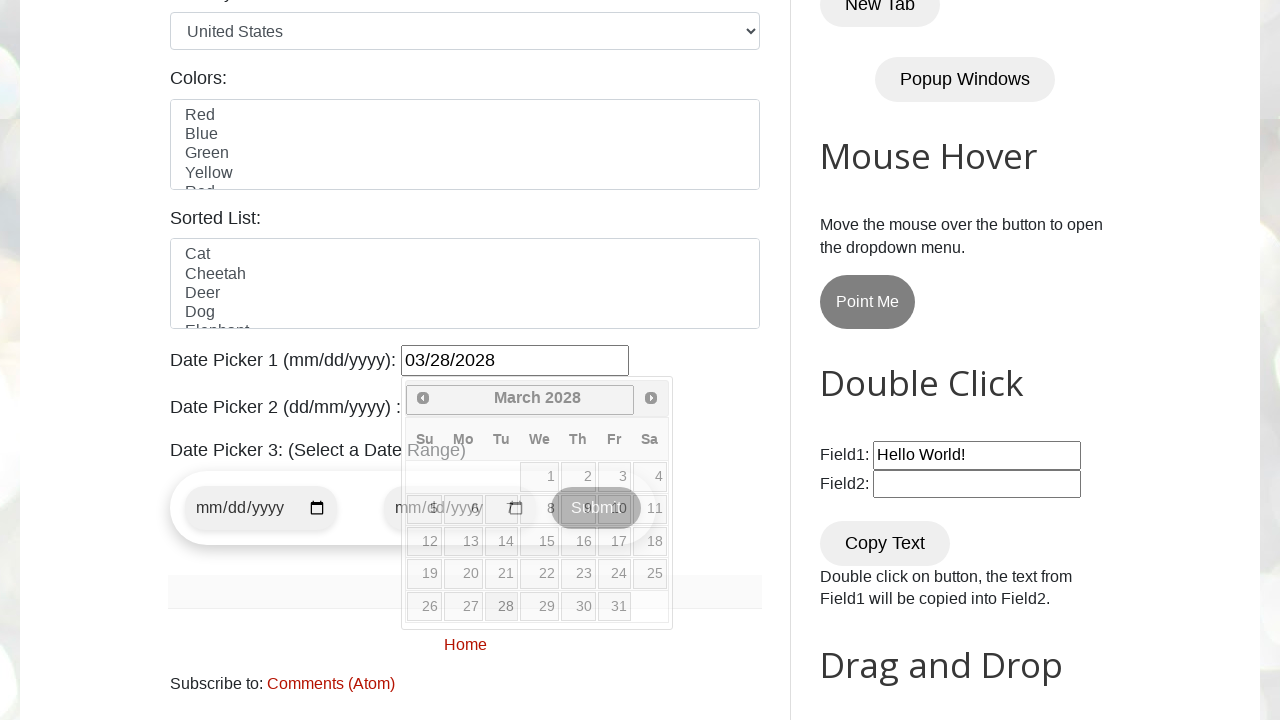

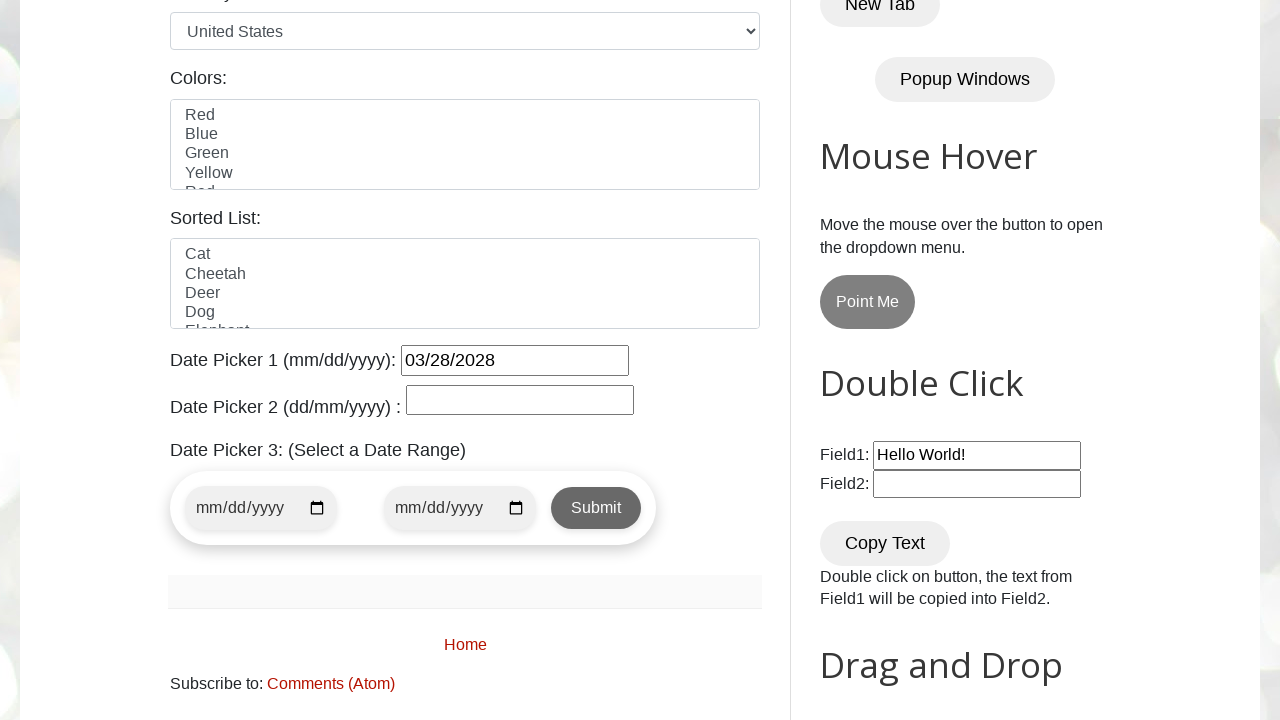